Tests date picker calendar navigation by selecting past, future, and current dates through the calendar widget interface

Starting URL: https://www.lambdatest.com/selenium-playground/bootstrap-date-picker-demo

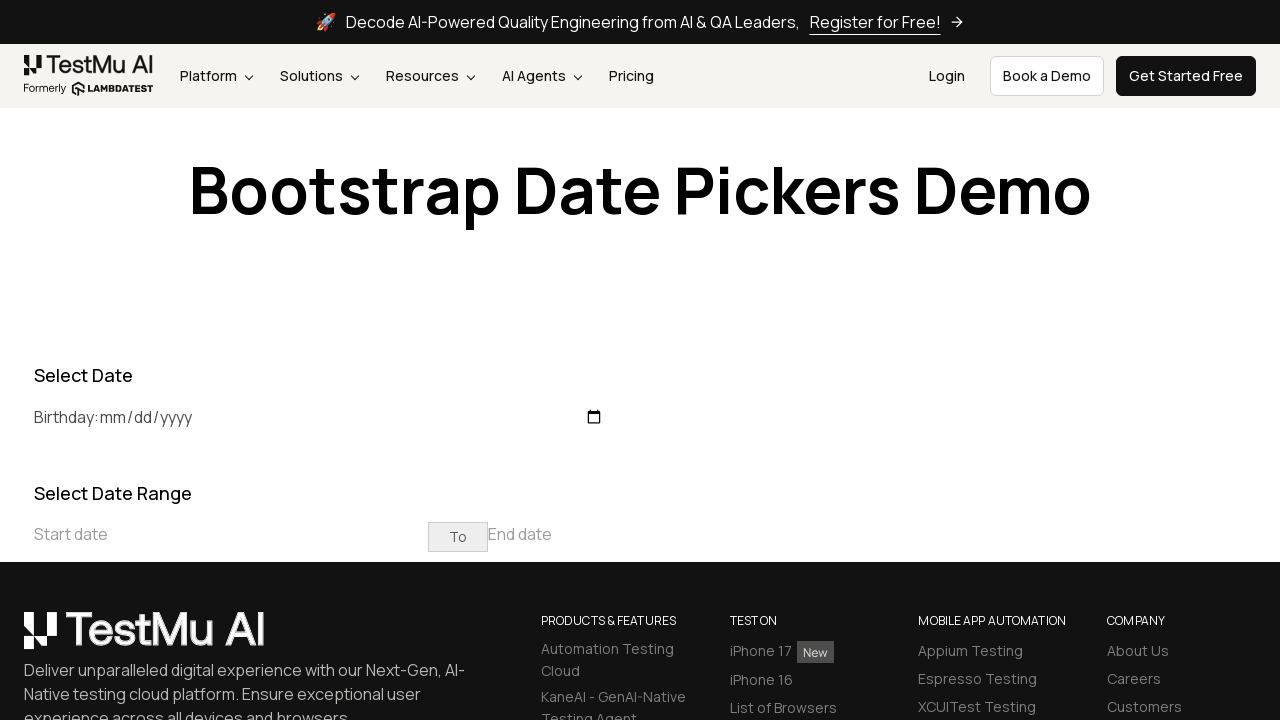

Clicked on Start date input field to open calendar picker at (231, 534) on input[placeholder="Start date"]
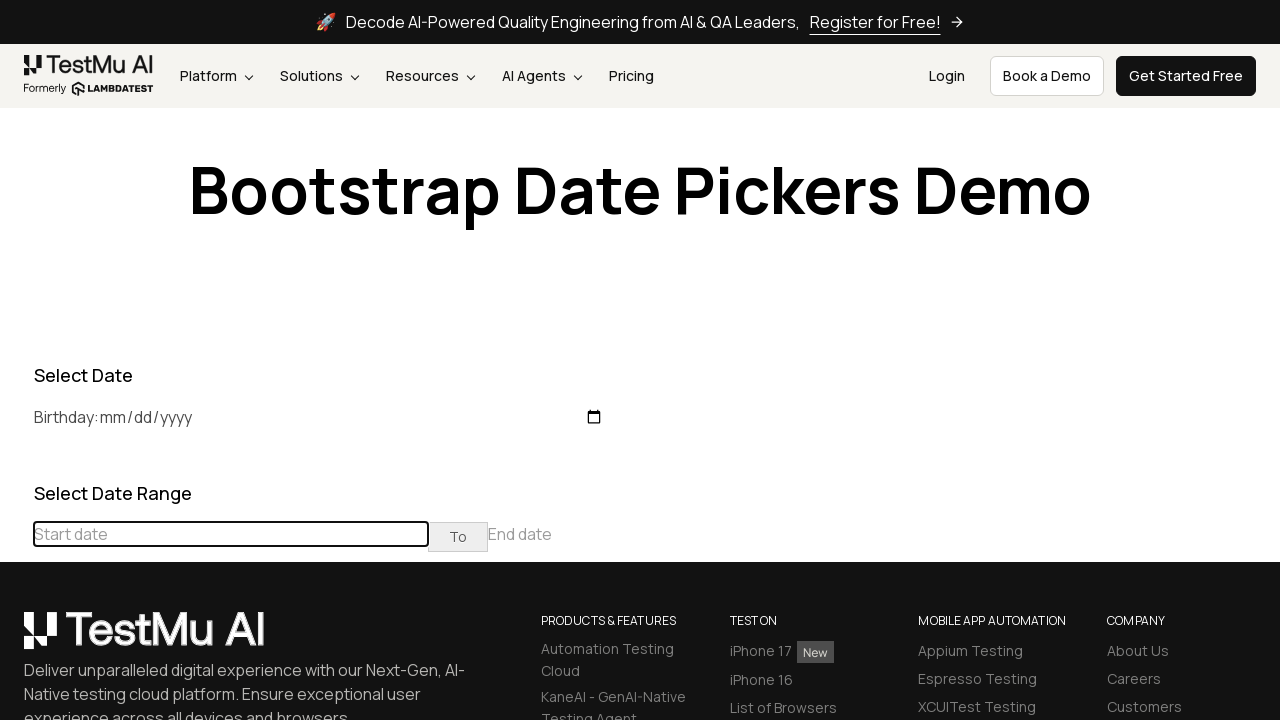

Clicked previous button to navigate to June 2019 at (16, 465) on div[class="datepicker-days"] th[class="prev"]
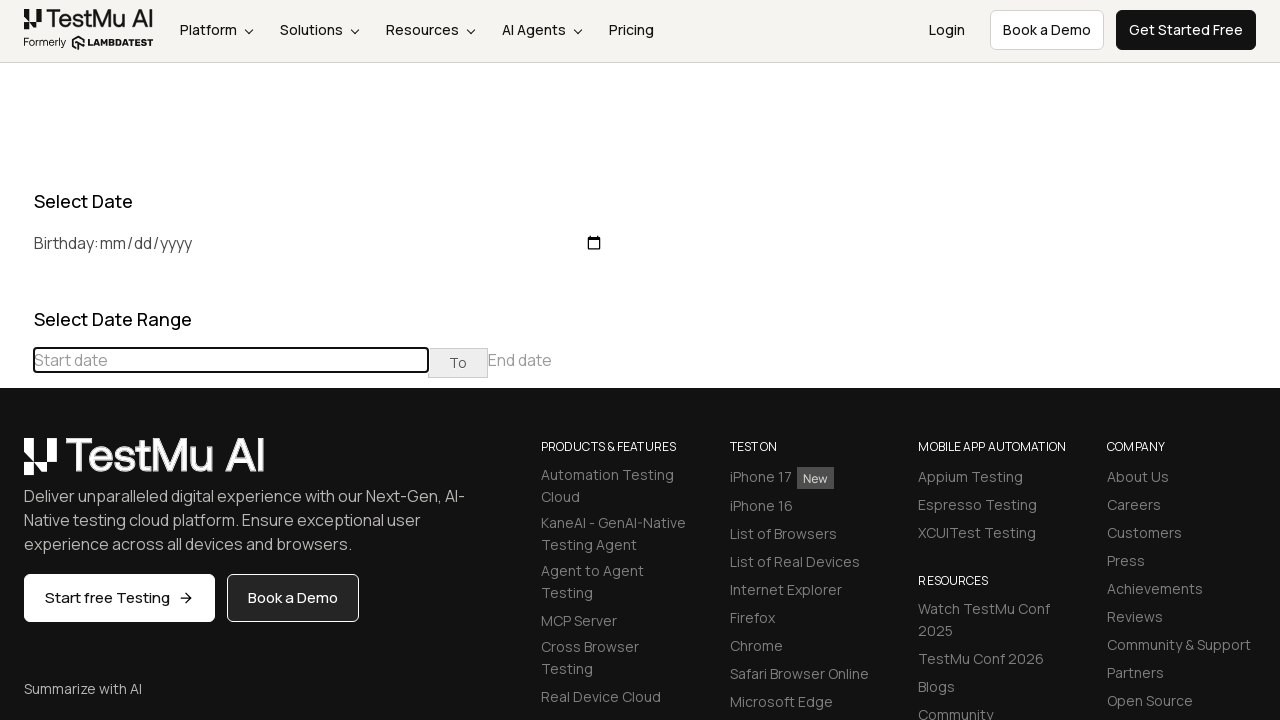

Clicked previous button to navigate to June 2019 at (16, 465) on div[class="datepicker-days"] th[class="prev"]
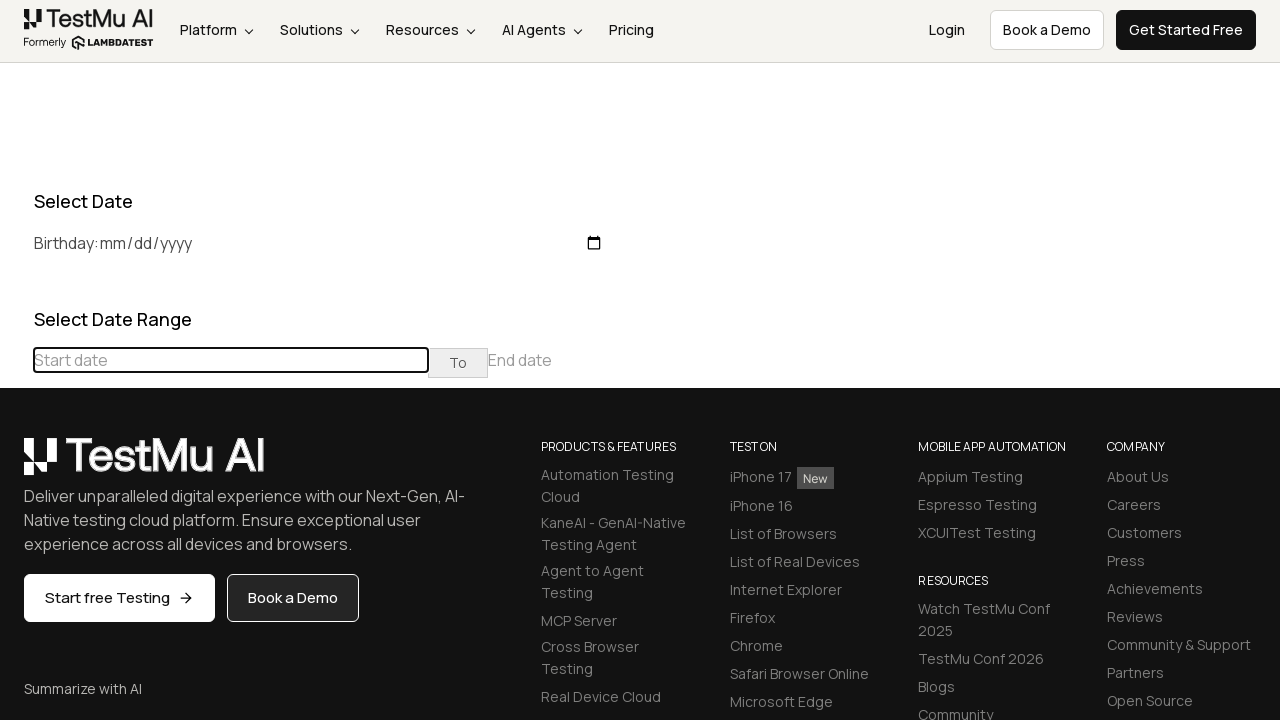

Clicked previous button to navigate to June 2019 at (16, 465) on div[class="datepicker-days"] th[class="prev"]
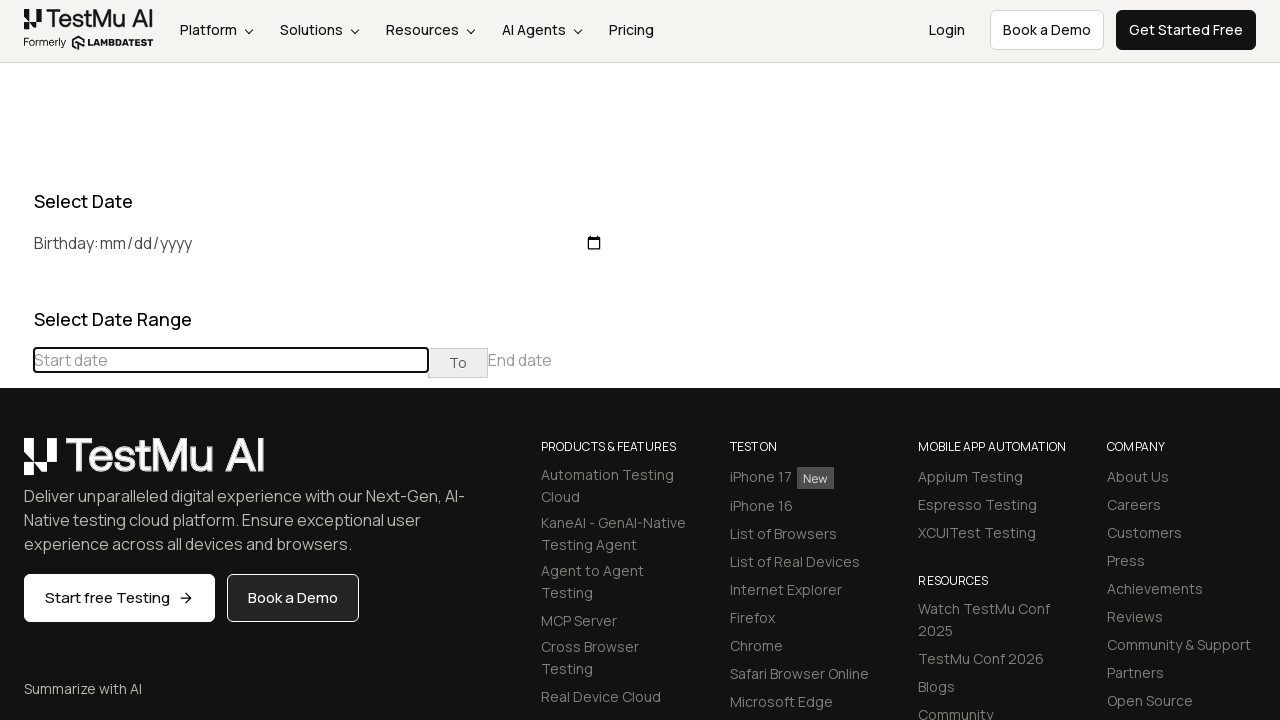

Clicked previous button to navigate to June 2019 at (16, 465) on div[class="datepicker-days"] th[class="prev"]
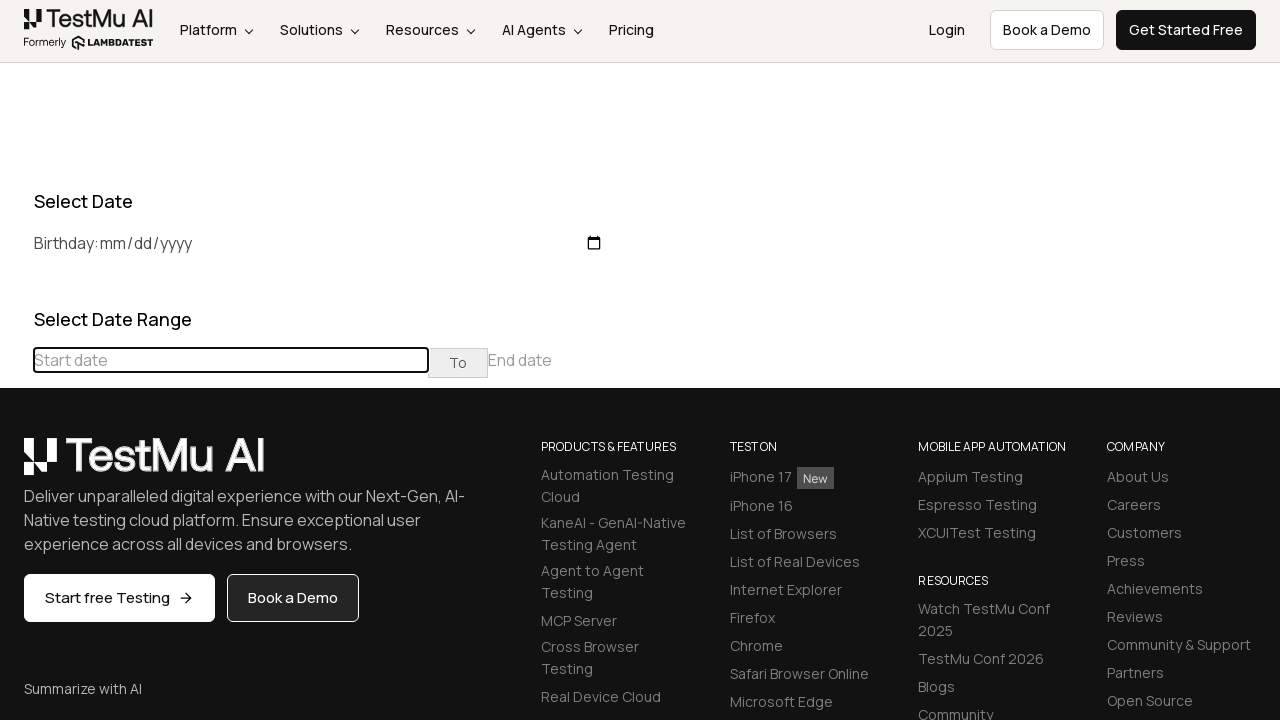

Clicked previous button to navigate to June 2019 at (16, 465) on div[class="datepicker-days"] th[class="prev"]
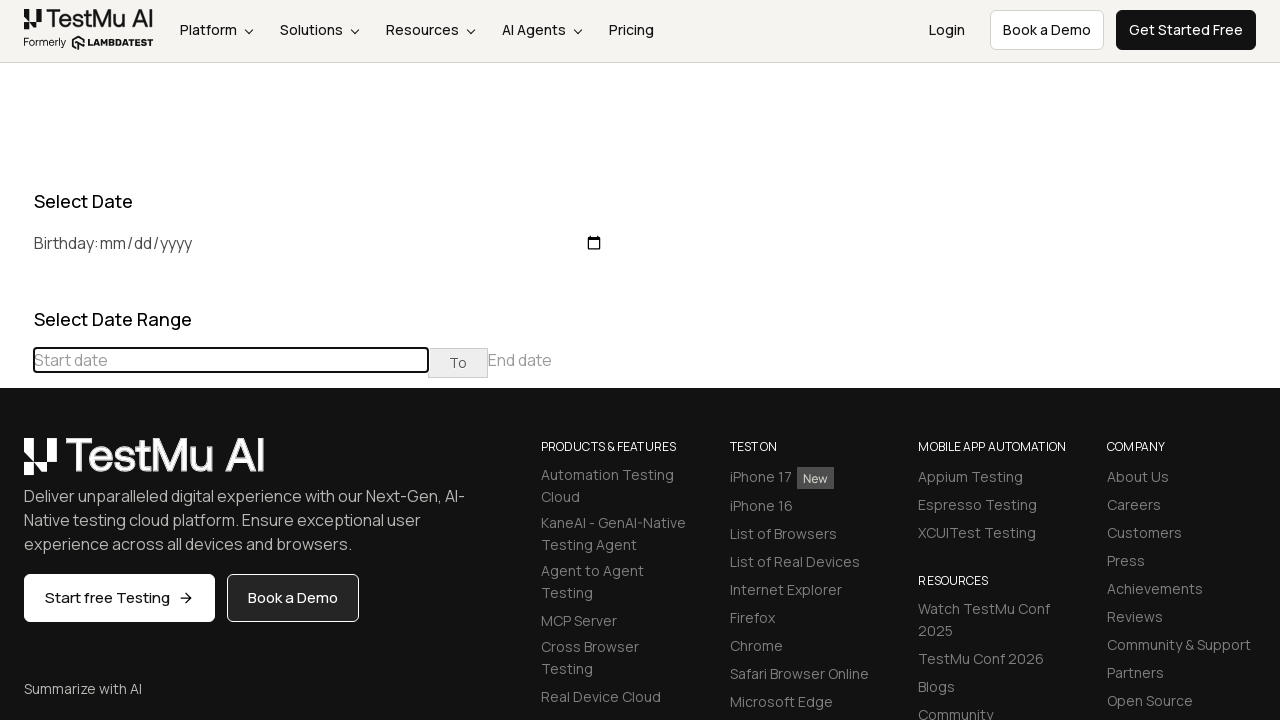

Clicked previous button to navigate to June 2019 at (16, 465) on div[class="datepicker-days"] th[class="prev"]
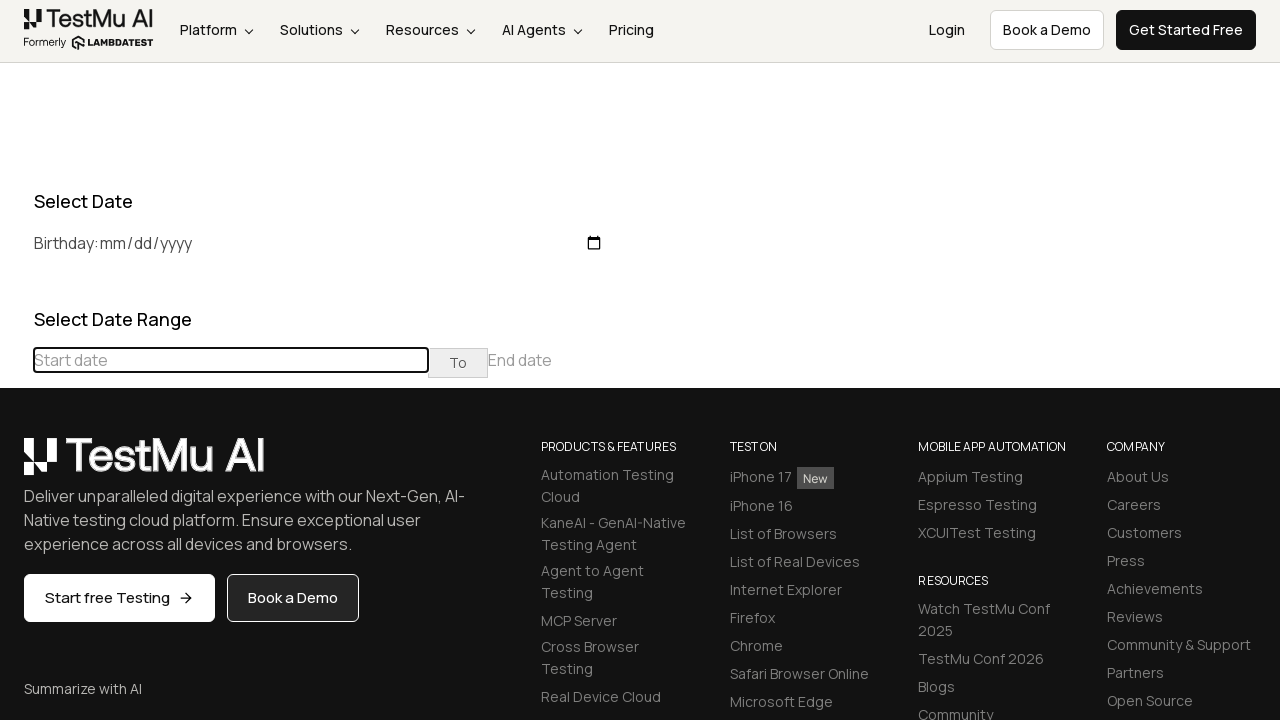

Clicked previous button to navigate to June 2019 at (16, 465) on div[class="datepicker-days"] th[class="prev"]
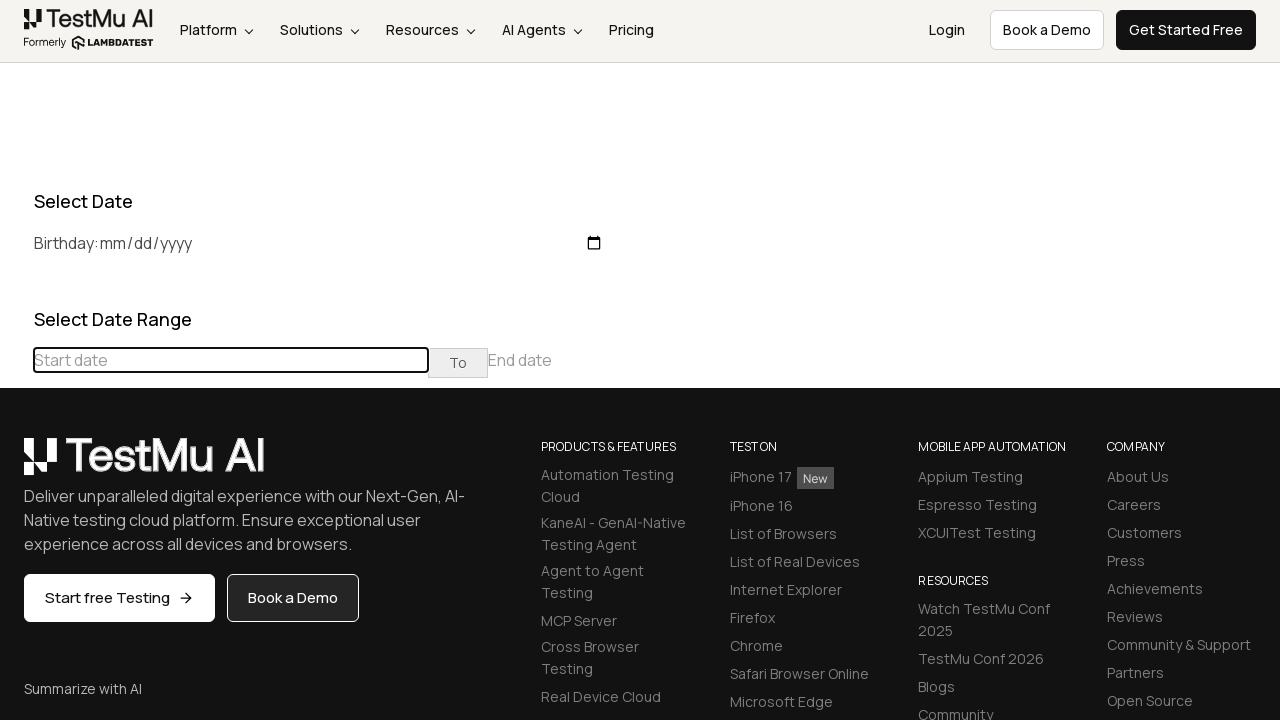

Clicked previous button to navigate to June 2019 at (16, 465) on div[class="datepicker-days"] th[class="prev"]
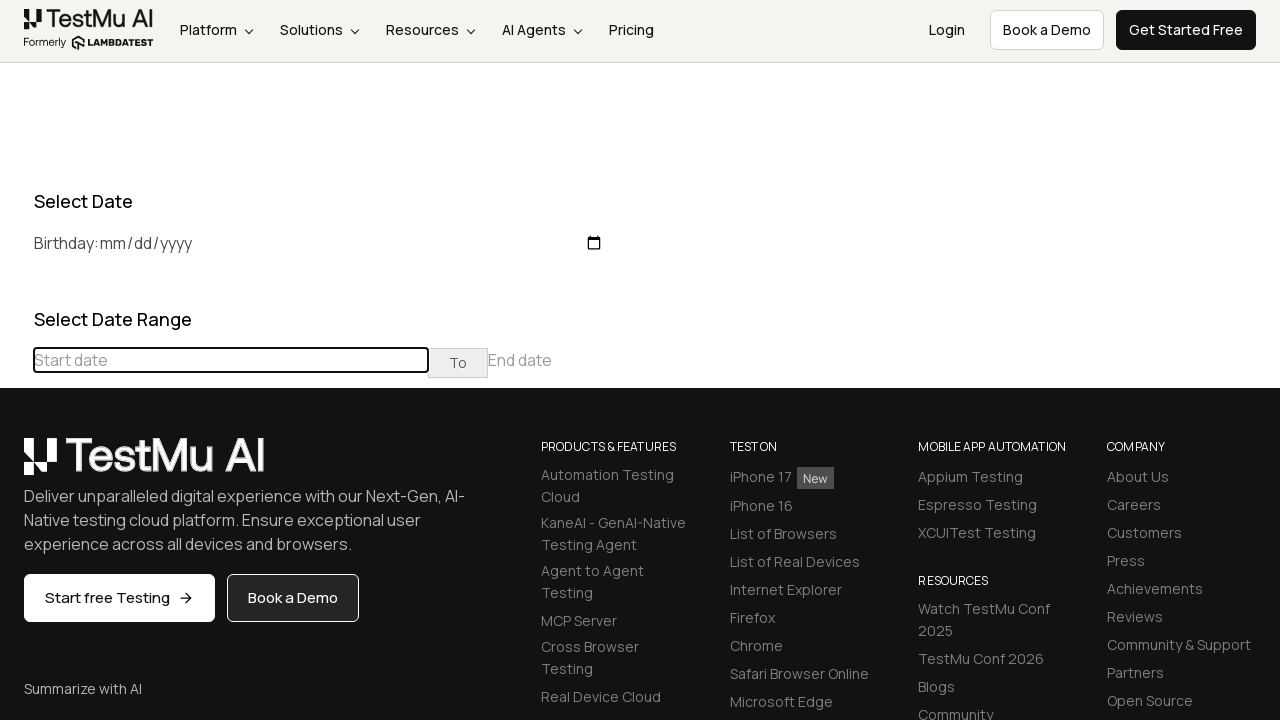

Clicked previous button to navigate to June 2019 at (16, 465) on div[class="datepicker-days"] th[class="prev"]
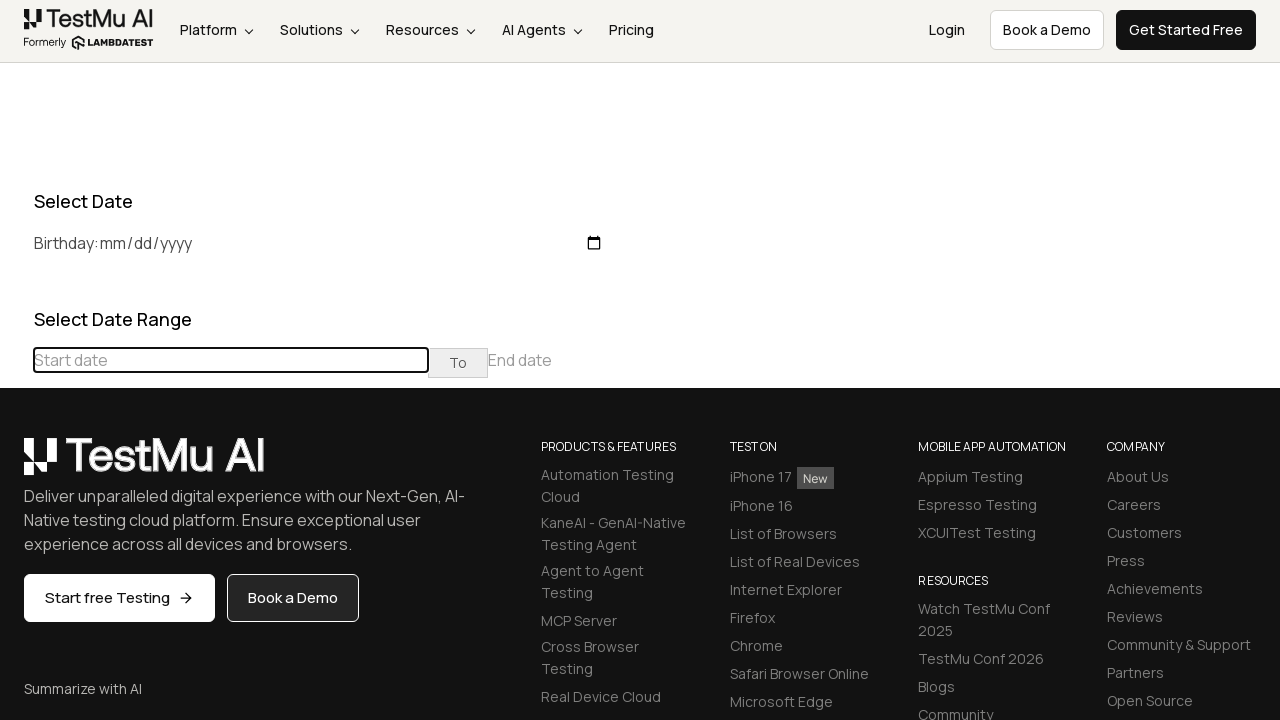

Clicked previous button to navigate to June 2019 at (16, 465) on div[class="datepicker-days"] th[class="prev"]
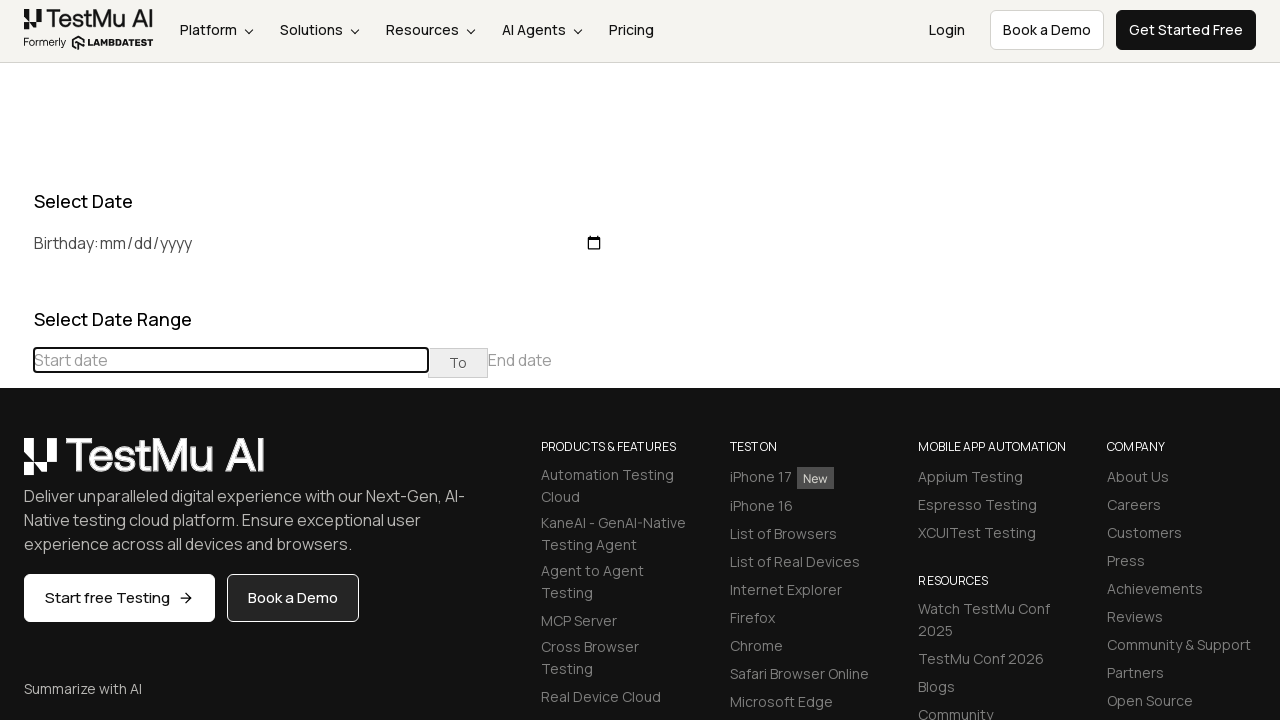

Clicked previous button to navigate to June 2019 at (16, 465) on div[class="datepicker-days"] th[class="prev"]
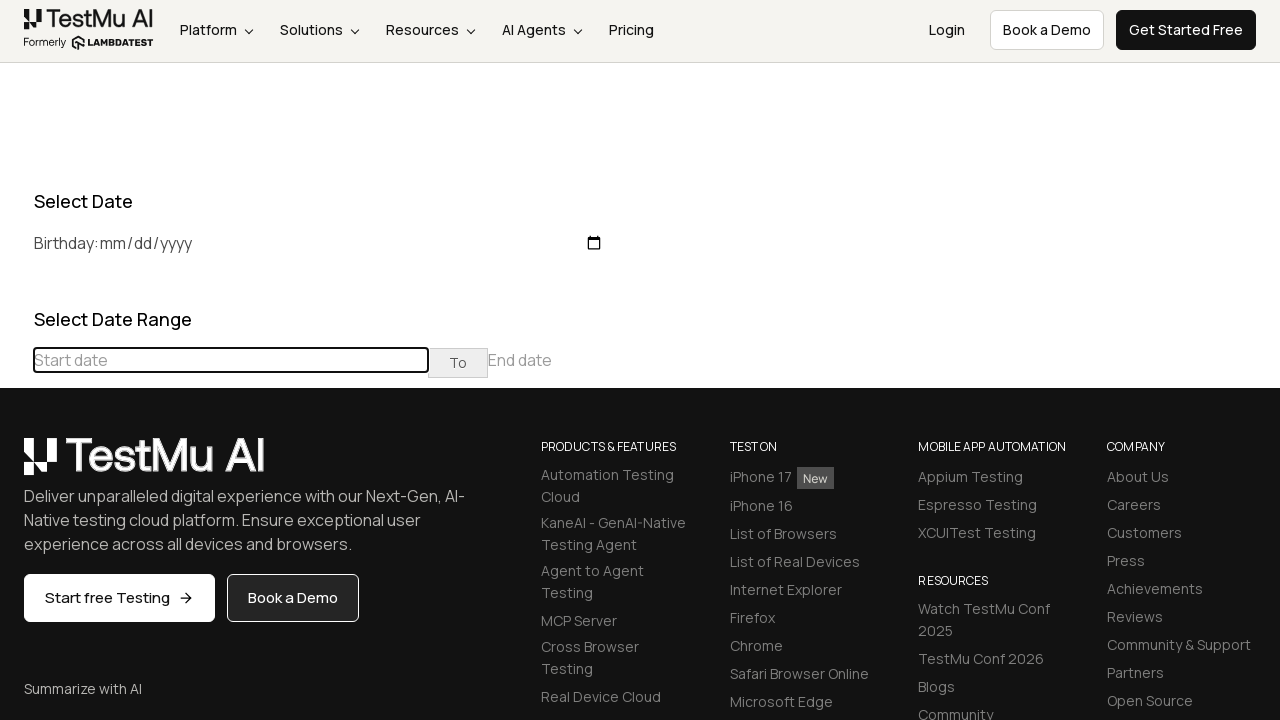

Clicked previous button to navigate to June 2019 at (16, 465) on div[class="datepicker-days"] th[class="prev"]
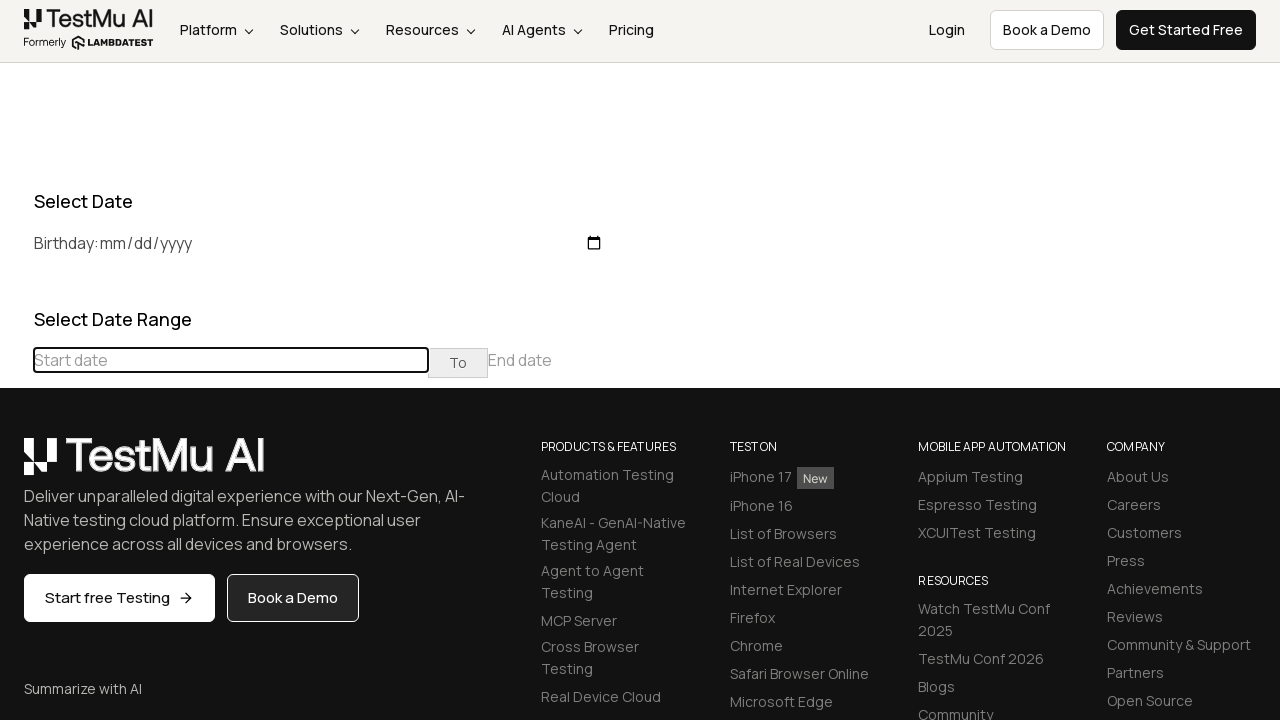

Clicked previous button to navigate to June 2019 at (16, 465) on div[class="datepicker-days"] th[class="prev"]
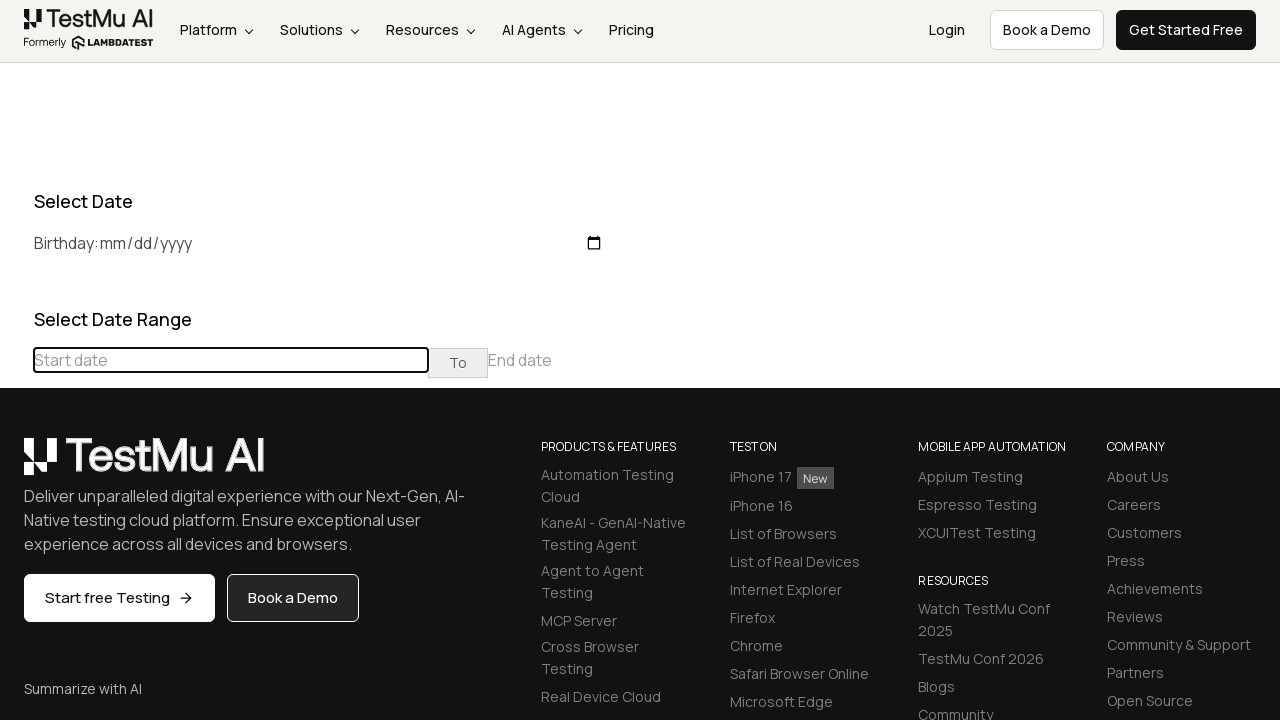

Clicked previous button to navigate to June 2019 at (16, 465) on div[class="datepicker-days"] th[class="prev"]
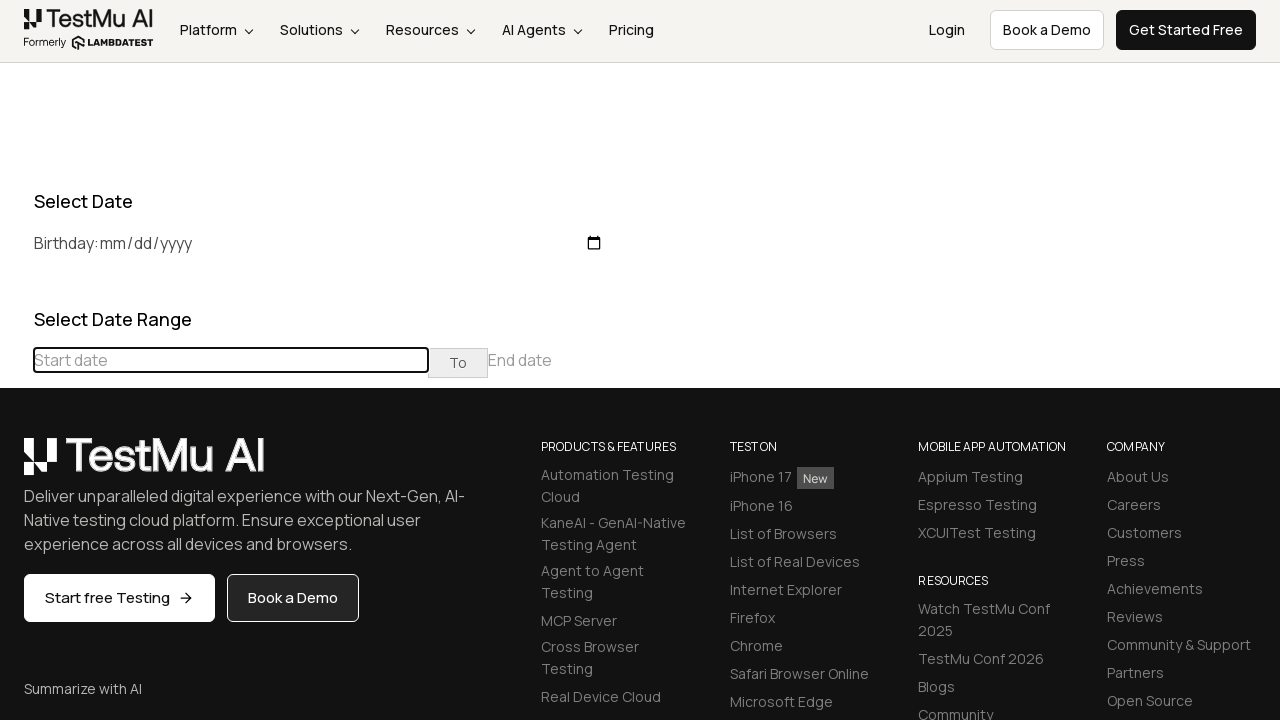

Clicked previous button to navigate to June 2019 at (16, 465) on div[class="datepicker-days"] th[class="prev"]
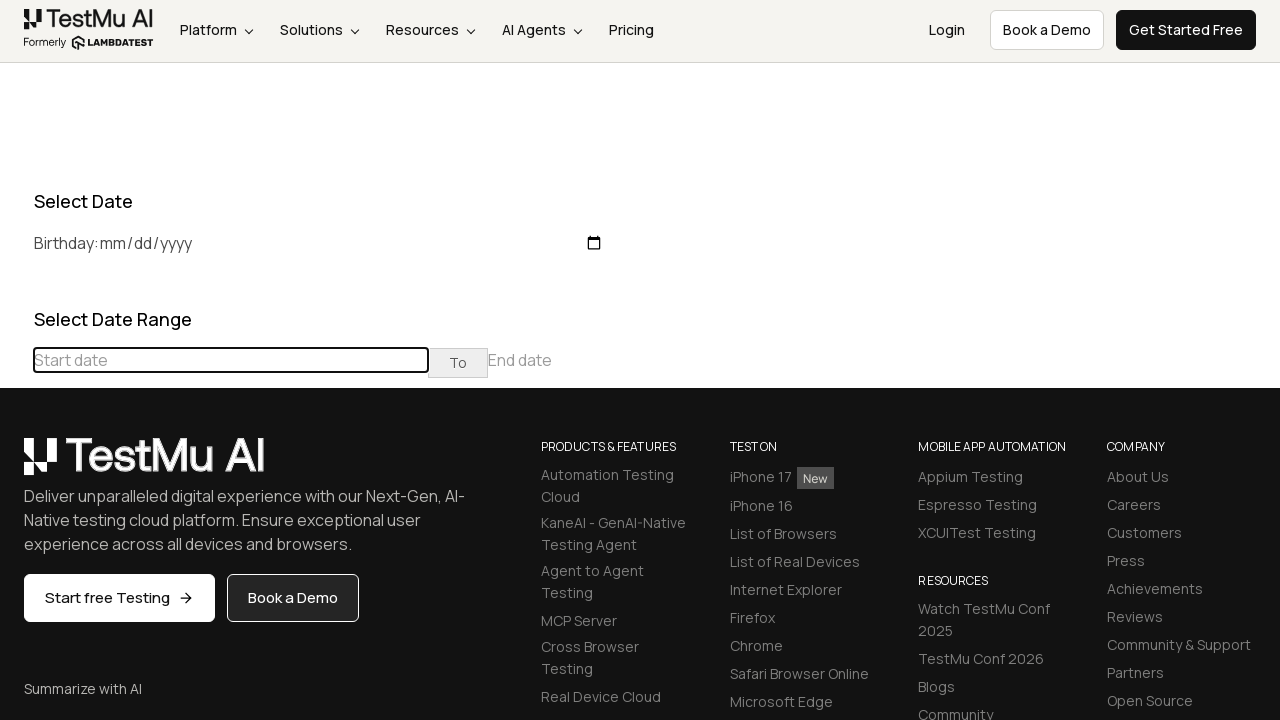

Clicked previous button to navigate to June 2019 at (16, 465) on div[class="datepicker-days"] th[class="prev"]
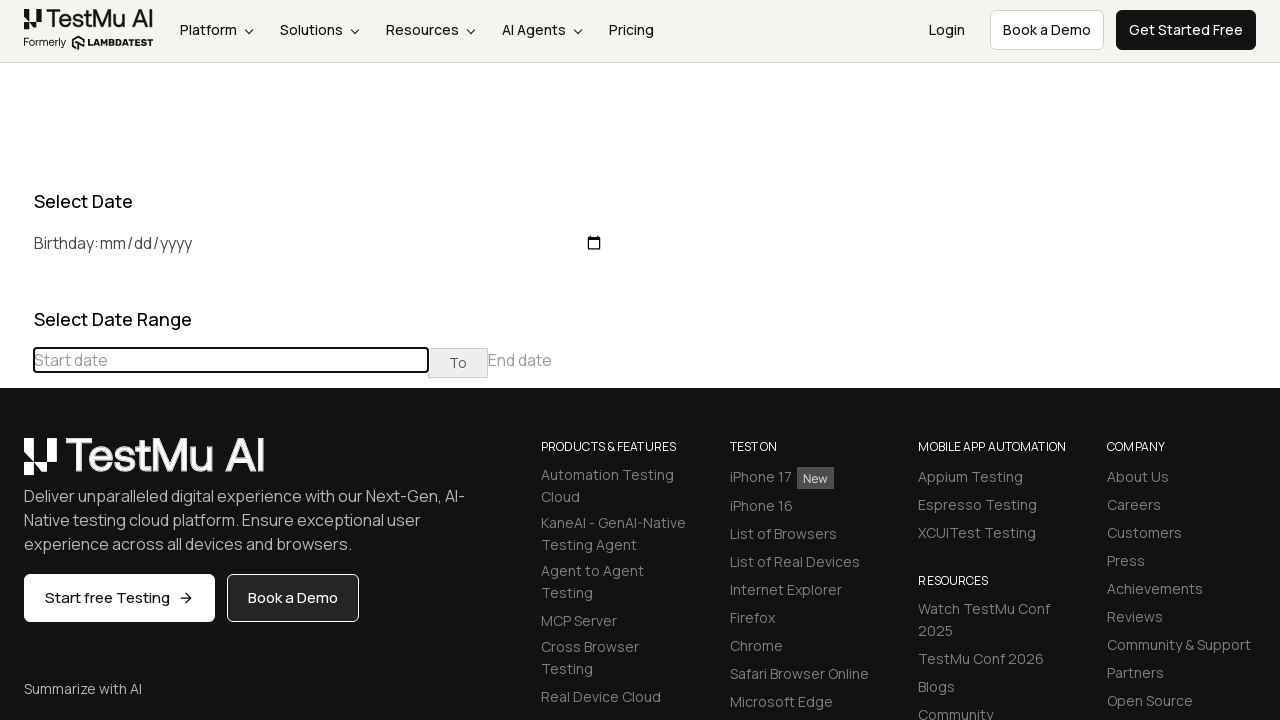

Clicked previous button to navigate to June 2019 at (16, 465) on div[class="datepicker-days"] th[class="prev"]
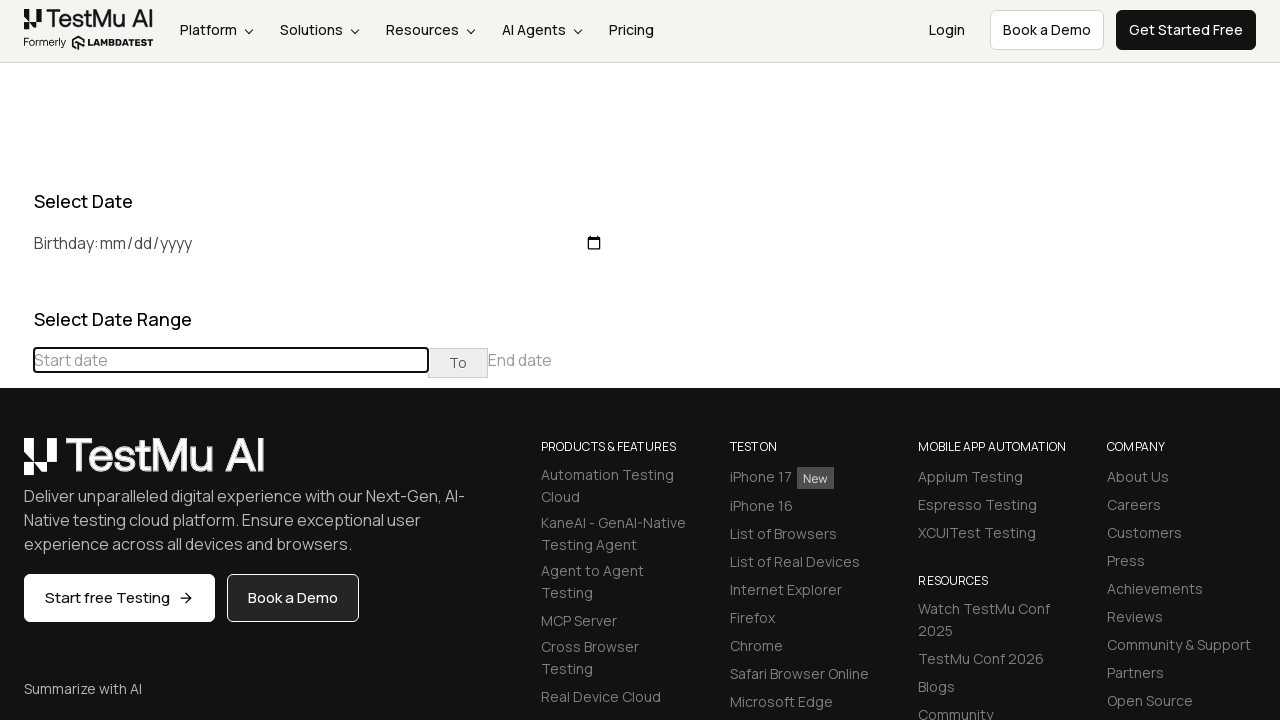

Clicked previous button to navigate to June 2019 at (16, 465) on div[class="datepicker-days"] th[class="prev"]
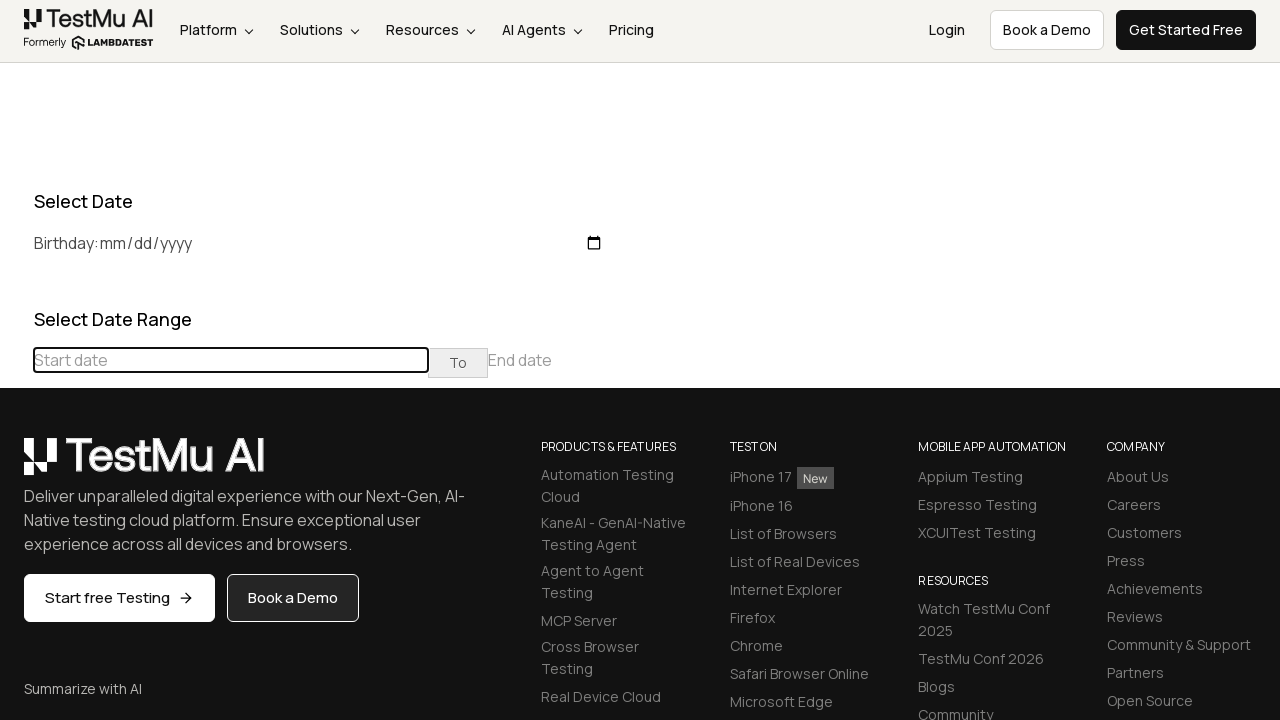

Clicked previous button to navigate to June 2019 at (16, 465) on div[class="datepicker-days"] th[class="prev"]
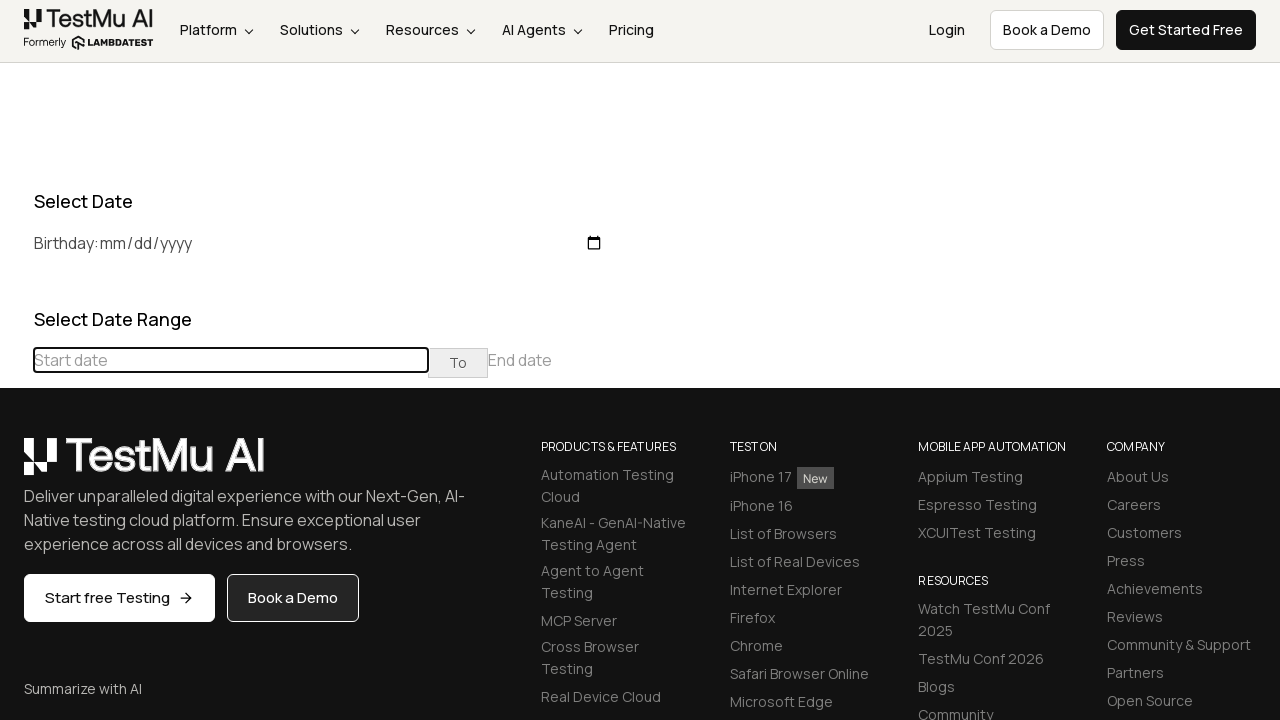

Clicked previous button to navigate to June 2019 at (16, 465) on div[class="datepicker-days"] th[class="prev"]
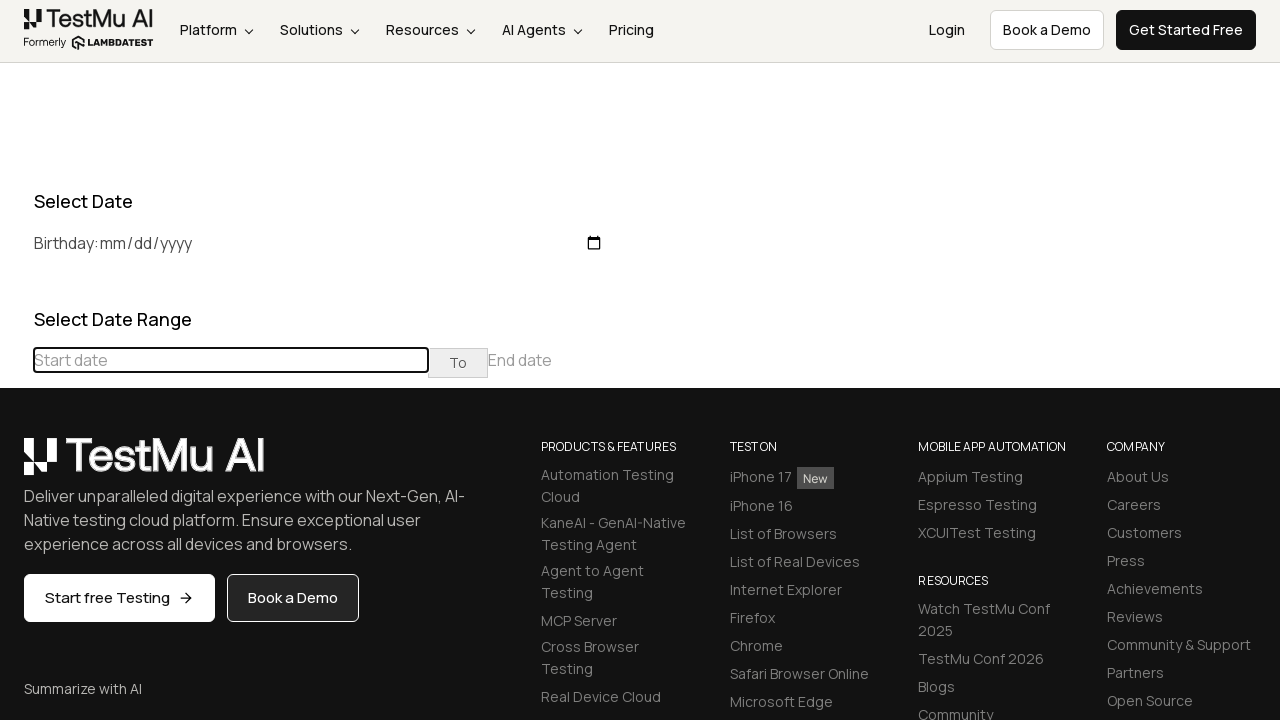

Clicked previous button to navigate to June 2019 at (16, 465) on div[class="datepicker-days"] th[class="prev"]
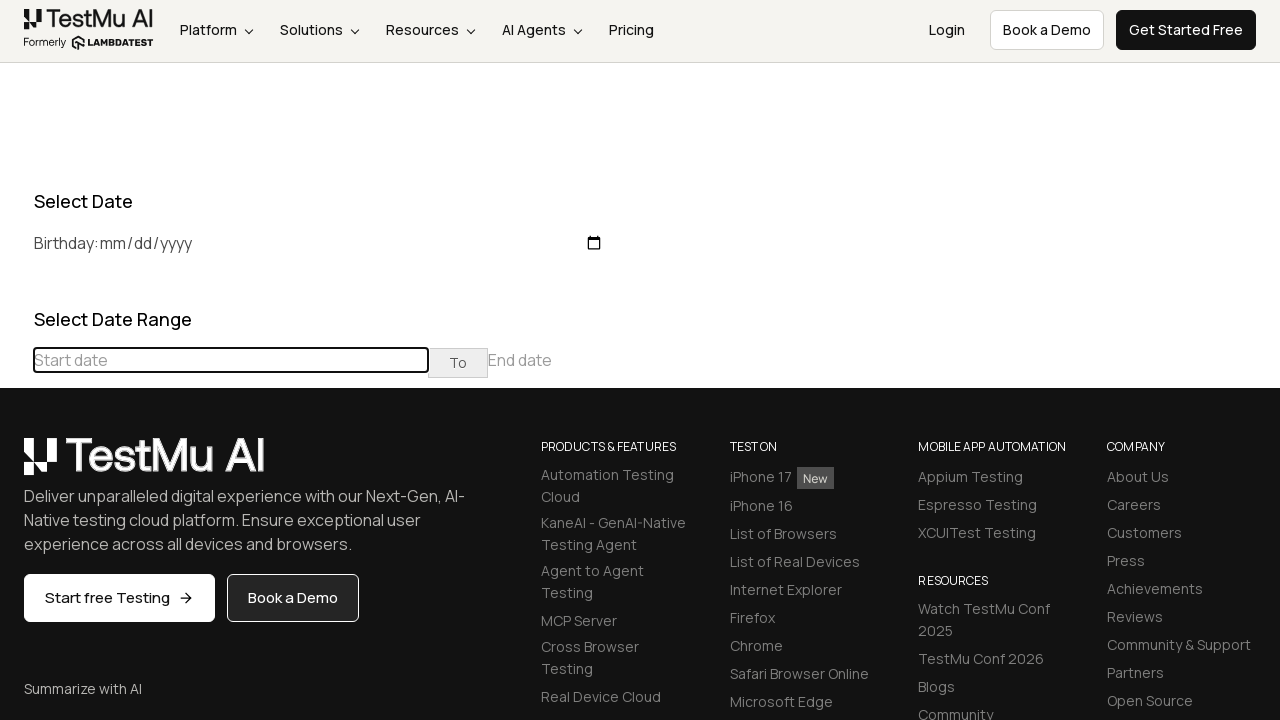

Clicked previous button to navigate to June 2019 at (16, 465) on div[class="datepicker-days"] th[class="prev"]
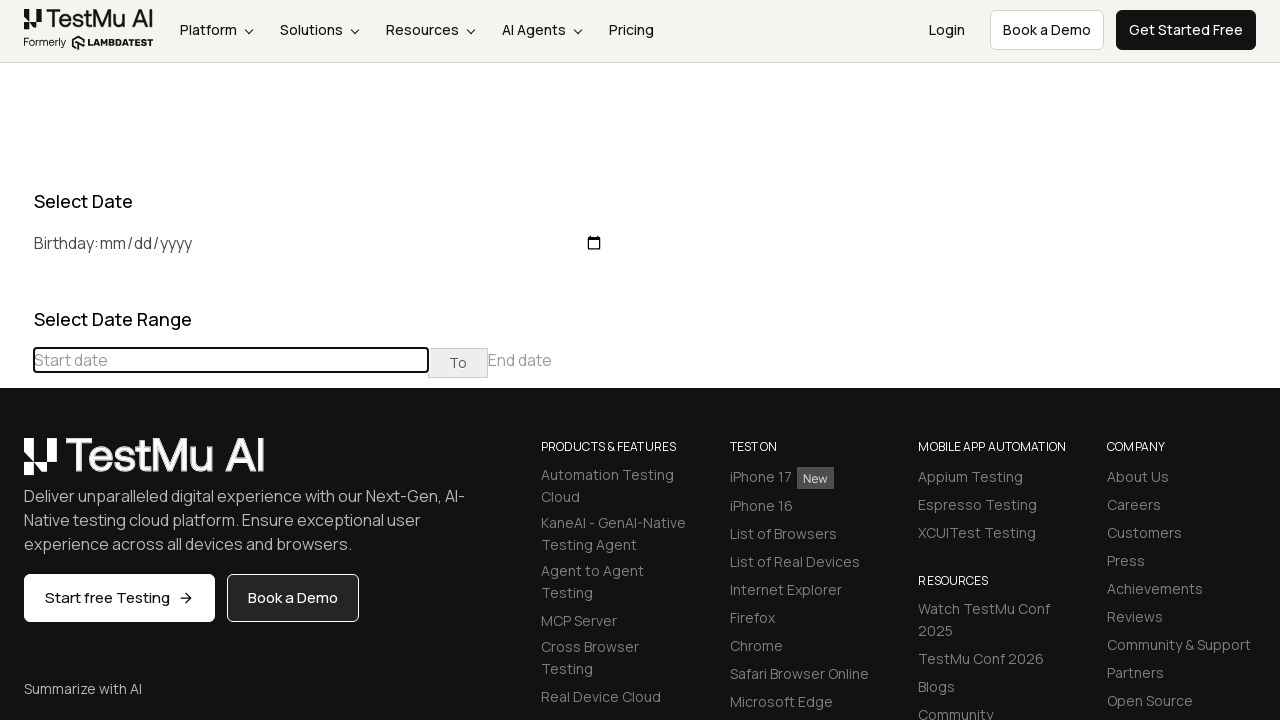

Clicked previous button to navigate to June 2019 at (16, 465) on div[class="datepicker-days"] th[class="prev"]
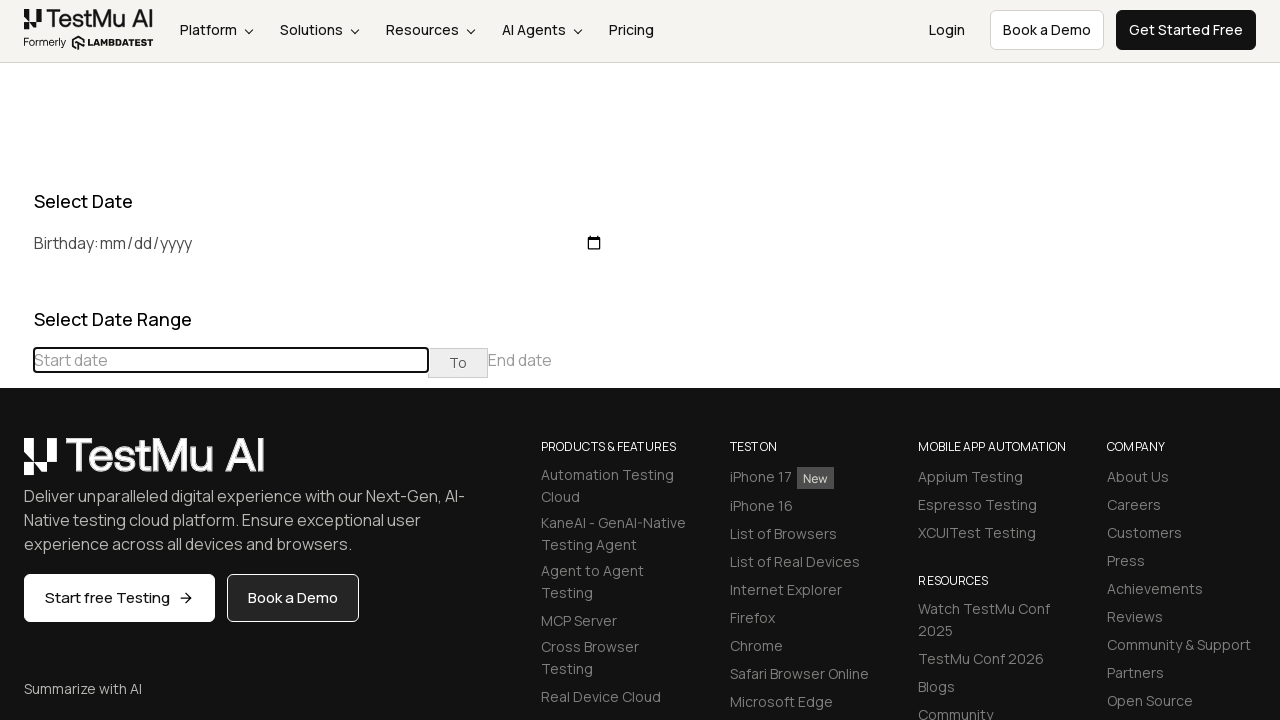

Clicked previous button to navigate to June 2019 at (16, 465) on div[class="datepicker-days"] th[class="prev"]
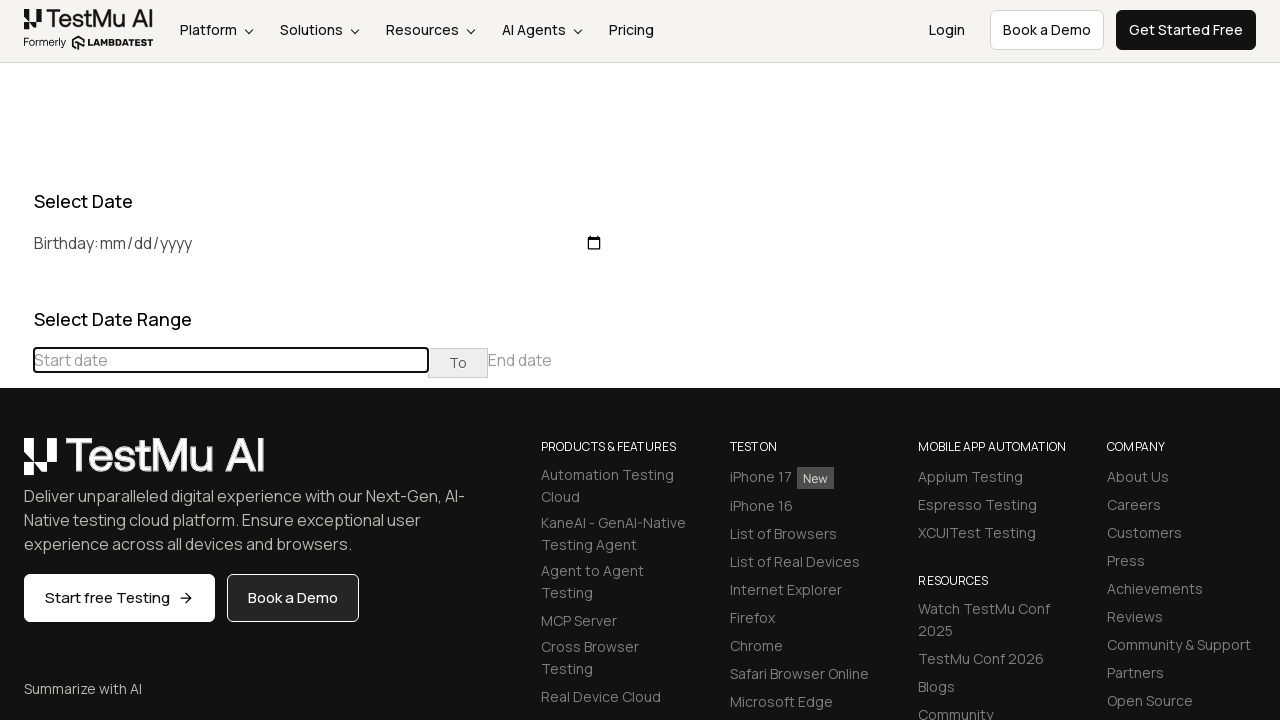

Clicked previous button to navigate to June 2019 at (16, 465) on div[class="datepicker-days"] th[class="prev"]
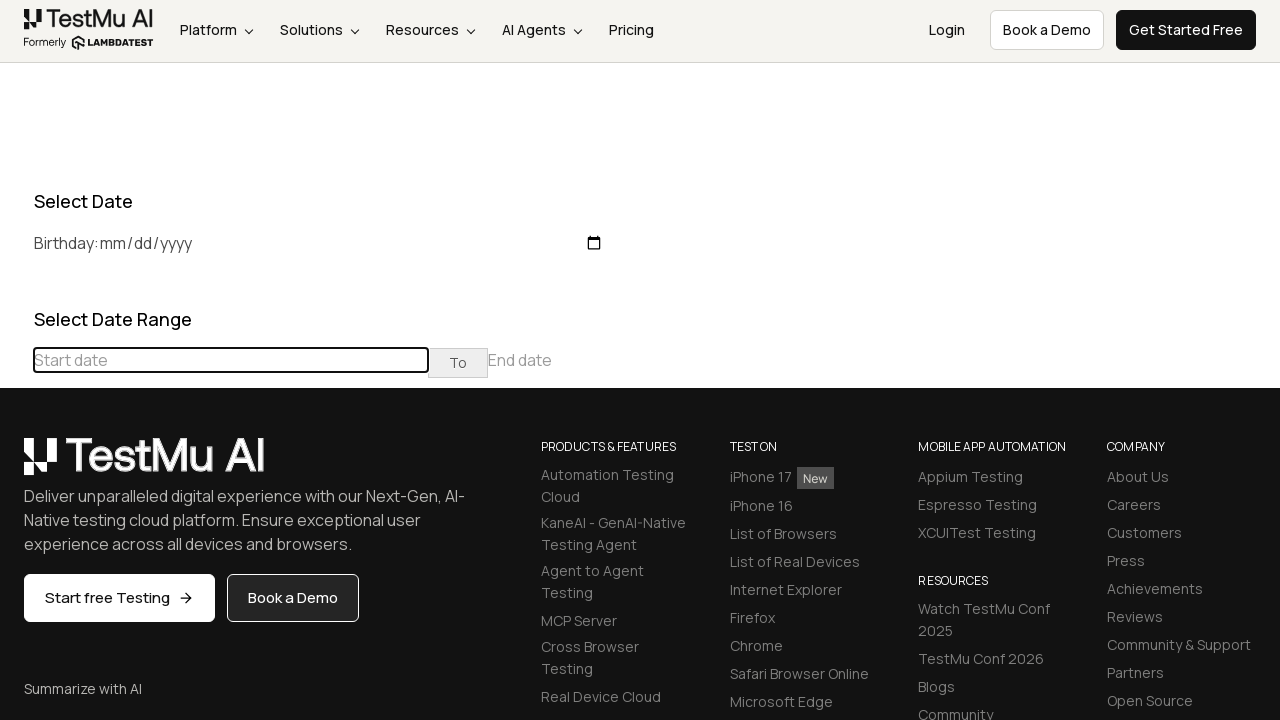

Clicked previous button to navigate to June 2019 at (16, 465) on div[class="datepicker-days"] th[class="prev"]
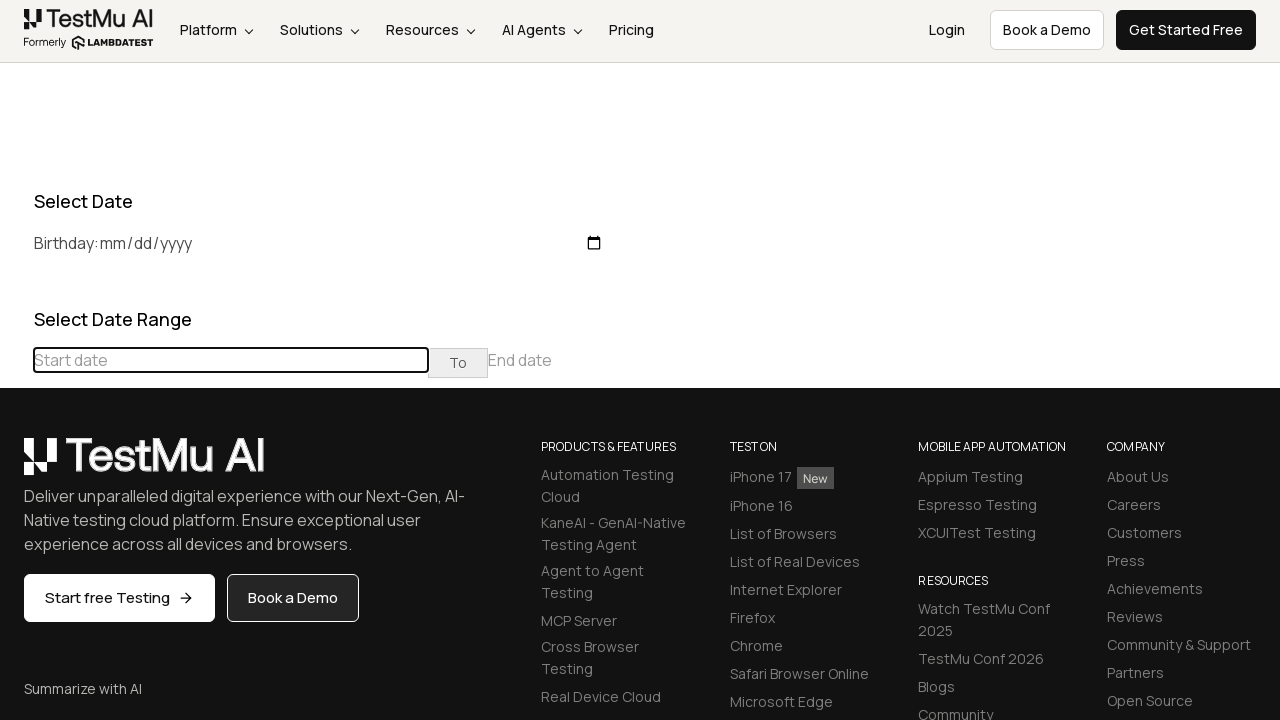

Clicked previous button to navigate to June 2019 at (16, 465) on div[class="datepicker-days"] th[class="prev"]
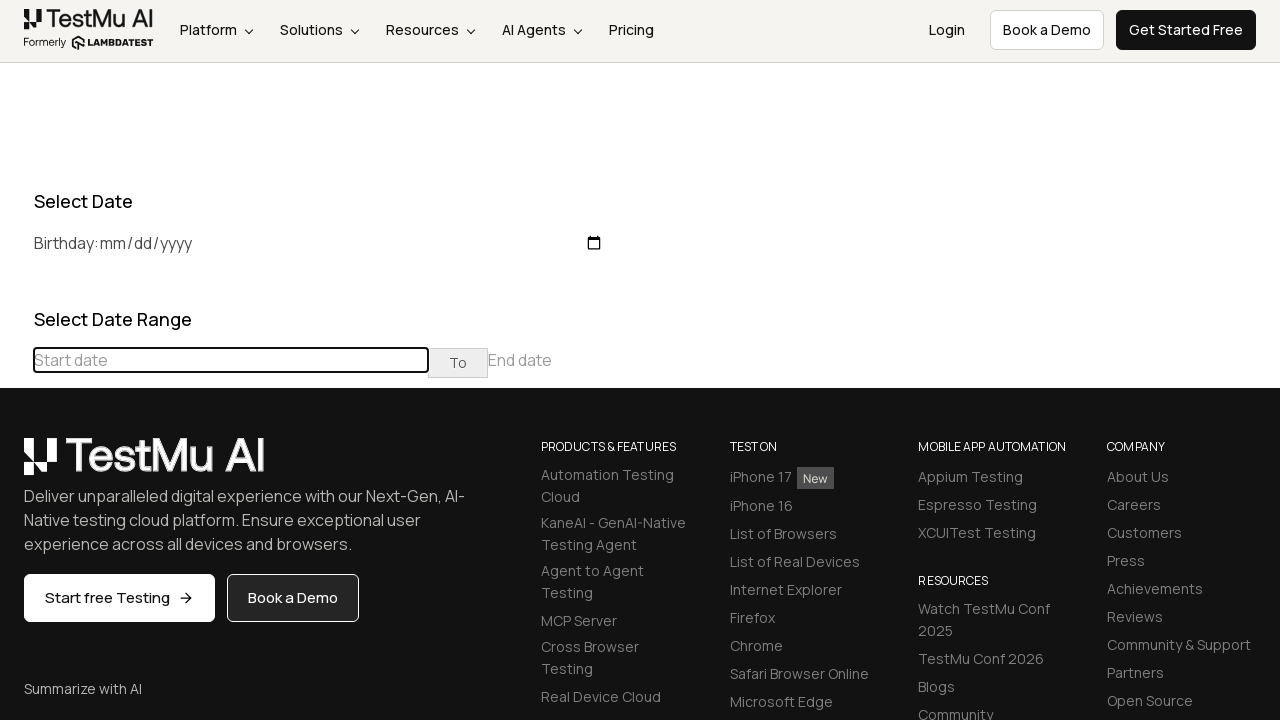

Clicked previous button to navigate to June 2019 at (16, 465) on div[class="datepicker-days"] th[class="prev"]
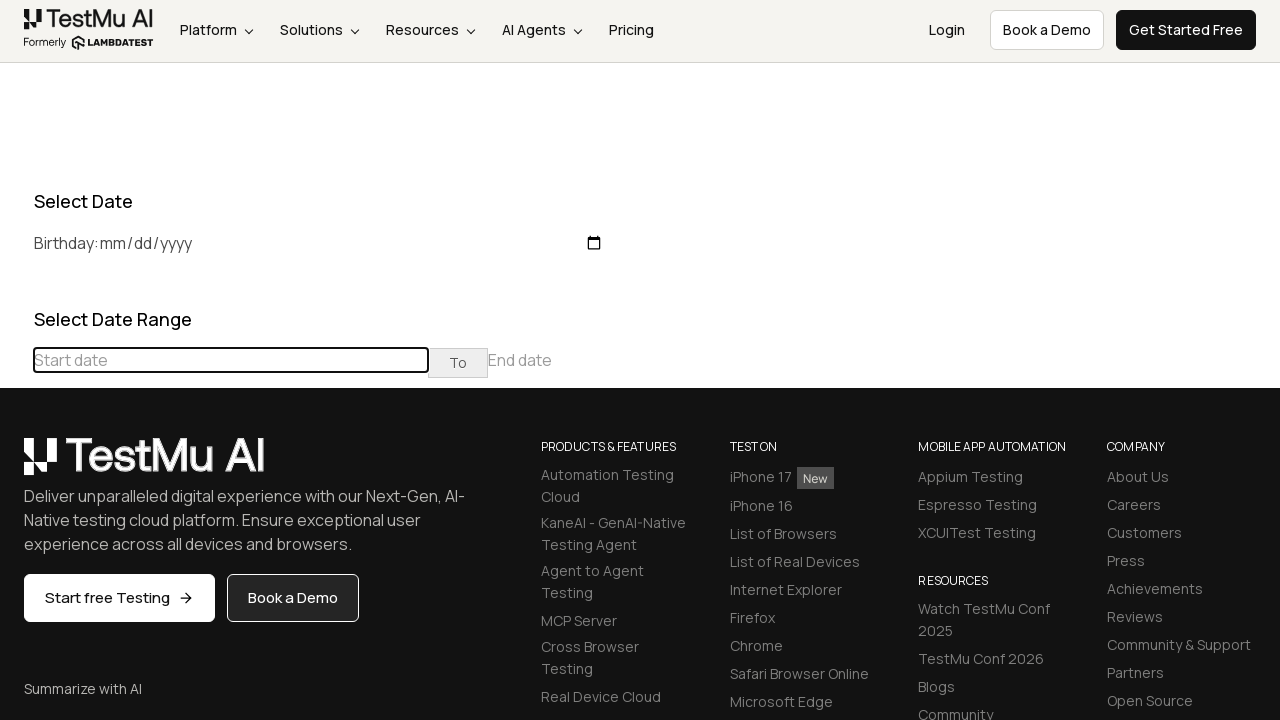

Clicked previous button to navigate to June 2019 at (16, 465) on div[class="datepicker-days"] th[class="prev"]
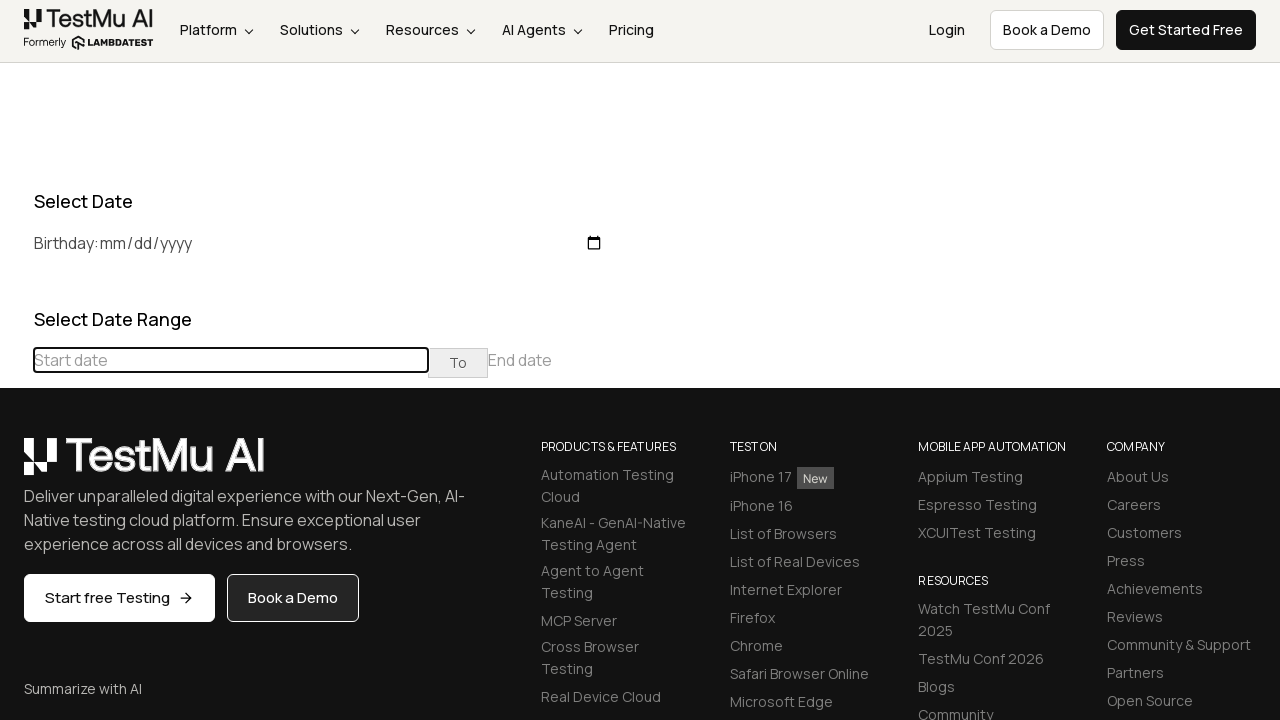

Clicked previous button to navigate to June 2019 at (16, 465) on div[class="datepicker-days"] th[class="prev"]
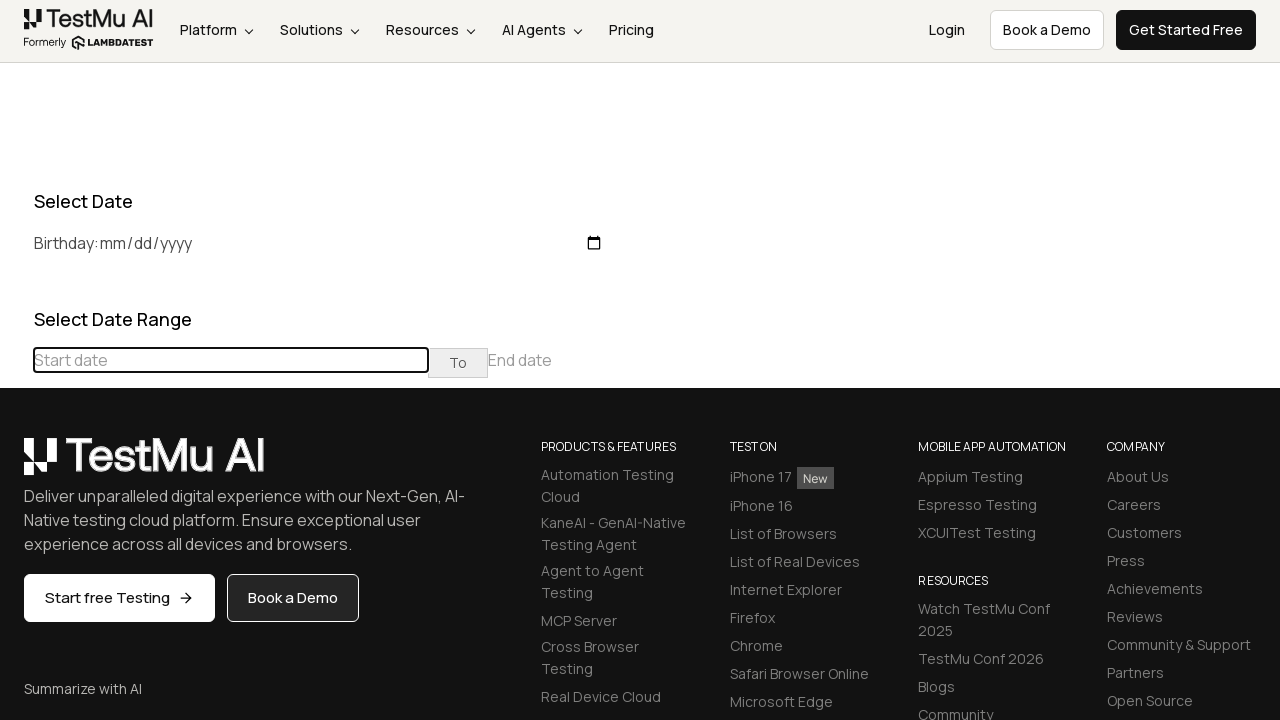

Clicked previous button to navigate to June 2019 at (16, 465) on div[class="datepicker-days"] th[class="prev"]
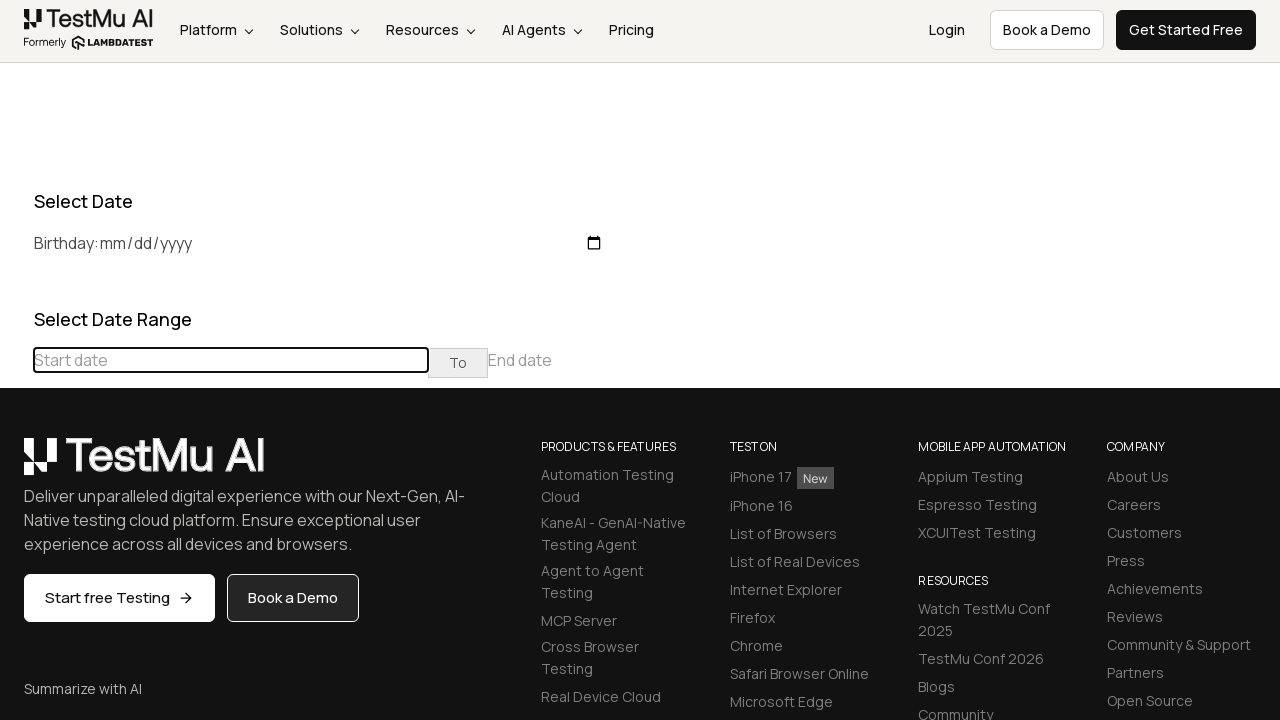

Clicked previous button to navigate to June 2019 at (16, 465) on div[class="datepicker-days"] th[class="prev"]
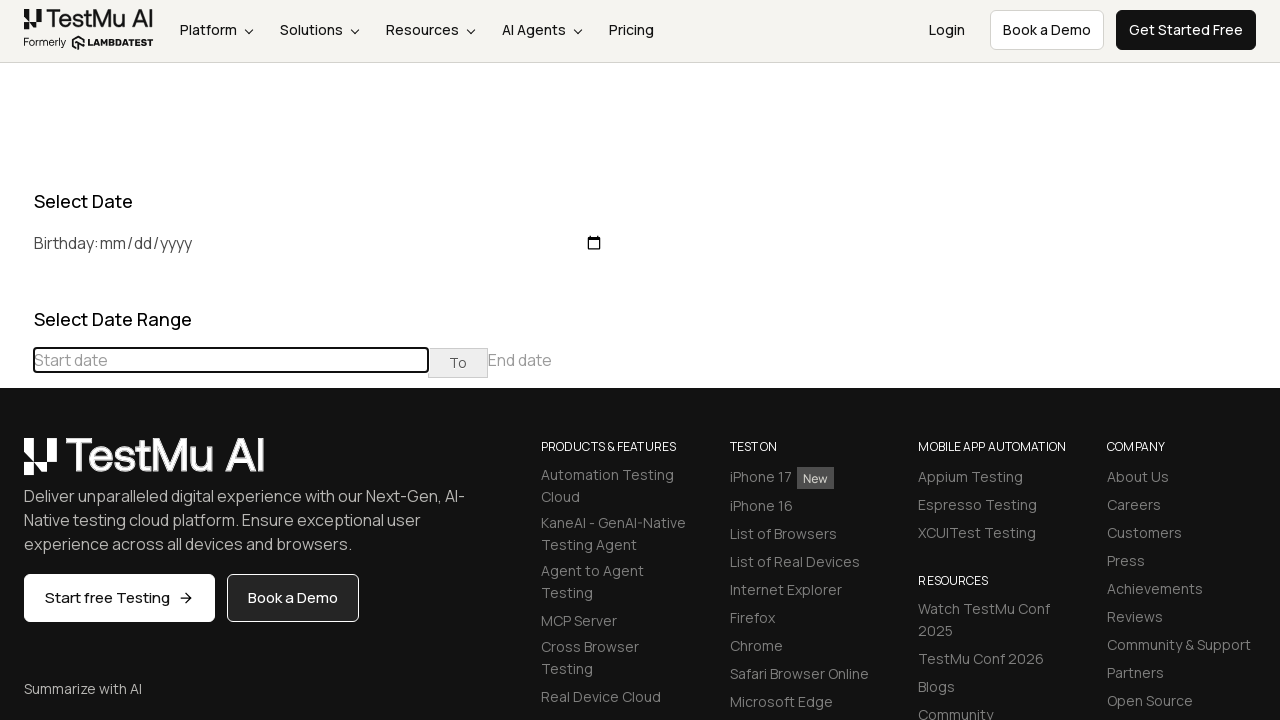

Clicked previous button to navigate to June 2019 at (16, 465) on div[class="datepicker-days"] th[class="prev"]
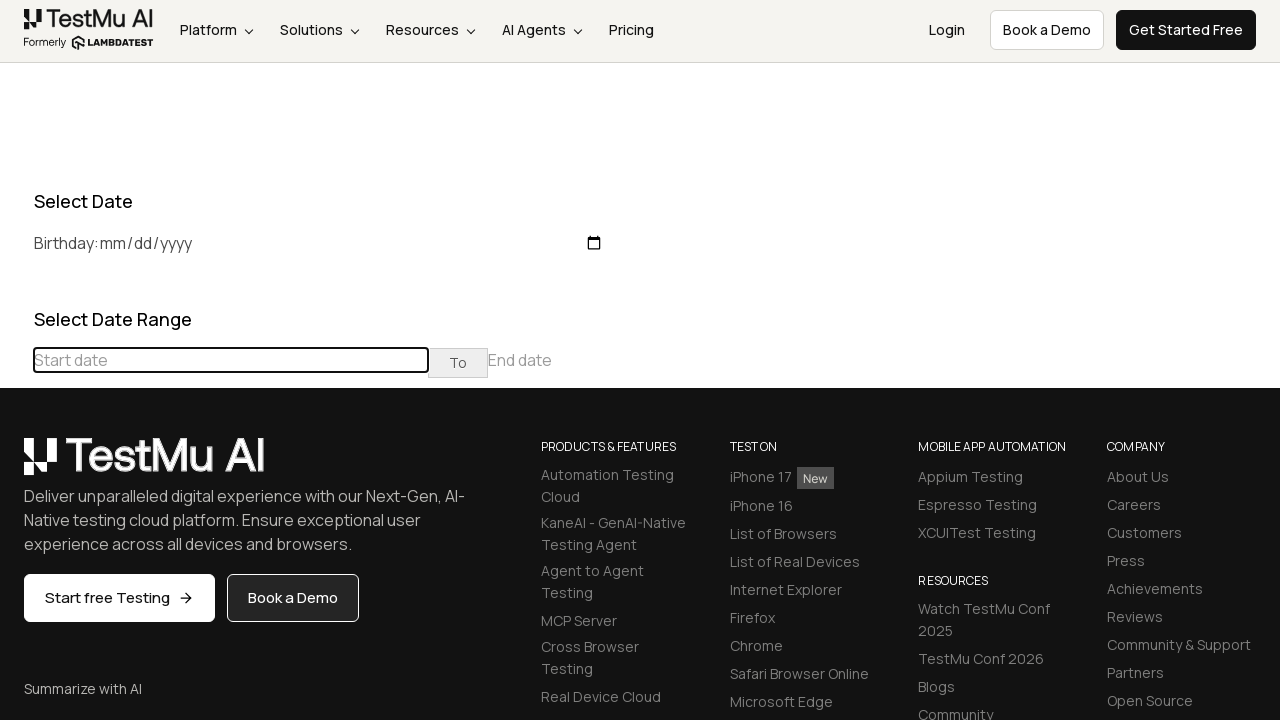

Clicked previous button to navigate to June 2019 at (16, 465) on div[class="datepicker-days"] th[class="prev"]
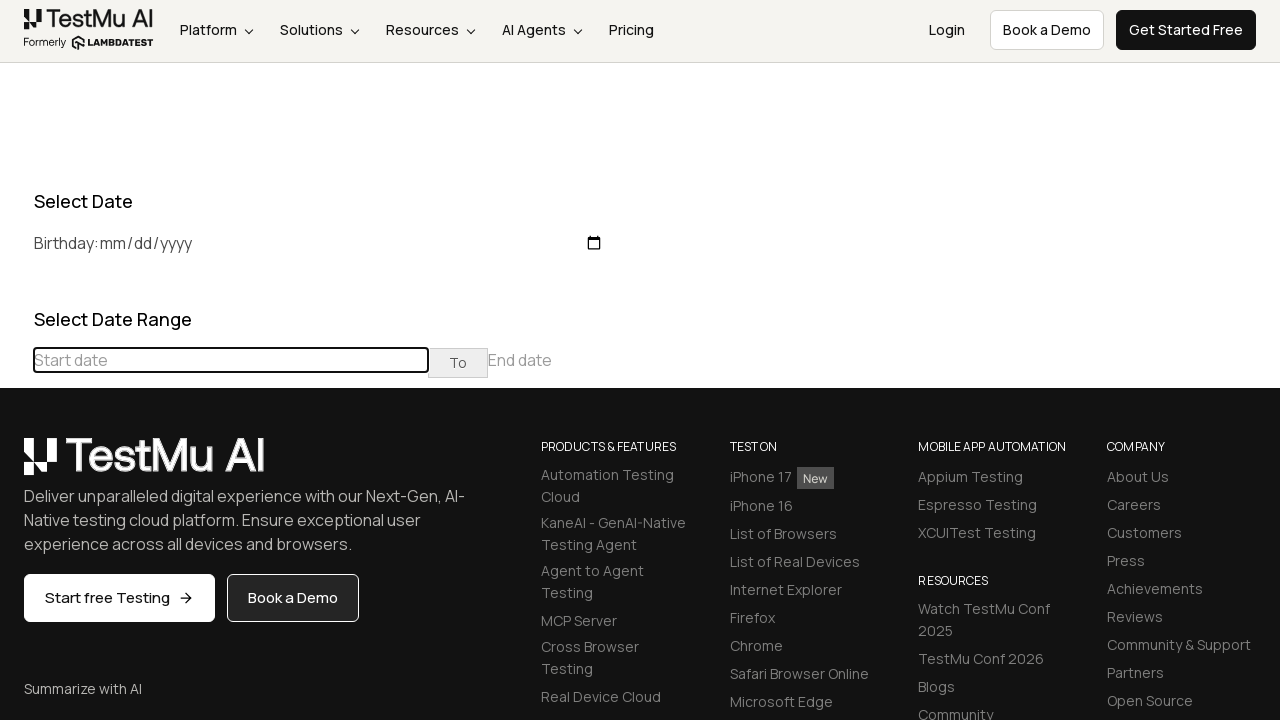

Clicked previous button to navigate to June 2019 at (16, 465) on div[class="datepicker-days"] th[class="prev"]
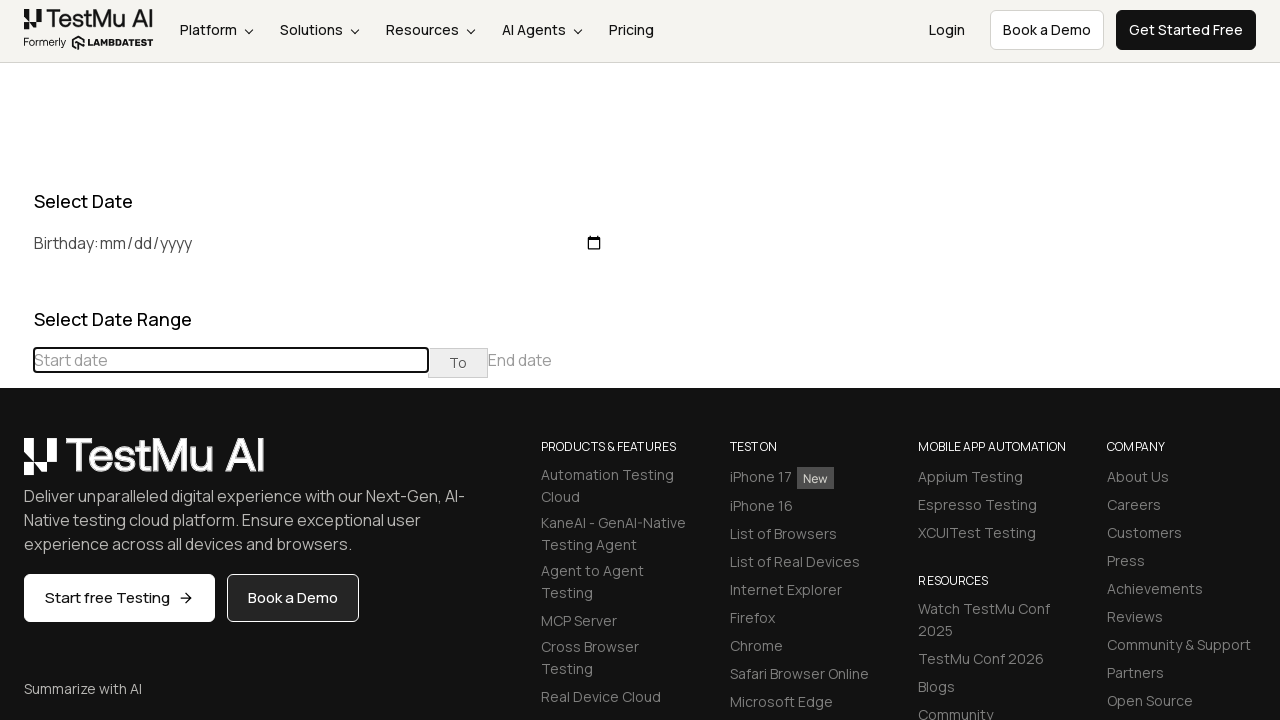

Clicked previous button to navigate to June 2019 at (16, 465) on div[class="datepicker-days"] th[class="prev"]
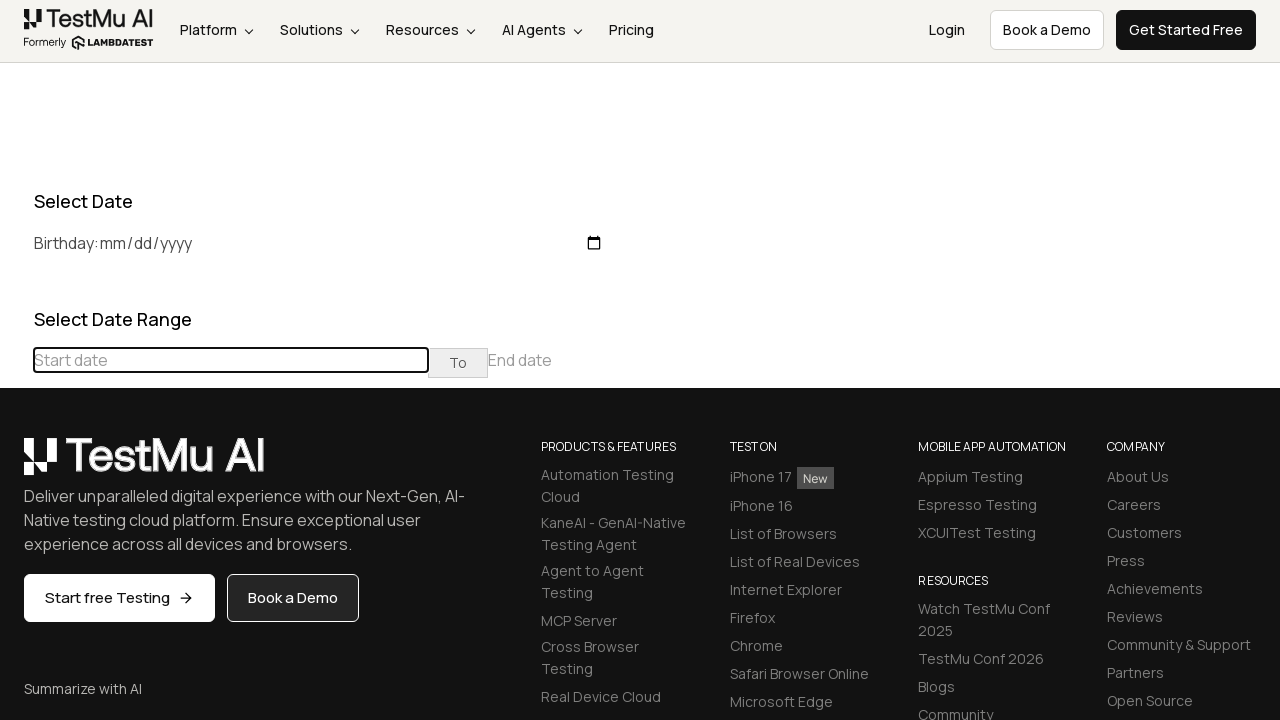

Clicked previous button to navigate to June 2019 at (16, 465) on div[class="datepicker-days"] th[class="prev"]
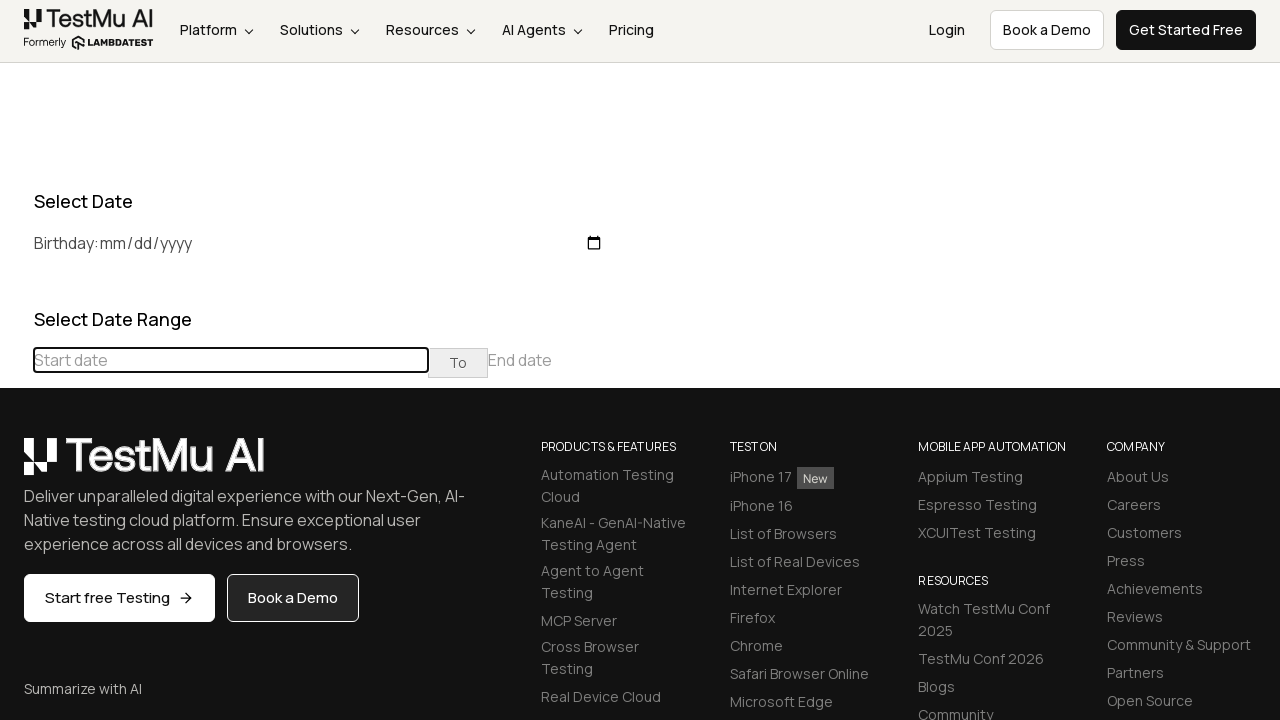

Clicked previous button to navigate to June 2019 at (16, 465) on div[class="datepicker-days"] th[class="prev"]
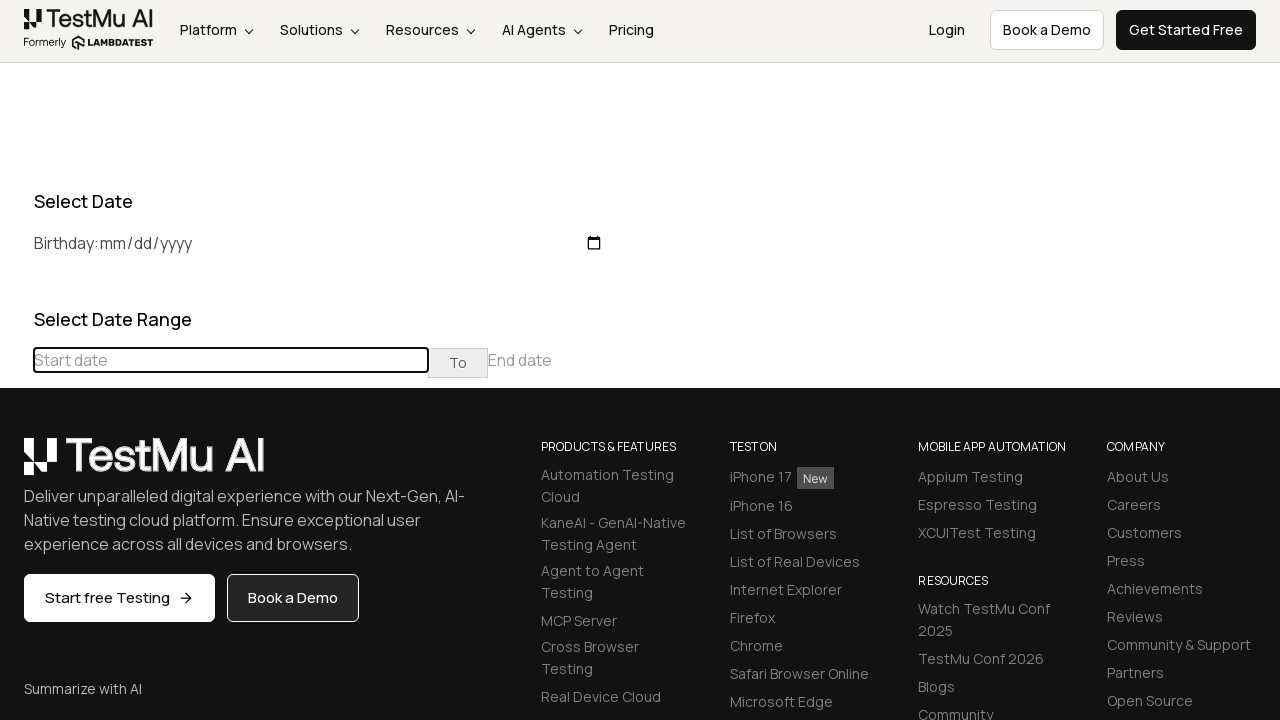

Clicked previous button to navigate to June 2019 at (16, 465) on div[class="datepicker-days"] th[class="prev"]
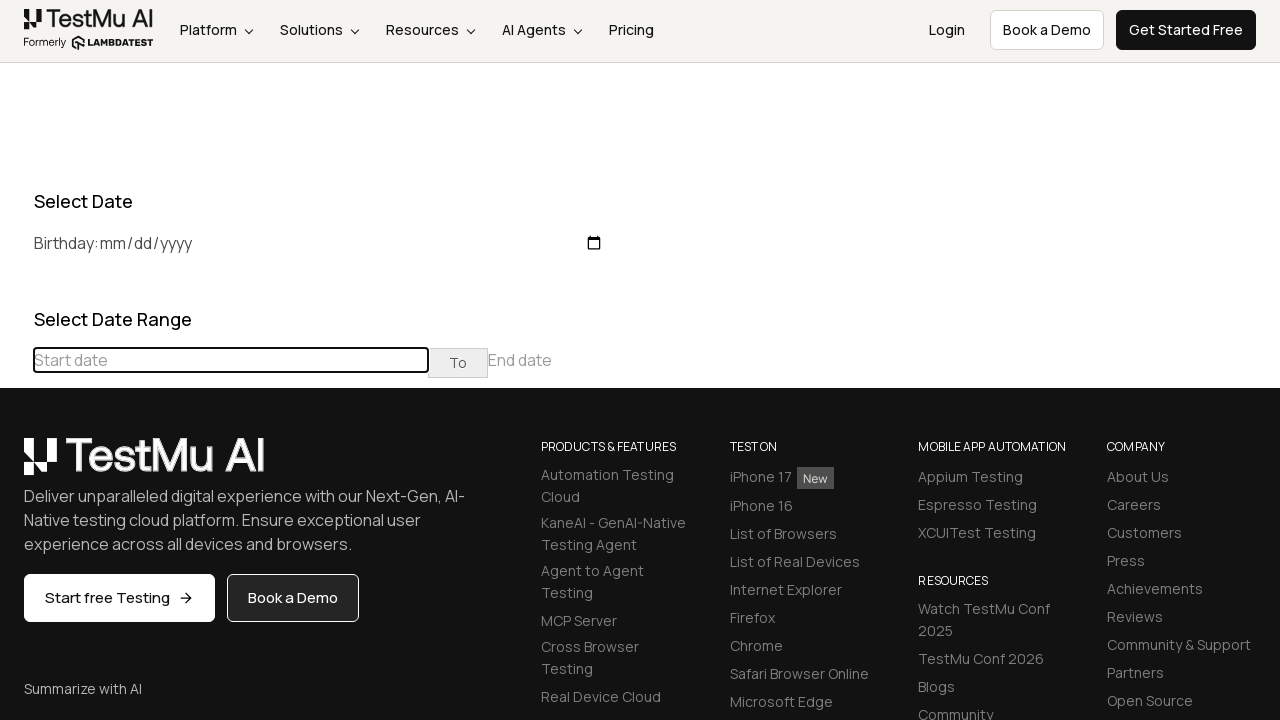

Clicked previous button to navigate to June 2019 at (16, 465) on div[class="datepicker-days"] th[class="prev"]
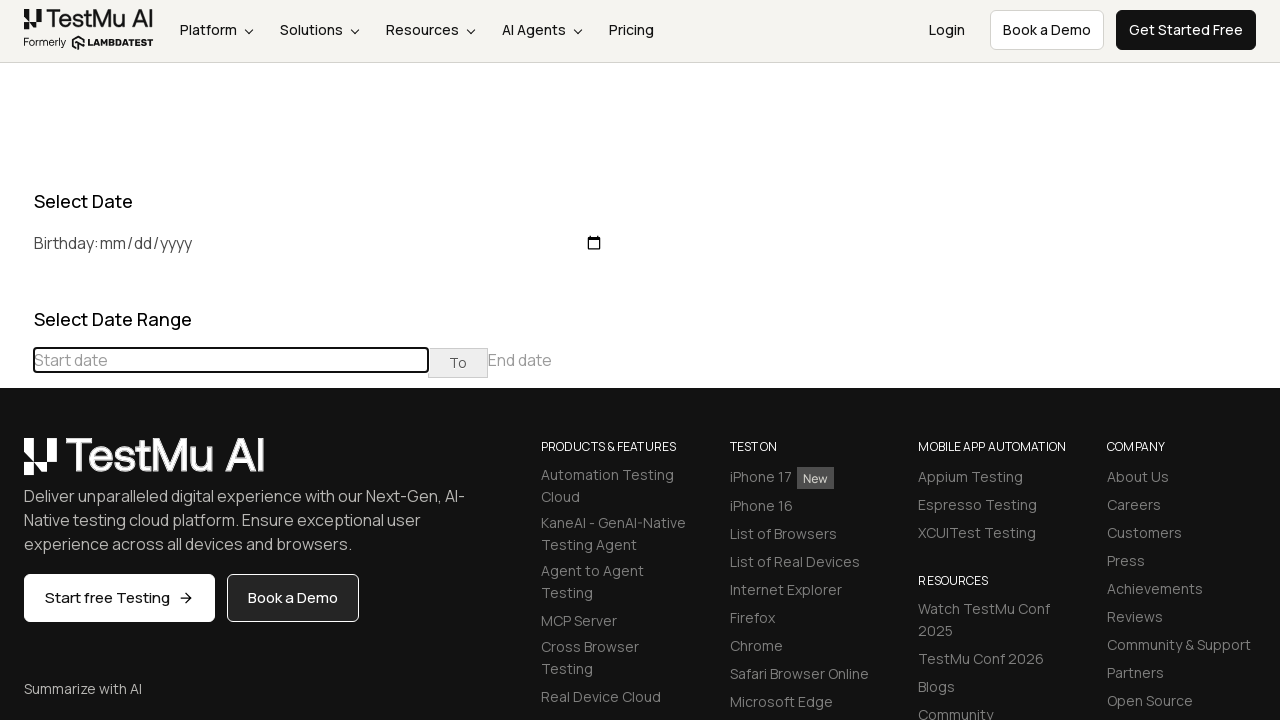

Clicked previous button to navigate to June 2019 at (16, 465) on div[class="datepicker-days"] th[class="prev"]
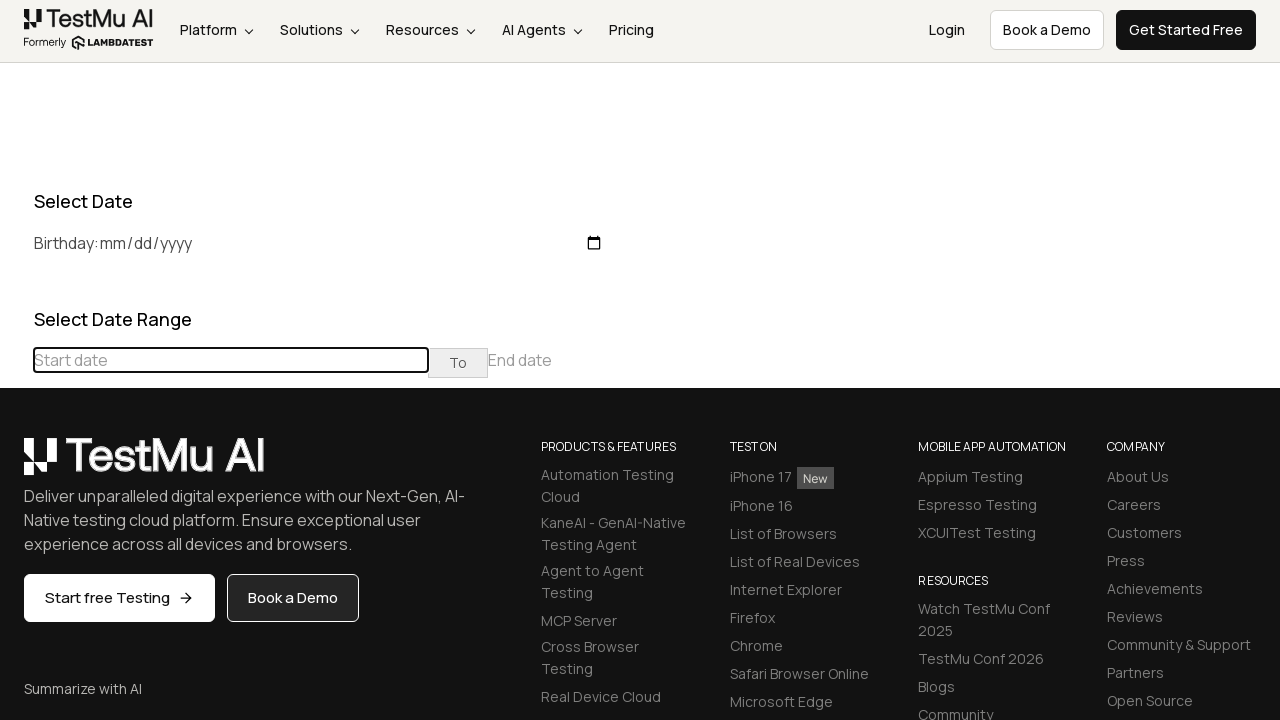

Clicked previous button to navigate to June 2019 at (16, 465) on div[class="datepicker-days"] th[class="prev"]
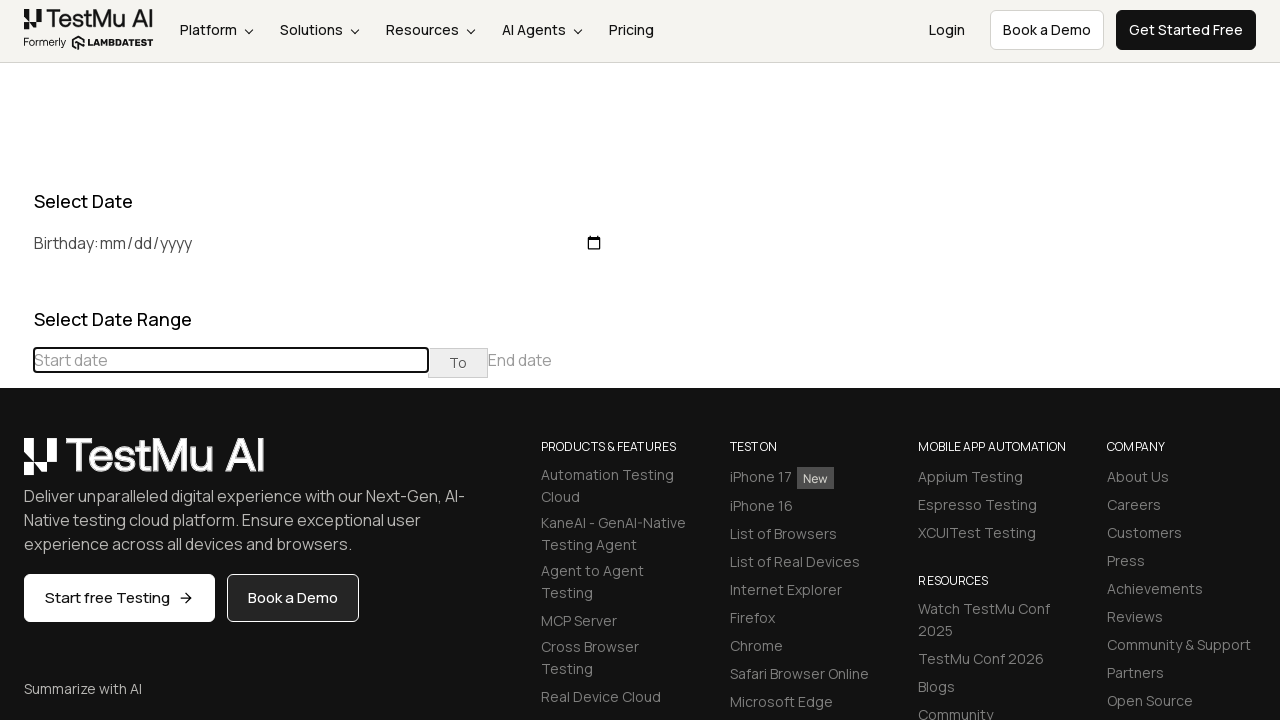

Clicked previous button to navigate to June 2019 at (16, 465) on div[class="datepicker-days"] th[class="prev"]
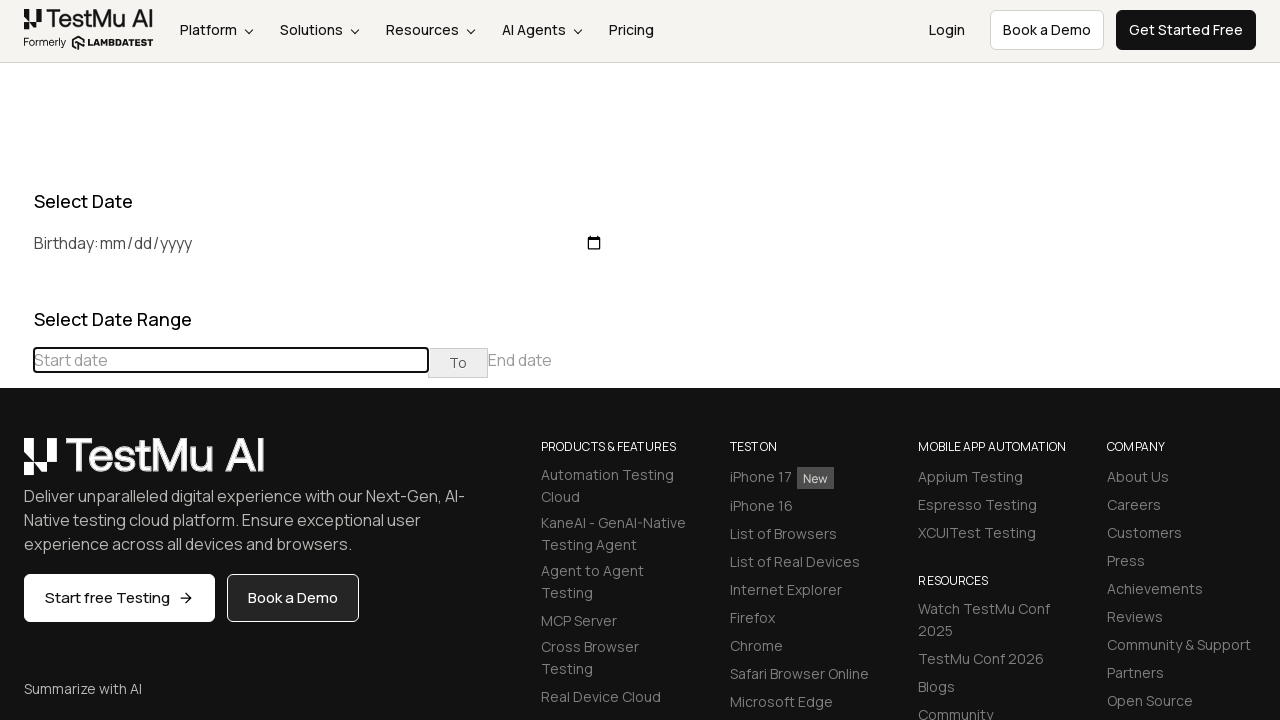

Clicked previous button to navigate to June 2019 at (16, 465) on div[class="datepicker-days"] th[class="prev"]
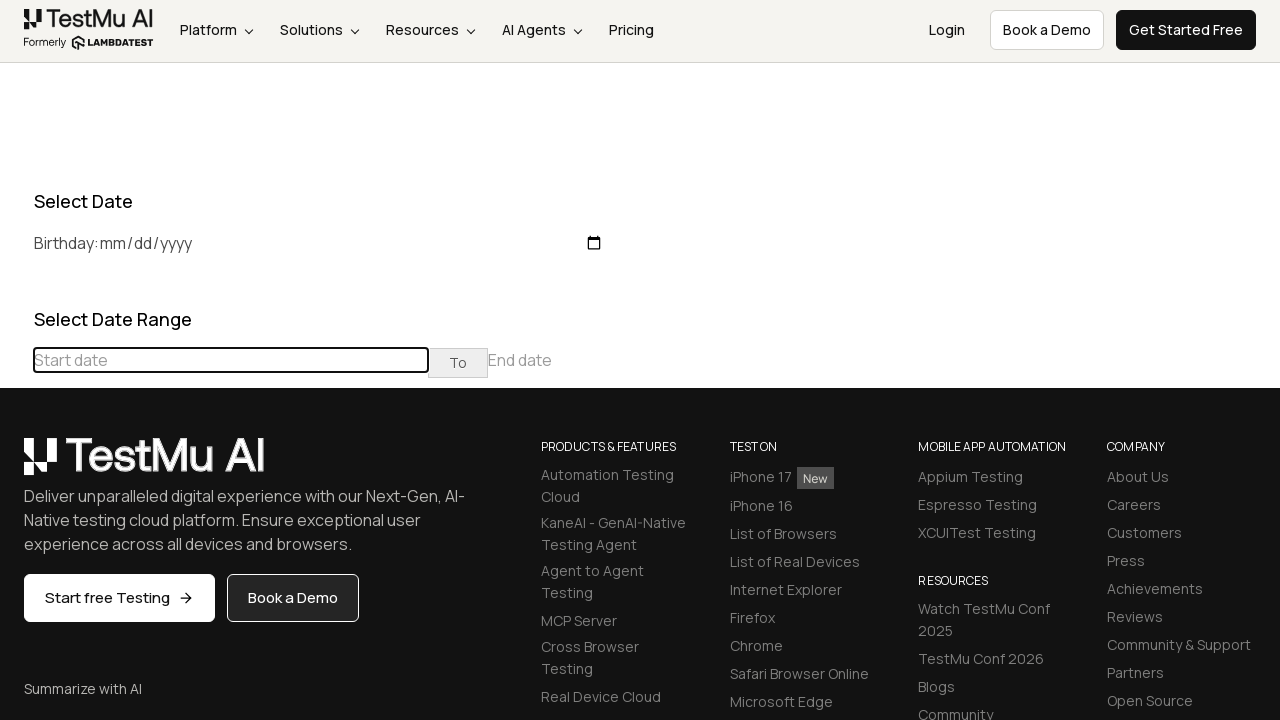

Clicked previous button to navigate to June 2019 at (16, 465) on div[class="datepicker-days"] th[class="prev"]
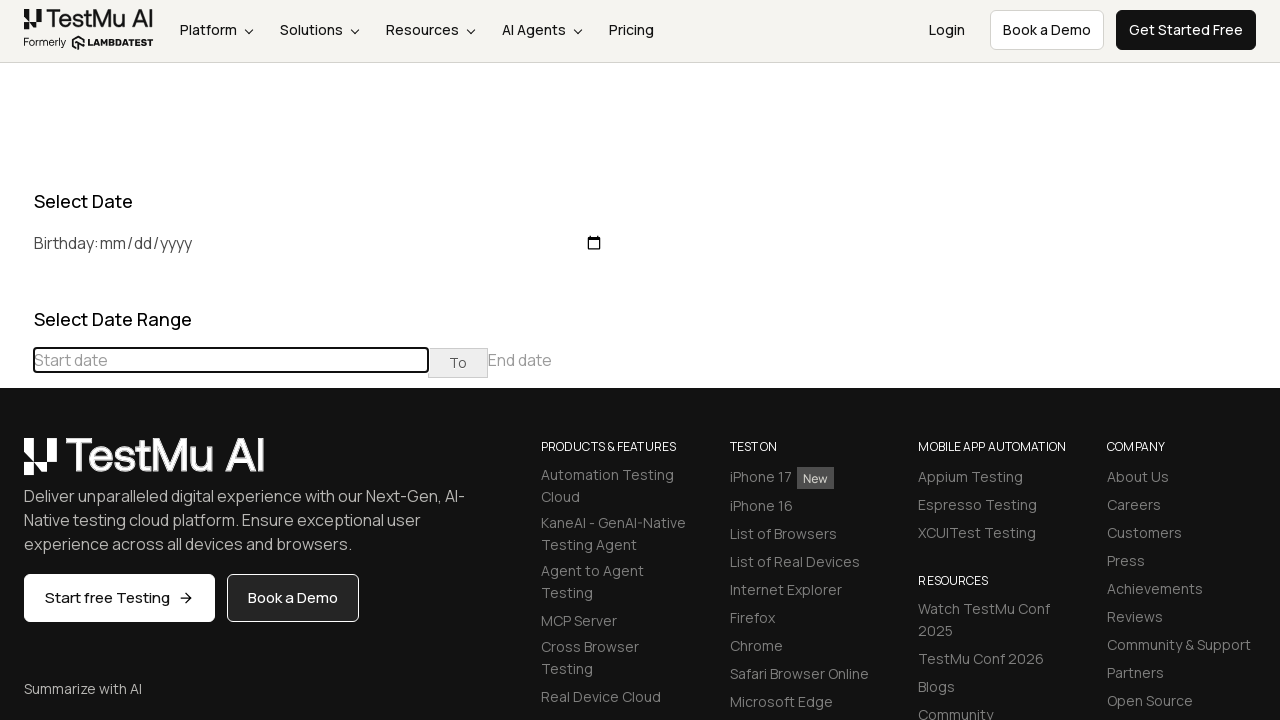

Clicked previous button to navigate to June 2019 at (16, 465) on div[class="datepicker-days"] th[class="prev"]
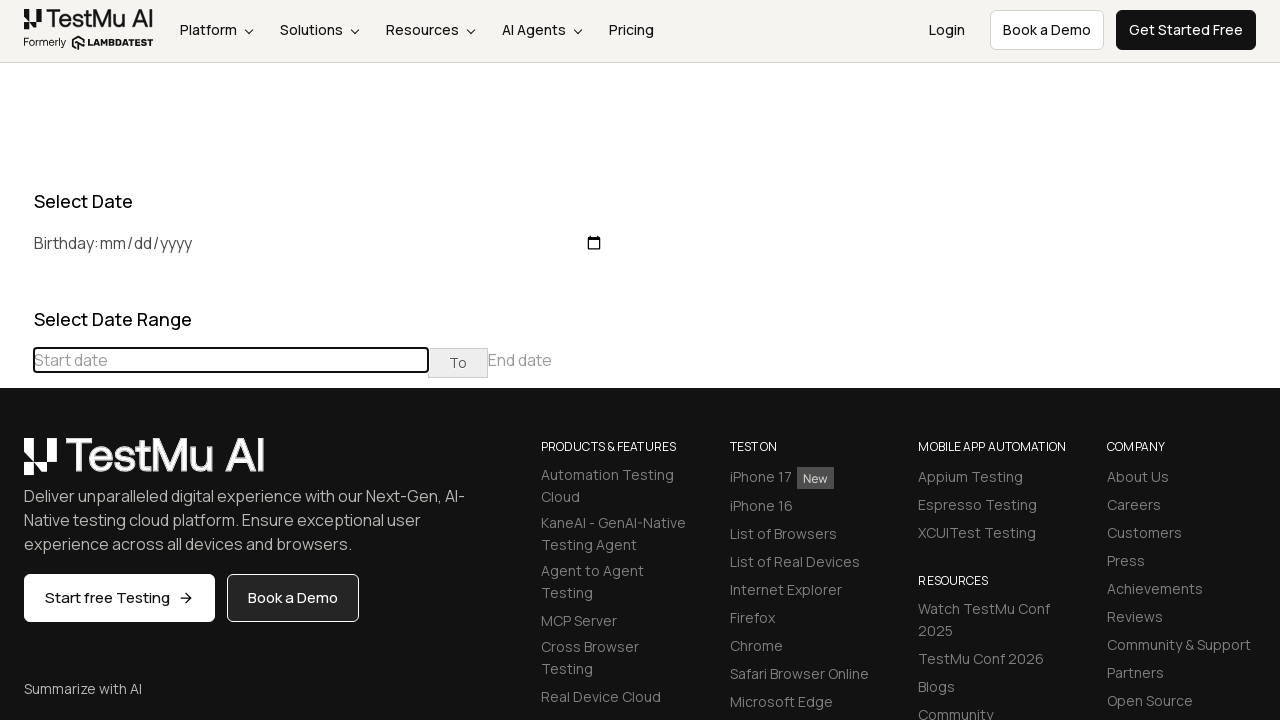

Clicked previous button to navigate to June 2019 at (16, 465) on div[class="datepicker-days"] th[class="prev"]
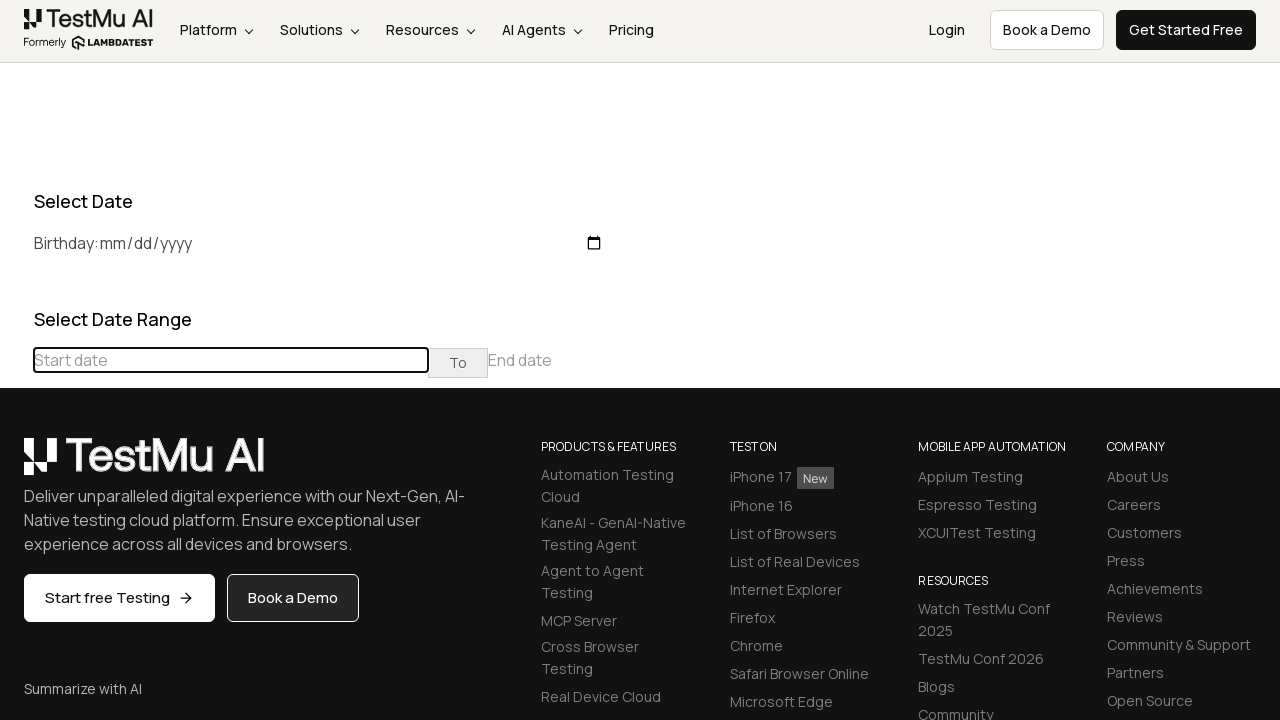

Clicked previous button to navigate to June 2019 at (16, 465) on div[class="datepicker-days"] th[class="prev"]
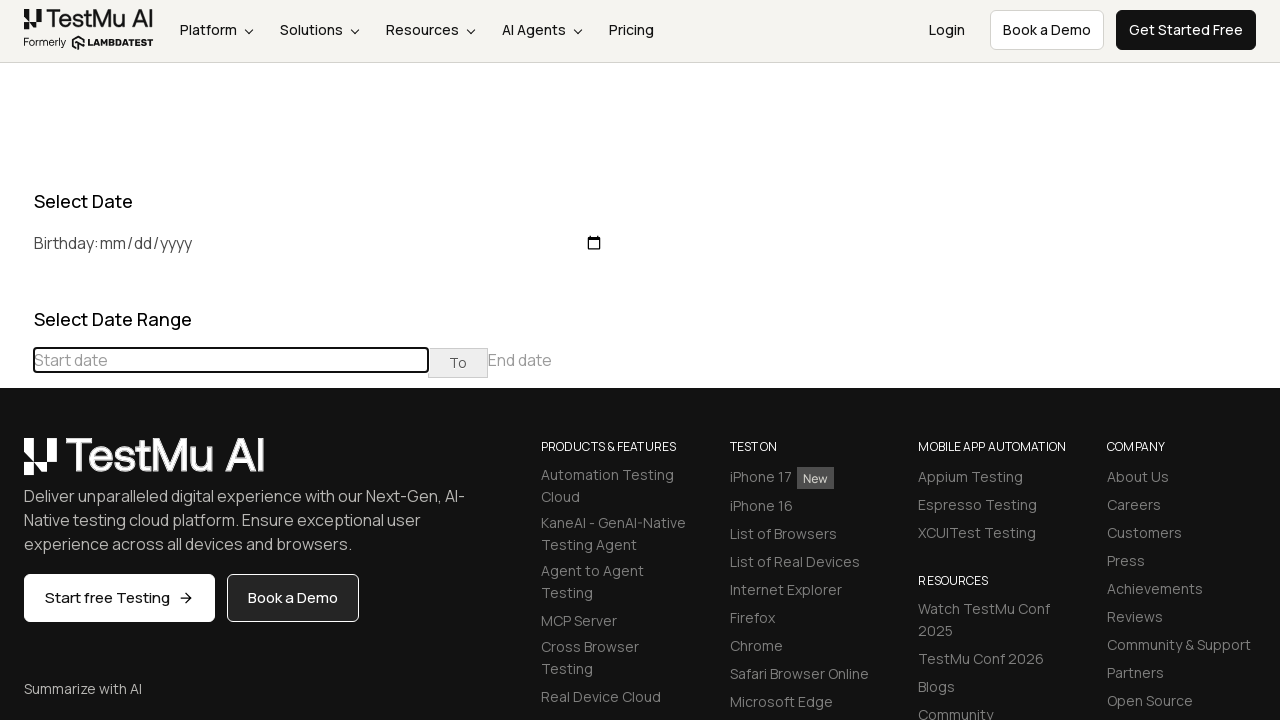

Clicked previous button to navigate to June 2019 at (16, 465) on div[class="datepicker-days"] th[class="prev"]
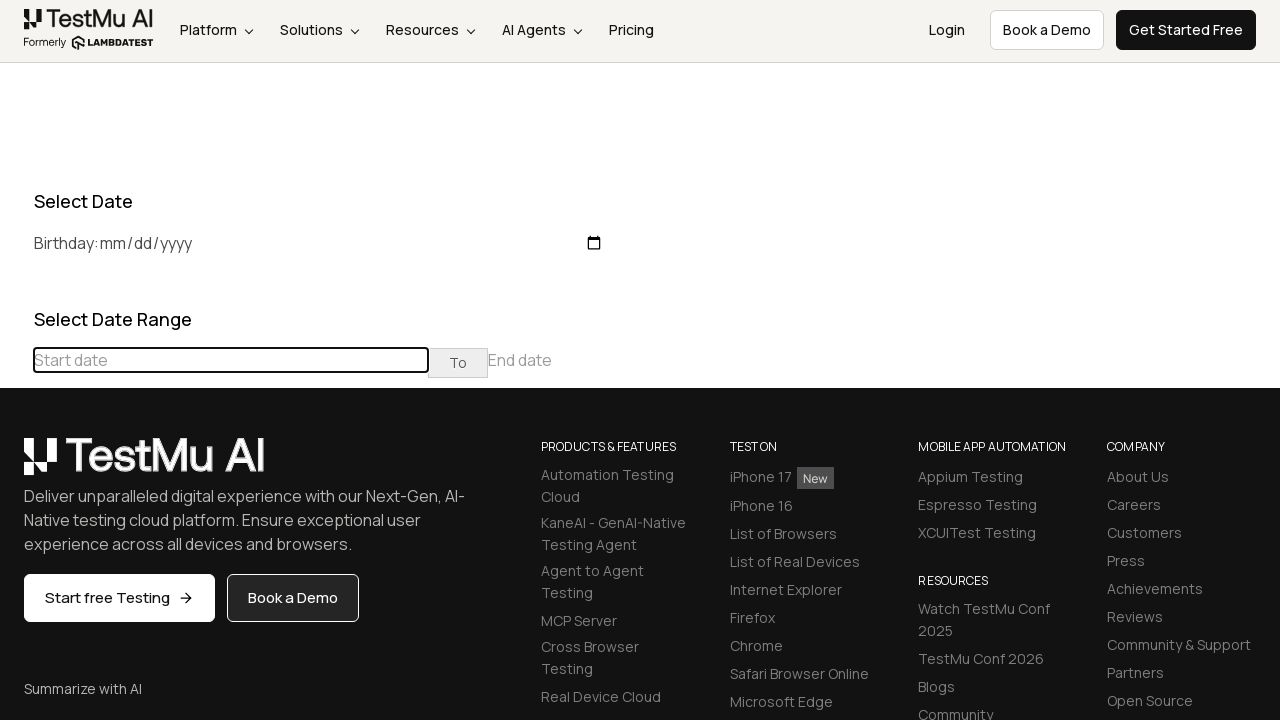

Clicked previous button to navigate to June 2019 at (16, 465) on div[class="datepicker-days"] th[class="prev"]
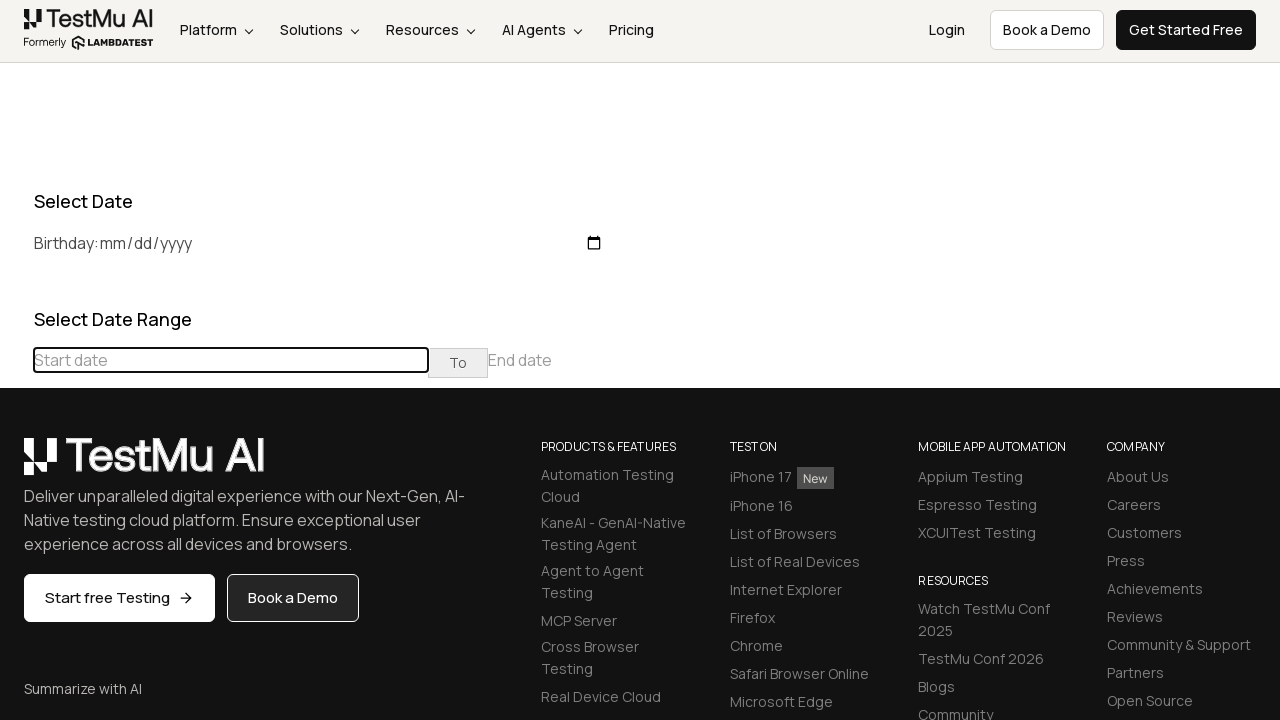

Clicked previous button to navigate to June 2019 at (16, 465) on div[class="datepicker-days"] th[class="prev"]
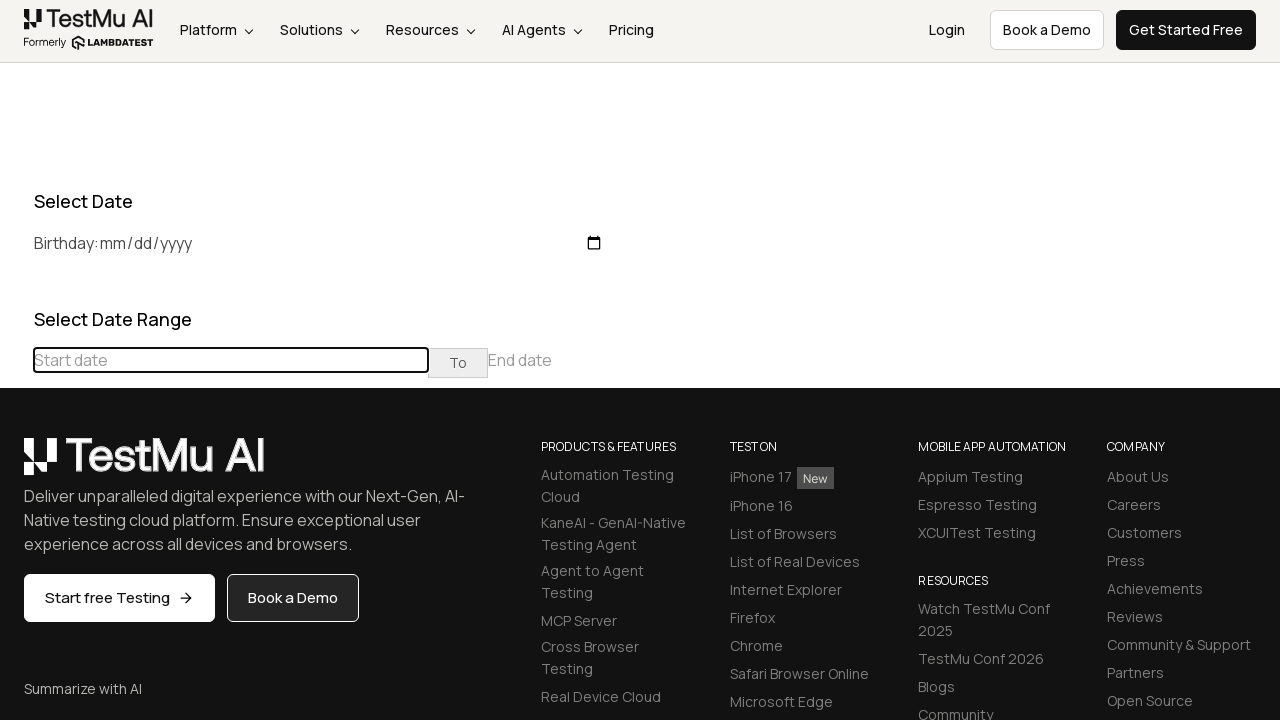

Clicked previous button to navigate to June 2019 at (16, 465) on div[class="datepicker-days"] th[class="prev"]
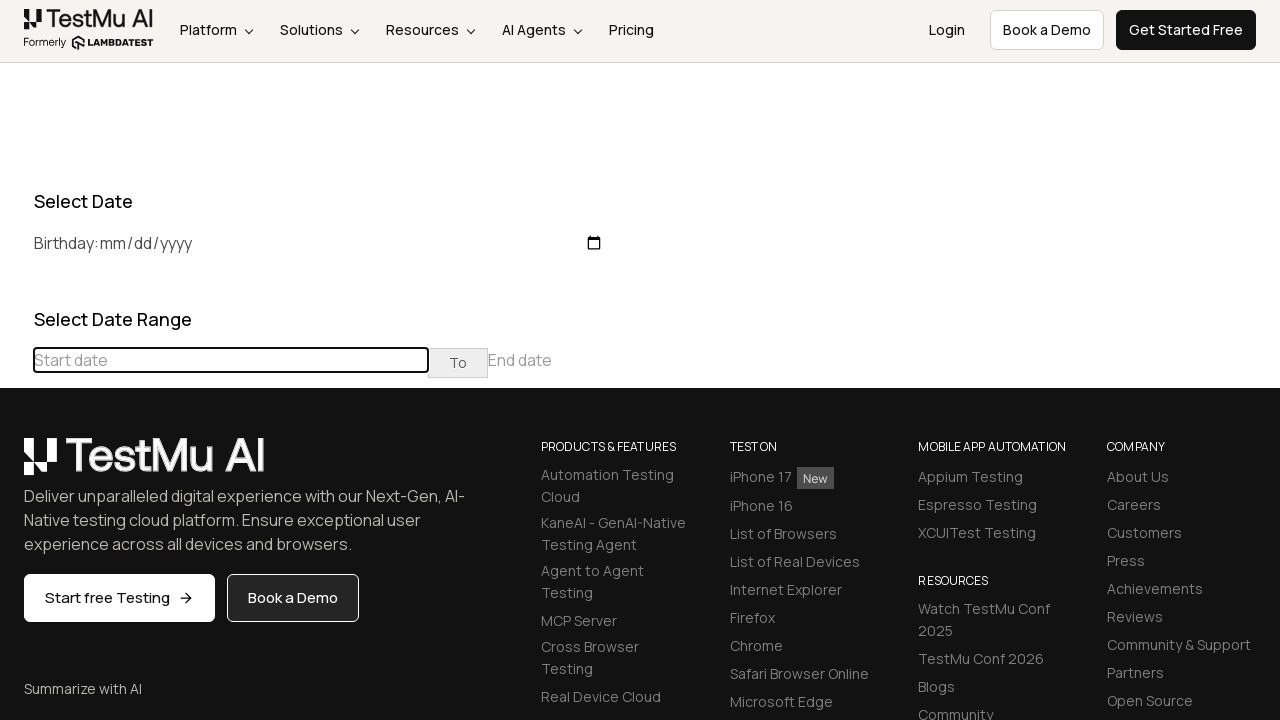

Clicked previous button to navigate to June 2019 at (16, 465) on div[class="datepicker-days"] th[class="prev"]
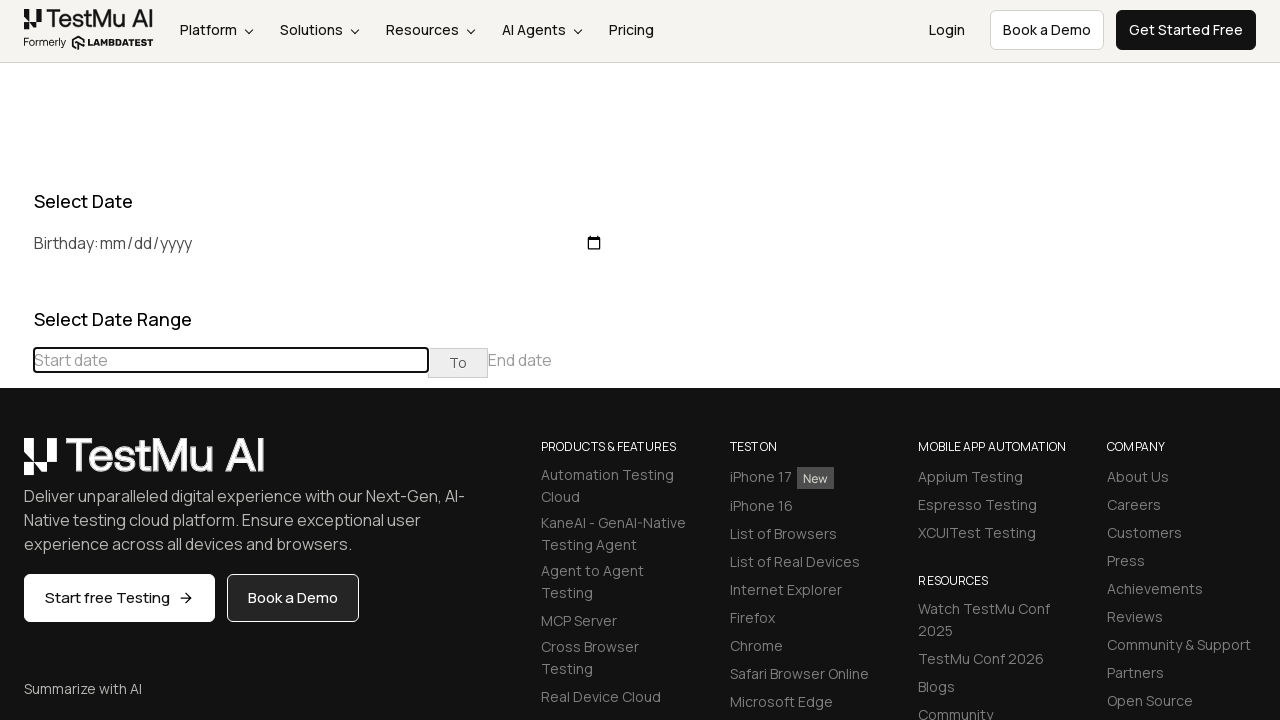

Clicked previous button to navigate to June 2019 at (16, 465) on div[class="datepicker-days"] th[class="prev"]
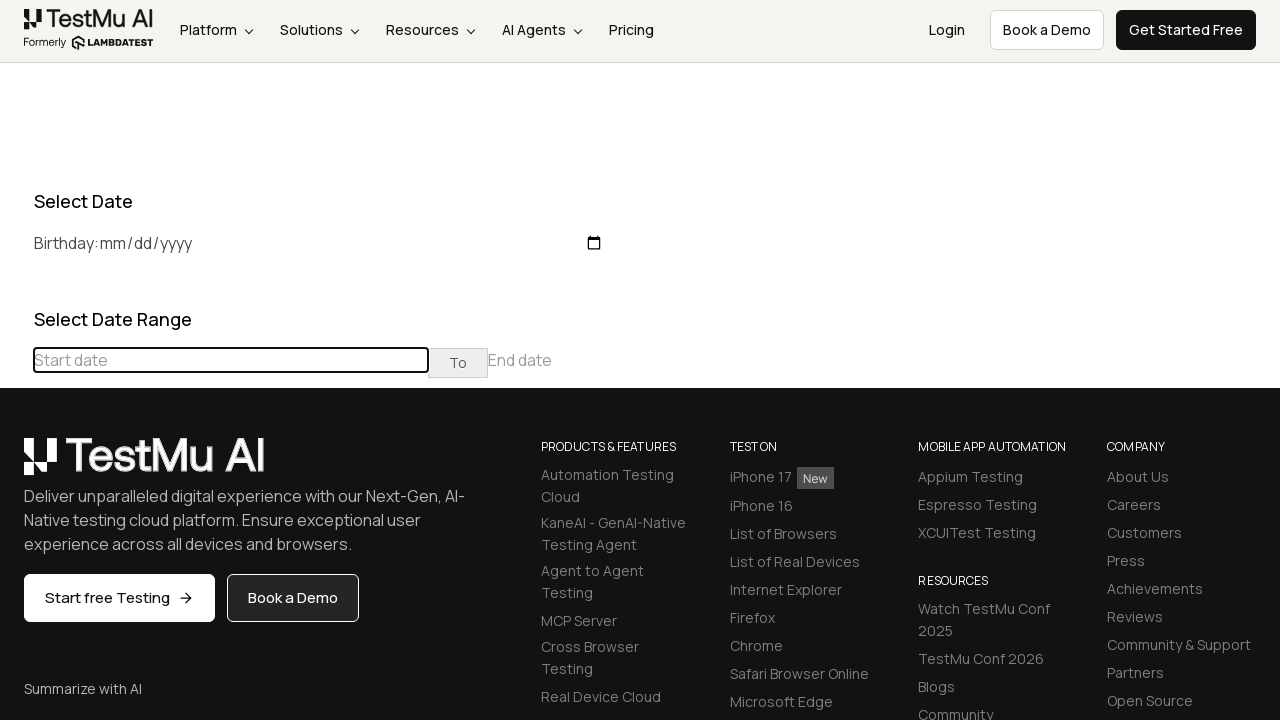

Clicked previous button to navigate to June 2019 at (16, 465) on div[class="datepicker-days"] th[class="prev"]
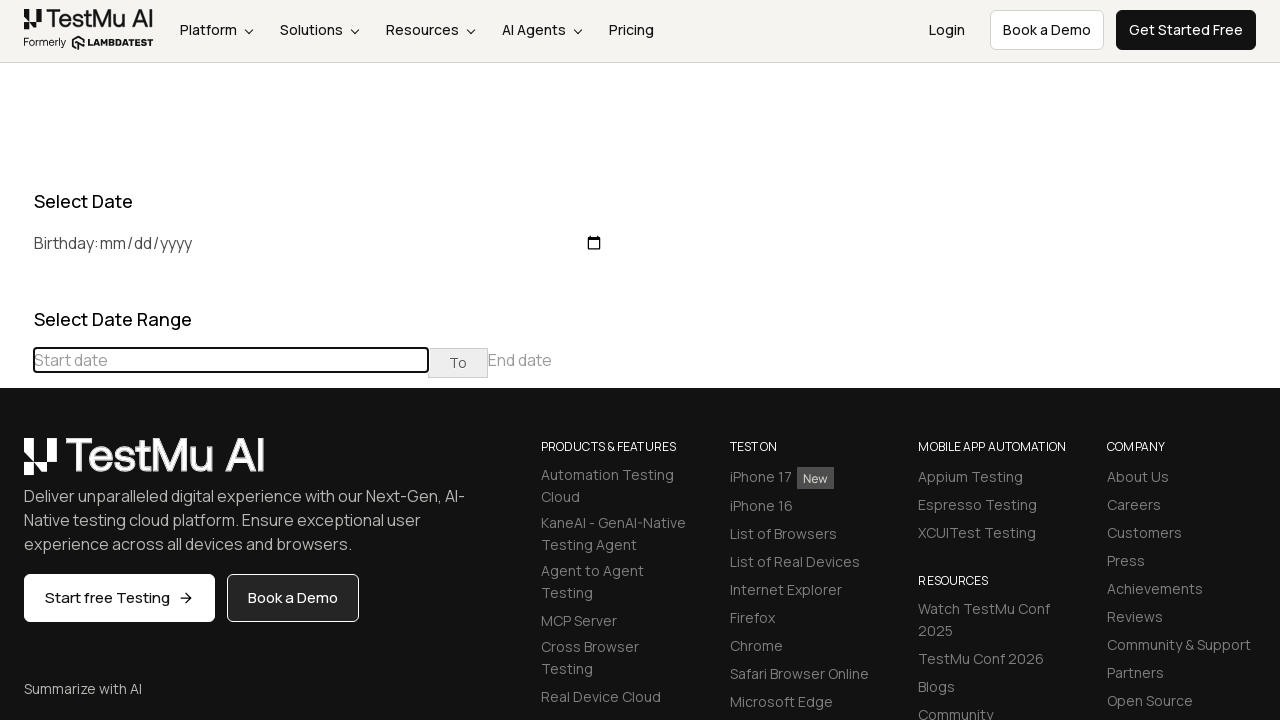

Clicked previous button to navigate to June 2019 at (16, 465) on div[class="datepicker-days"] th[class="prev"]
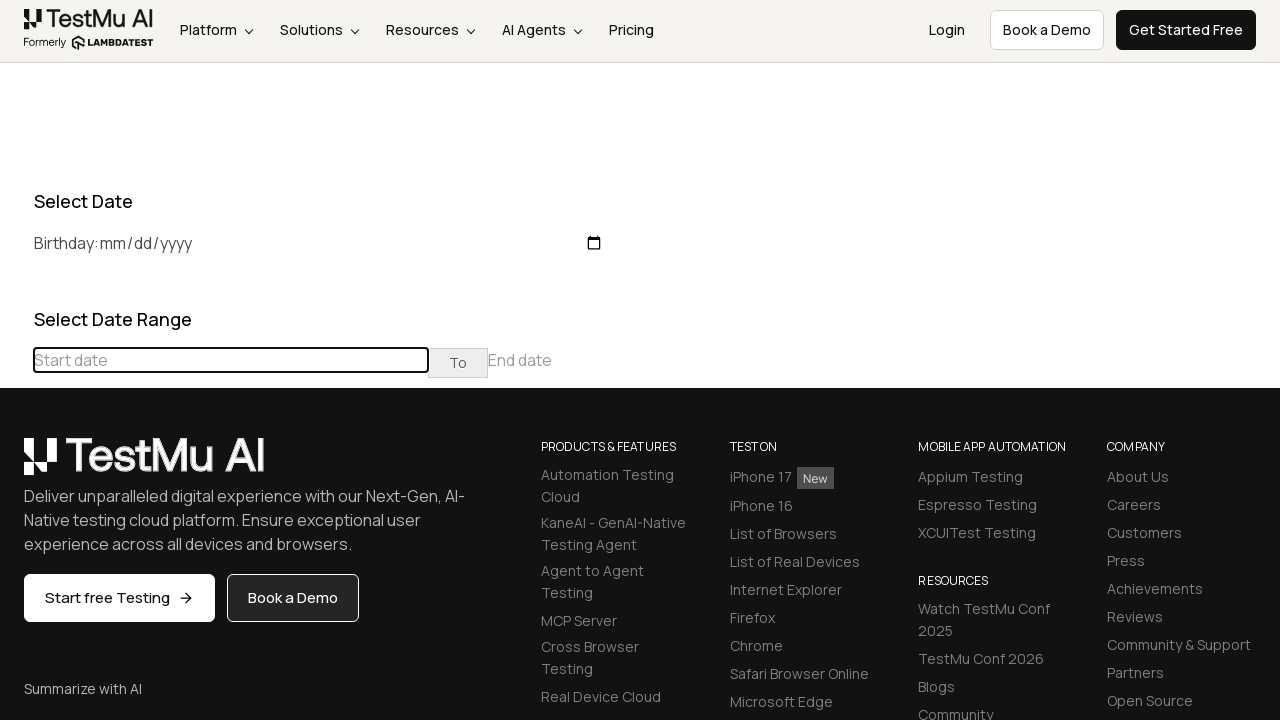

Clicked previous button to navigate to June 2019 at (16, 465) on div[class="datepicker-days"] th[class="prev"]
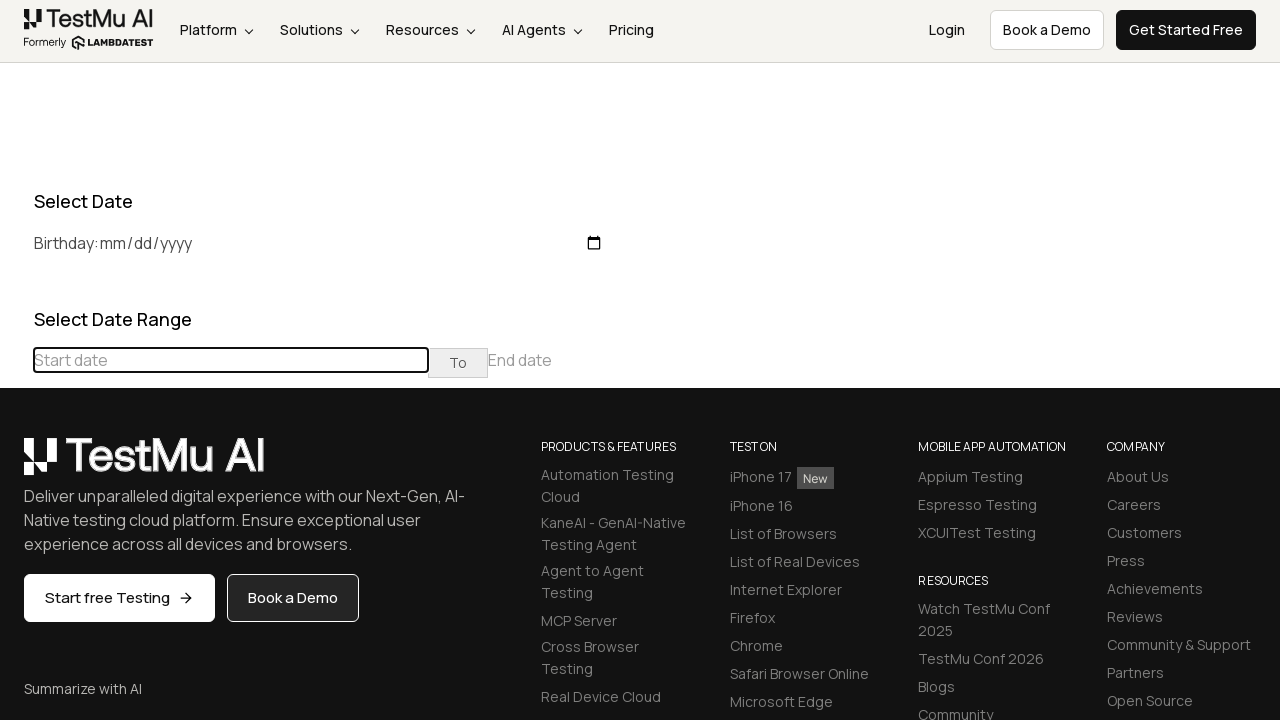

Clicked previous button to navigate to June 2019 at (16, 465) on div[class="datepicker-days"] th[class="prev"]
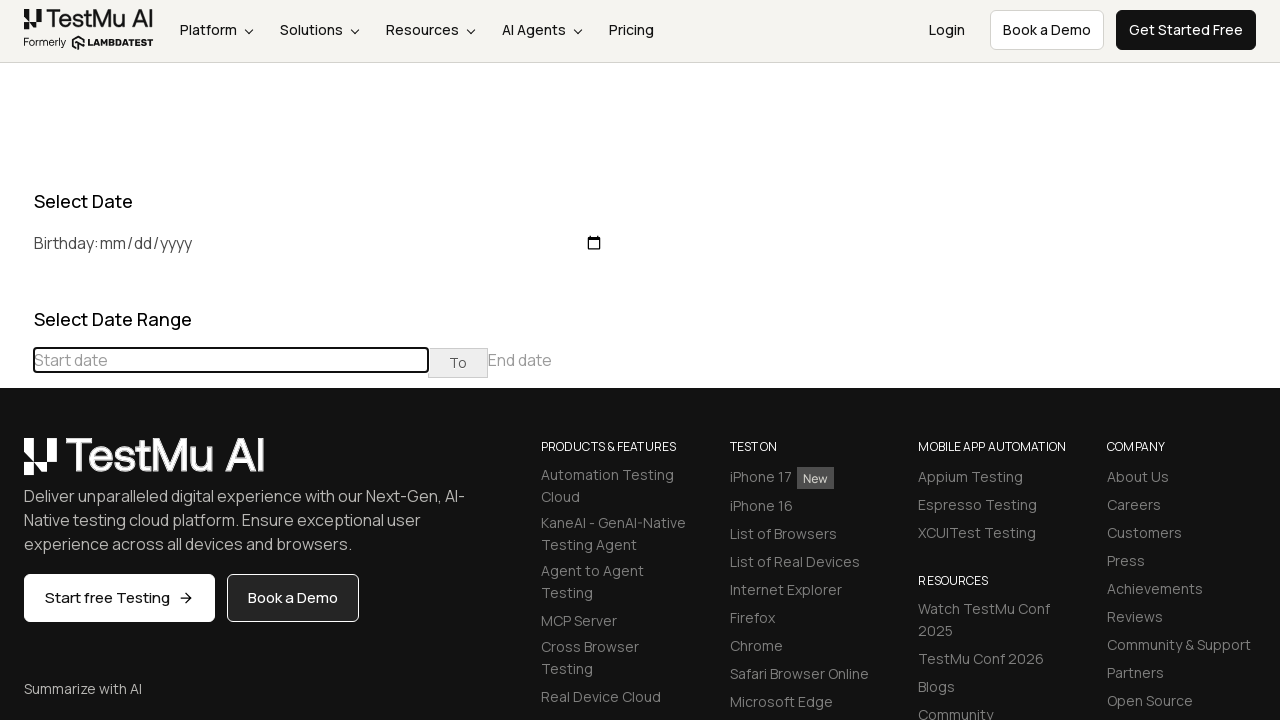

Clicked previous button to navigate to June 2019 at (16, 465) on div[class="datepicker-days"] th[class="prev"]
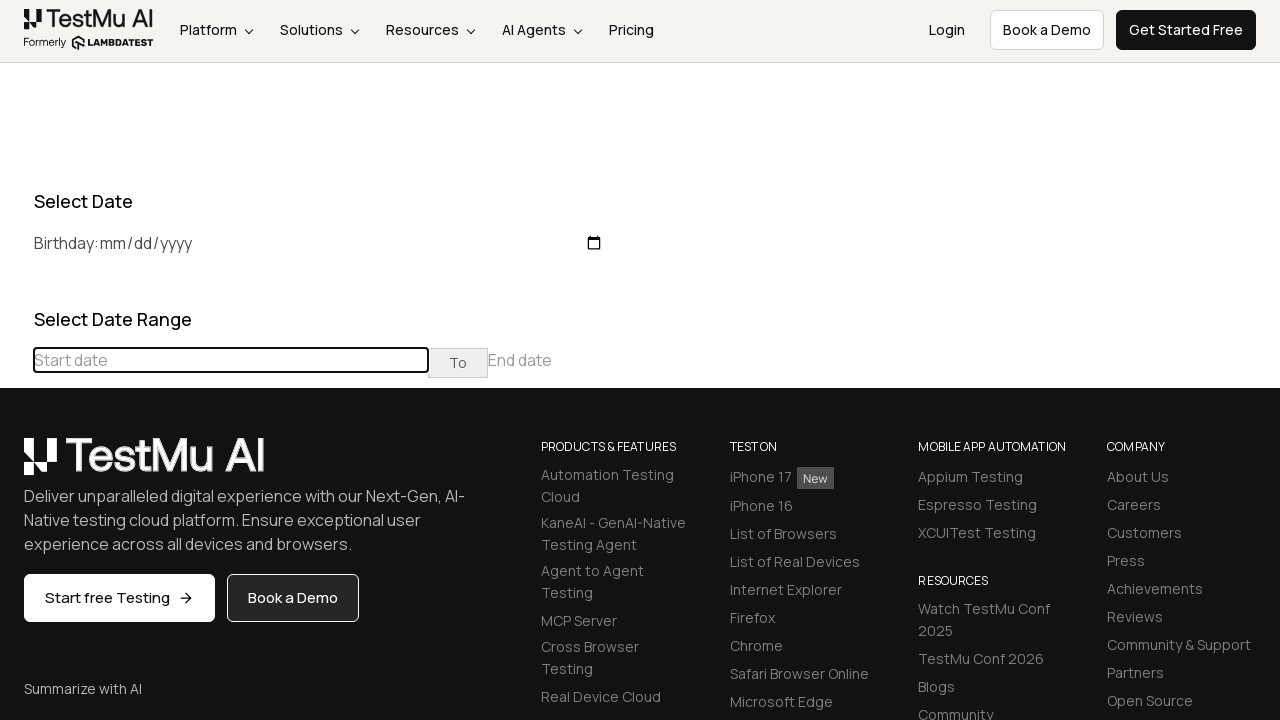

Clicked previous button to navigate to June 2019 at (16, 465) on div[class="datepicker-days"] th[class="prev"]
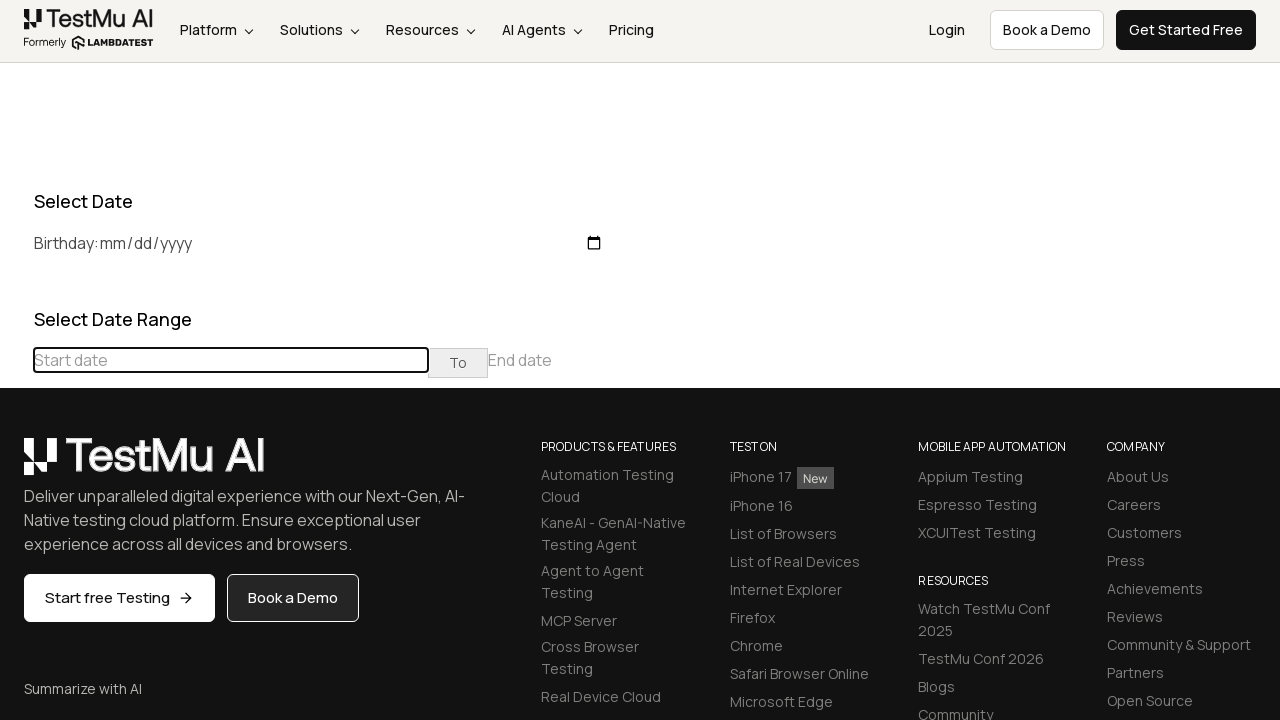

Clicked previous button to navigate to June 2019 at (16, 465) on div[class="datepicker-days"] th[class="prev"]
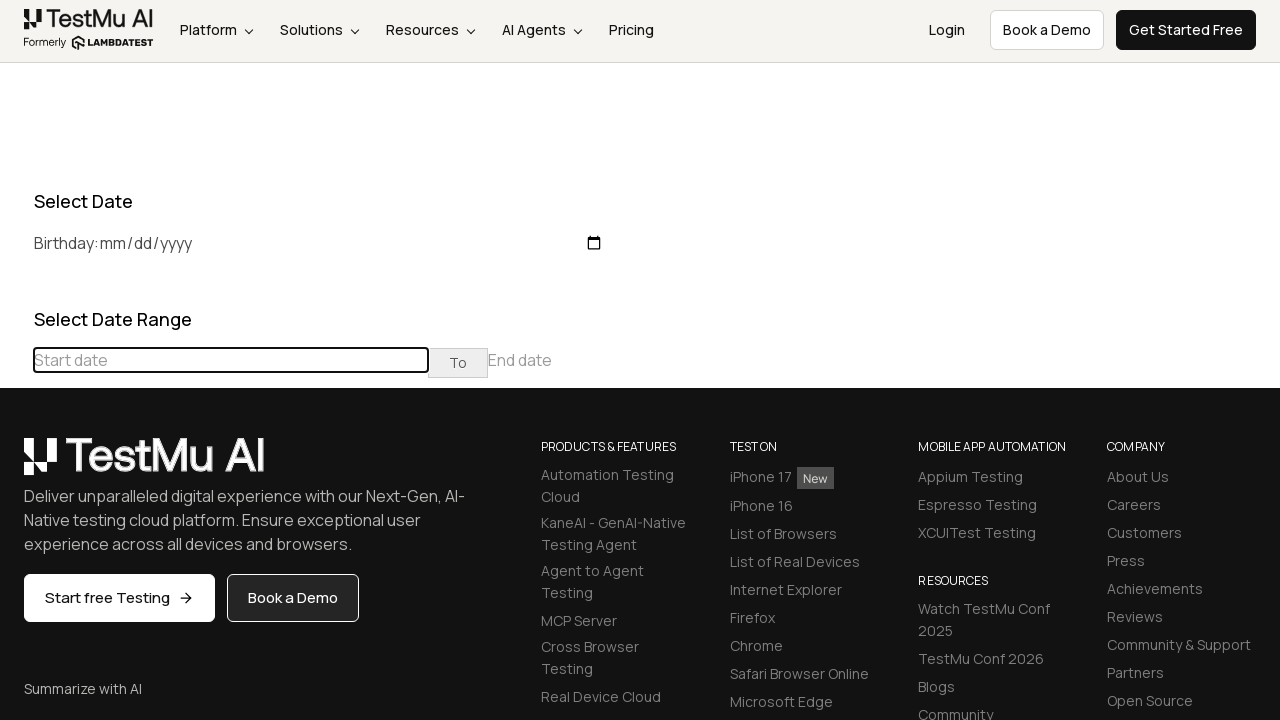

Clicked previous button to navigate to June 2019 at (16, 465) on div[class="datepicker-days"] th[class="prev"]
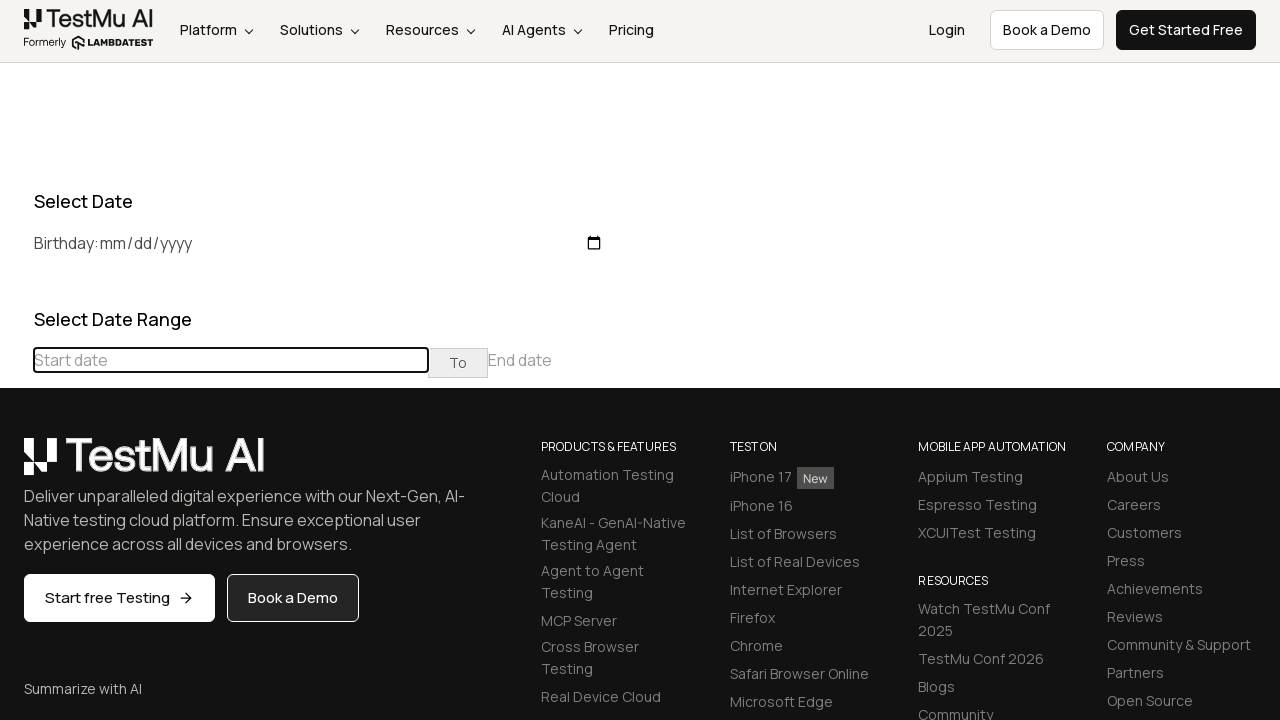

Clicked previous button to navigate to June 2019 at (16, 465) on div[class="datepicker-days"] th[class="prev"]
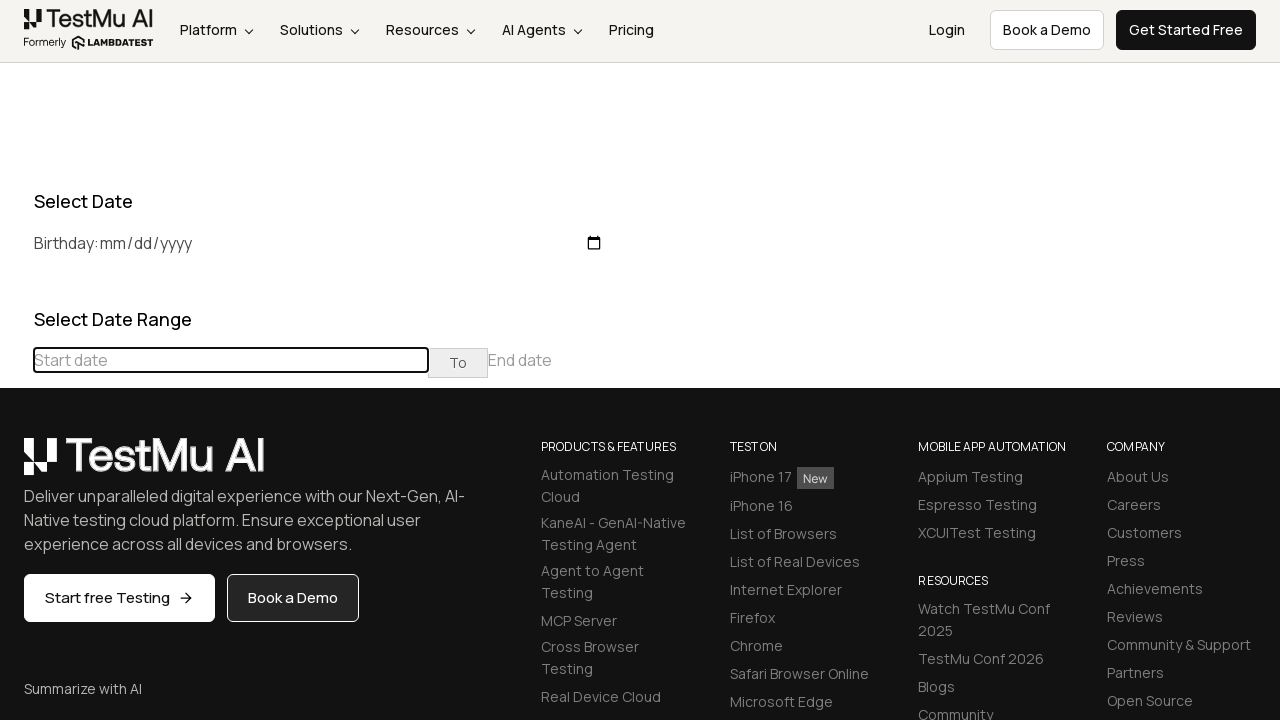

Clicked previous button to navigate to June 2019 at (16, 465) on div[class="datepicker-days"] th[class="prev"]
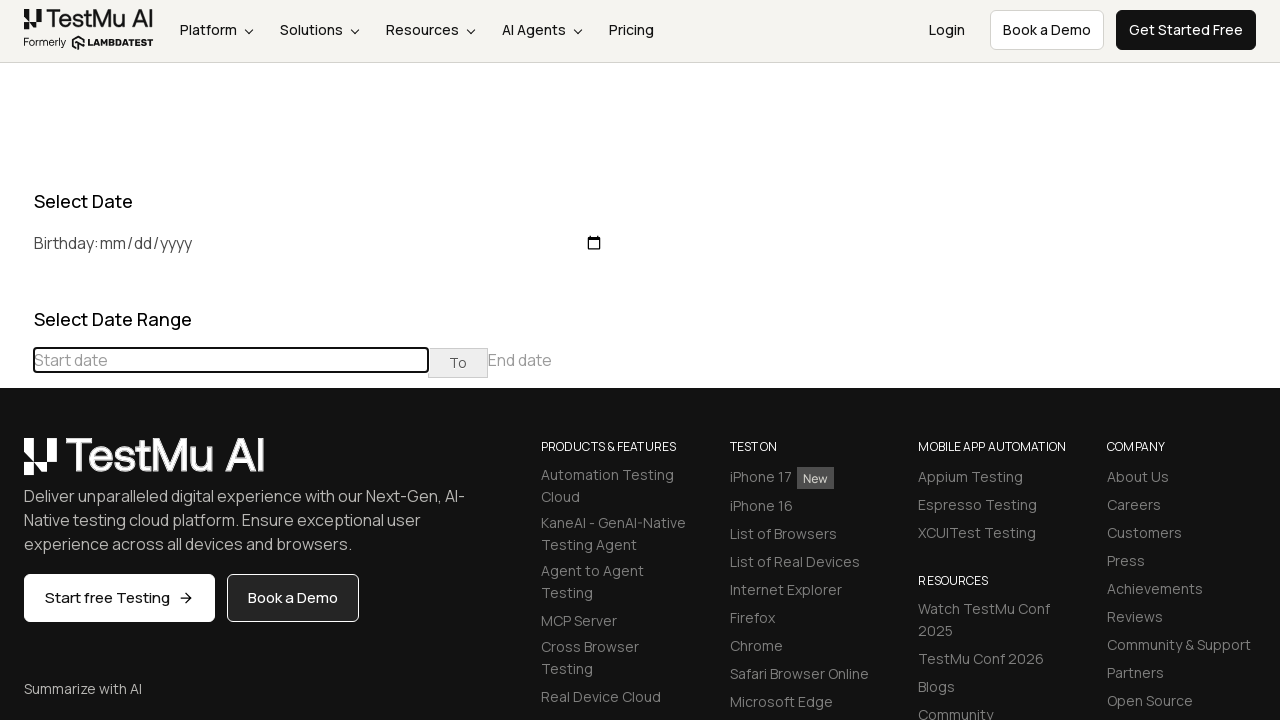

Clicked previous button to navigate to June 2019 at (16, 465) on div[class="datepicker-days"] th[class="prev"]
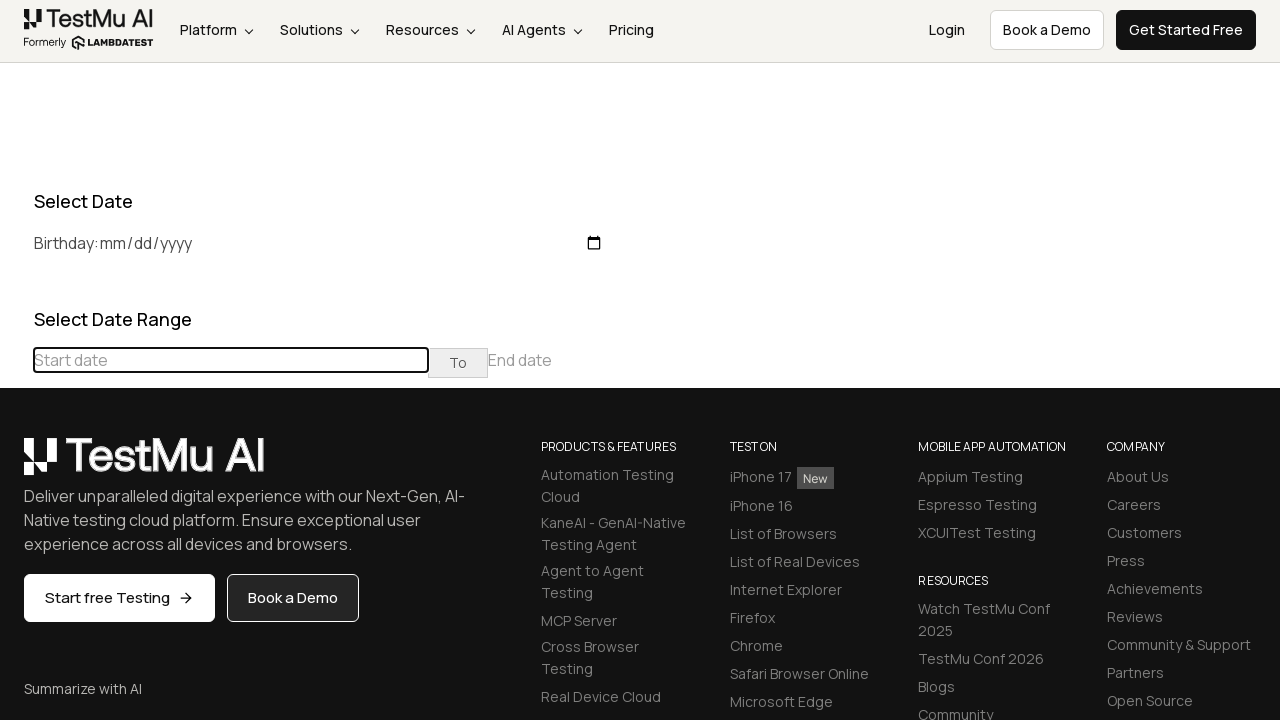

Clicked previous button to navigate to June 2019 at (16, 465) on div[class="datepicker-days"] th[class="prev"]
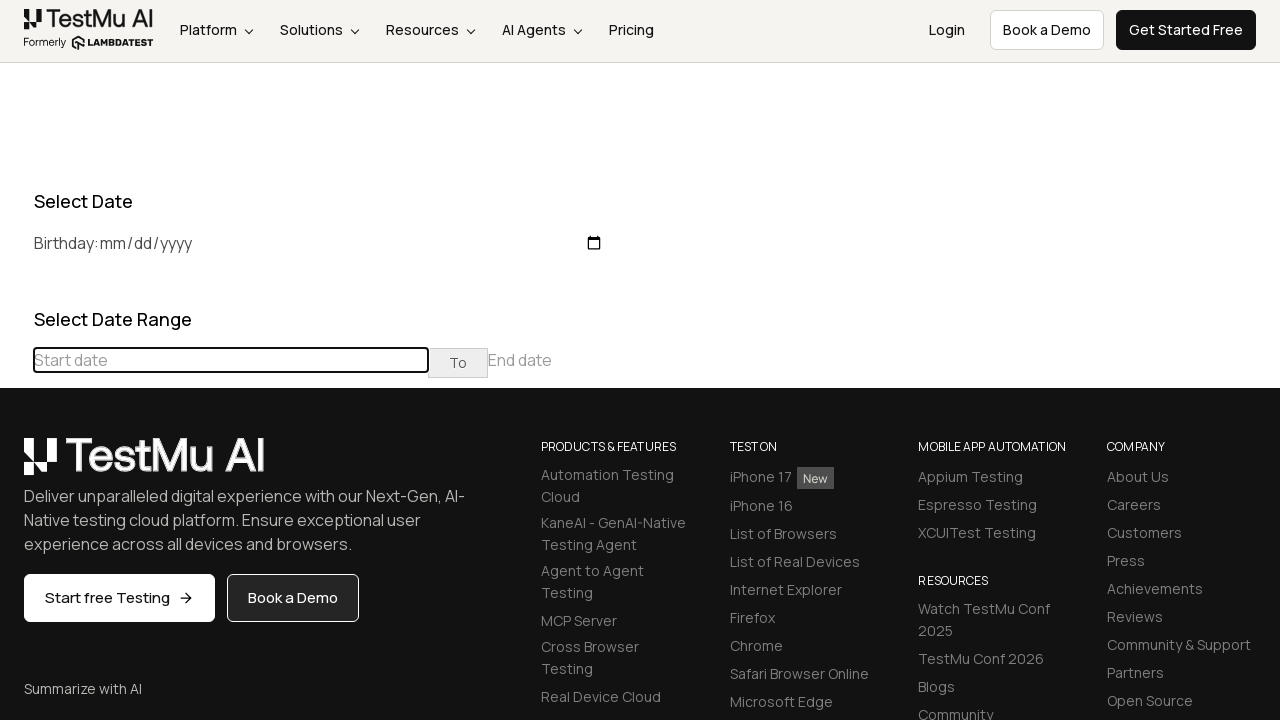

Clicked previous button to navigate to June 2019 at (16, 465) on div[class="datepicker-days"] th[class="prev"]
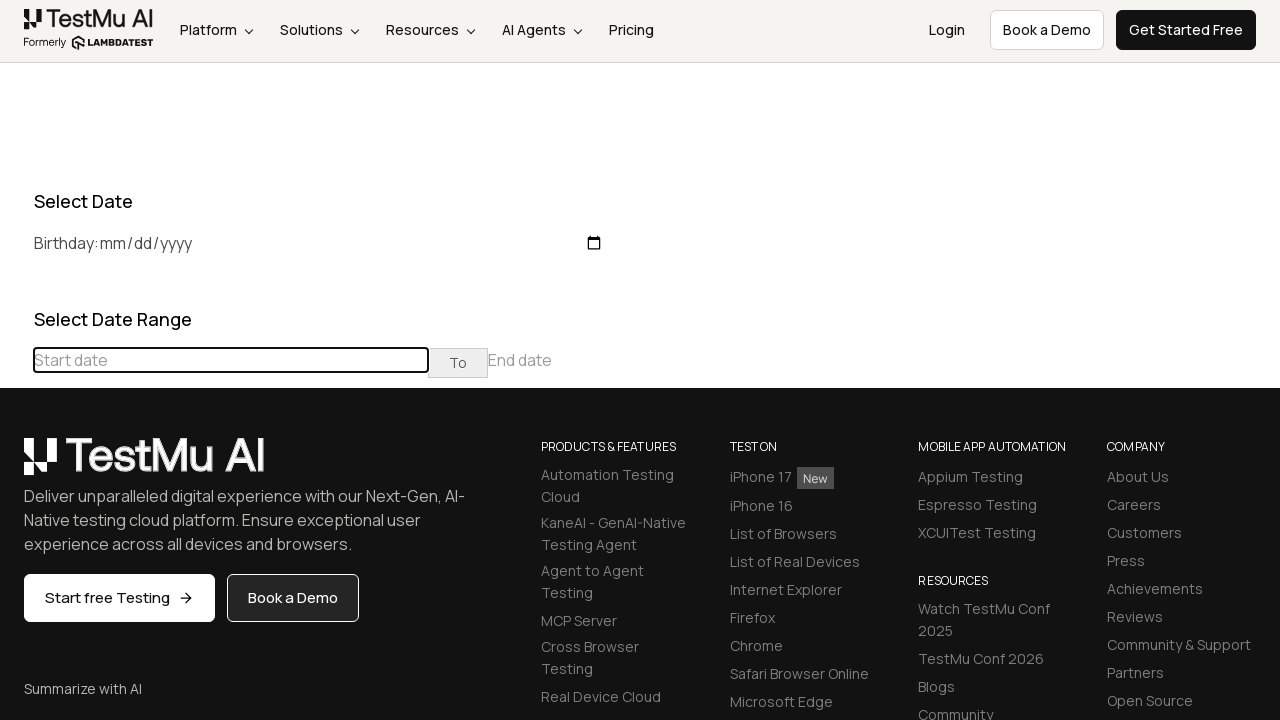

Clicked previous button to navigate to June 2019 at (16, 465) on div[class="datepicker-days"] th[class="prev"]
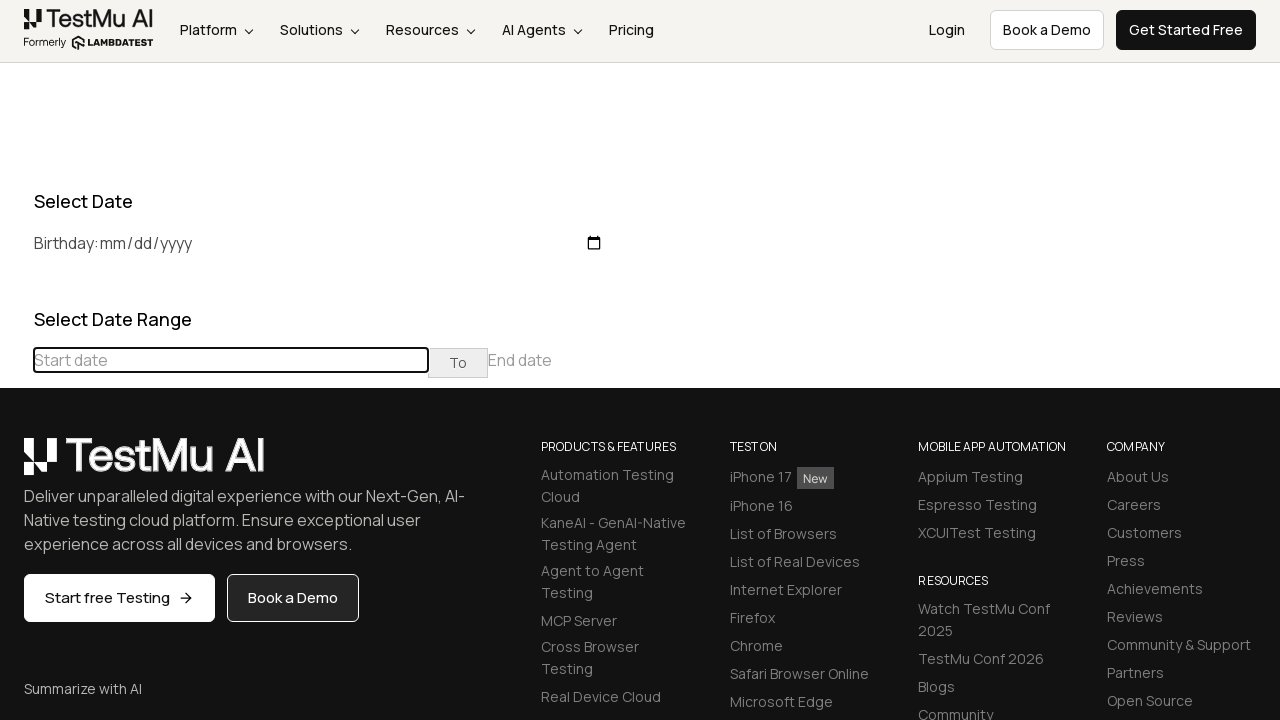

Clicked previous button to navigate to June 2019 at (16, 465) on div[class="datepicker-days"] th[class="prev"]
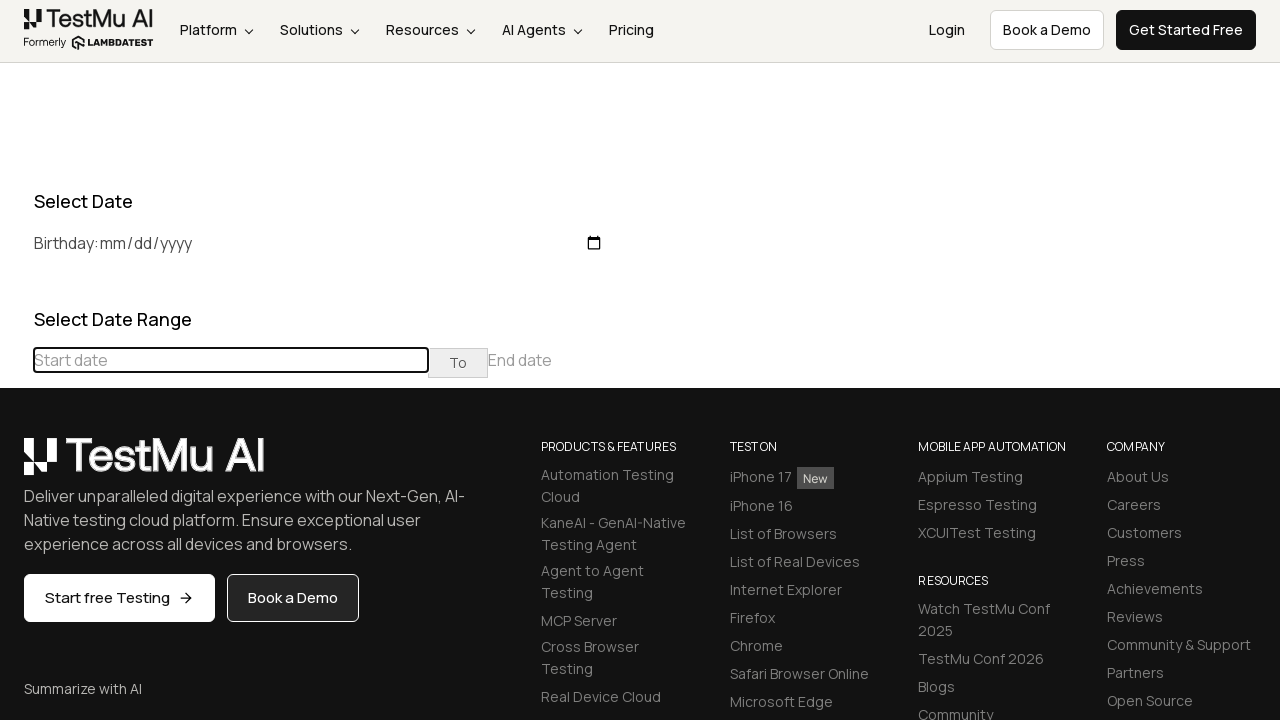

Clicked previous button to navigate to June 2019 at (16, 465) on div[class="datepicker-days"] th[class="prev"]
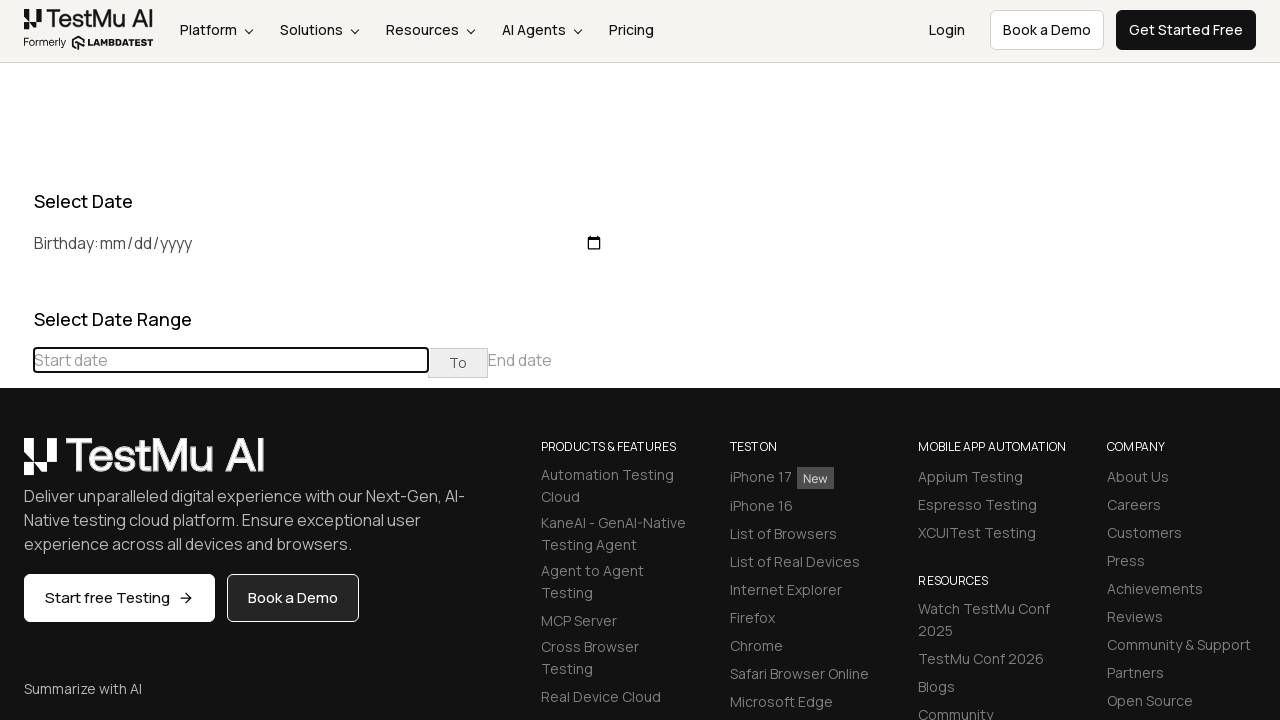

Clicked previous button to navigate to June 2019 at (16, 465) on div[class="datepicker-days"] th[class="prev"]
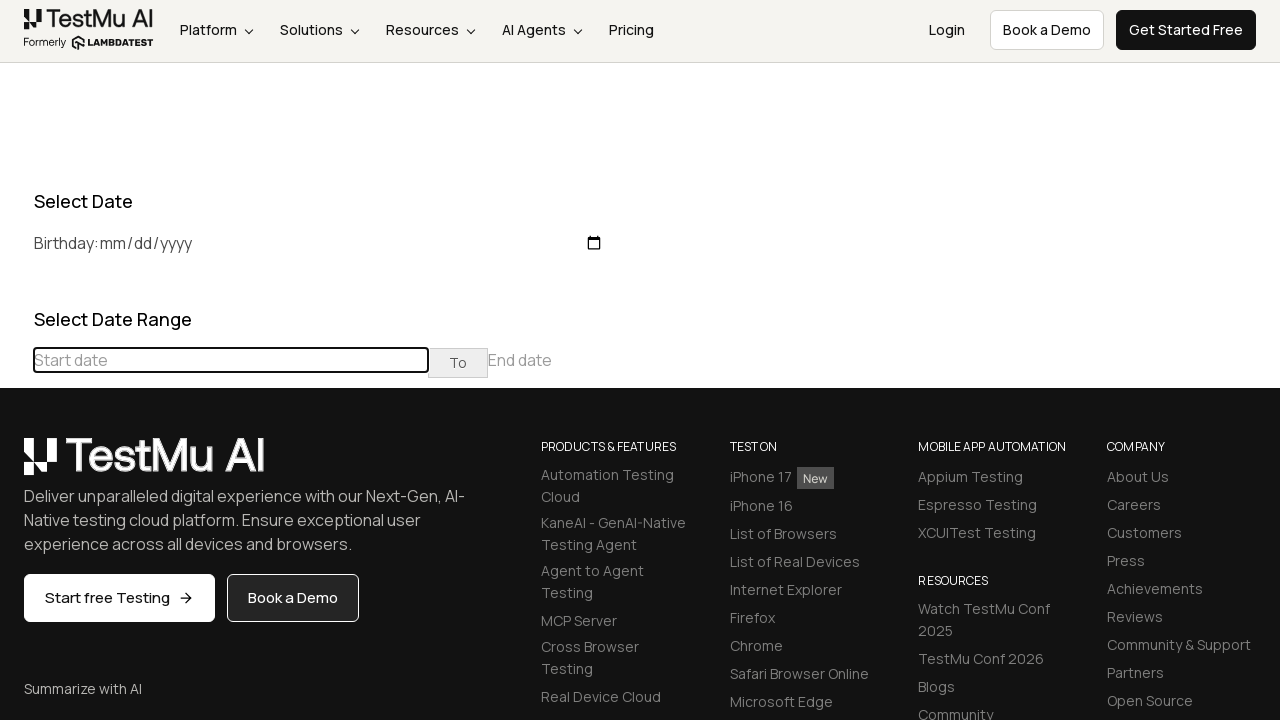

Clicked previous button to navigate to June 2019 at (16, 465) on div[class="datepicker-days"] th[class="prev"]
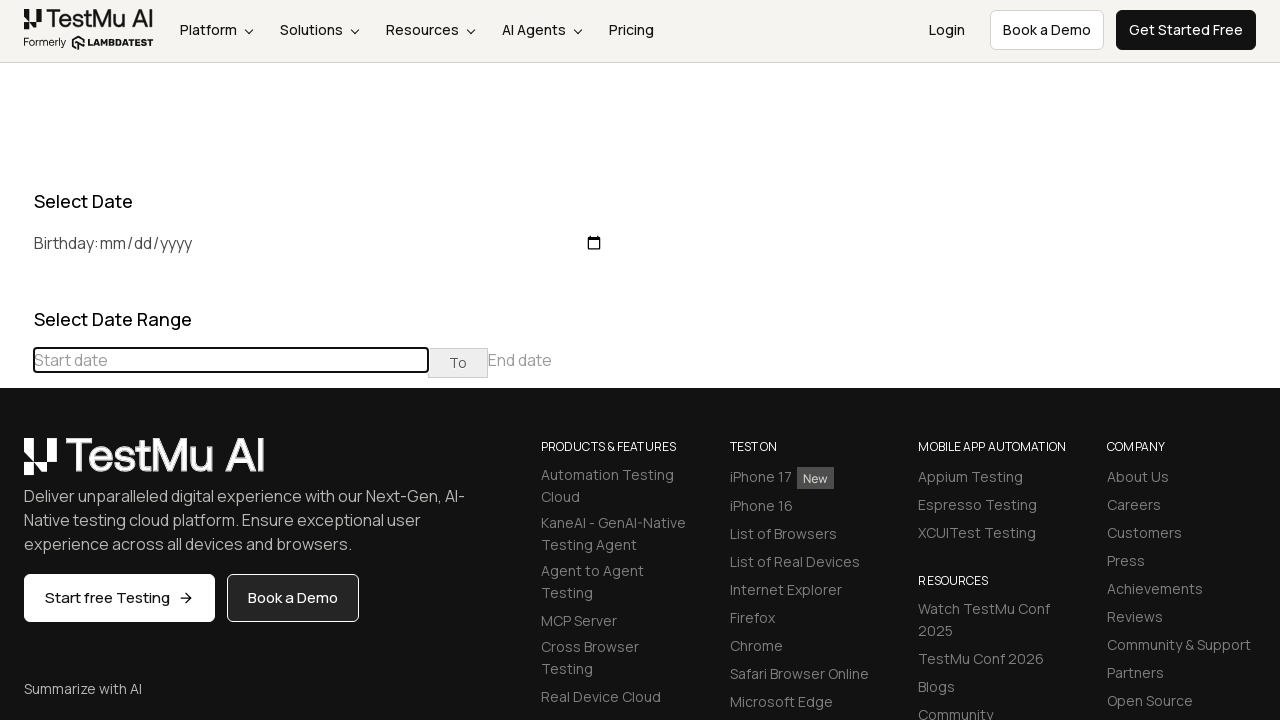

Clicked previous button to navigate to June 2019 at (16, 465) on div[class="datepicker-days"] th[class="prev"]
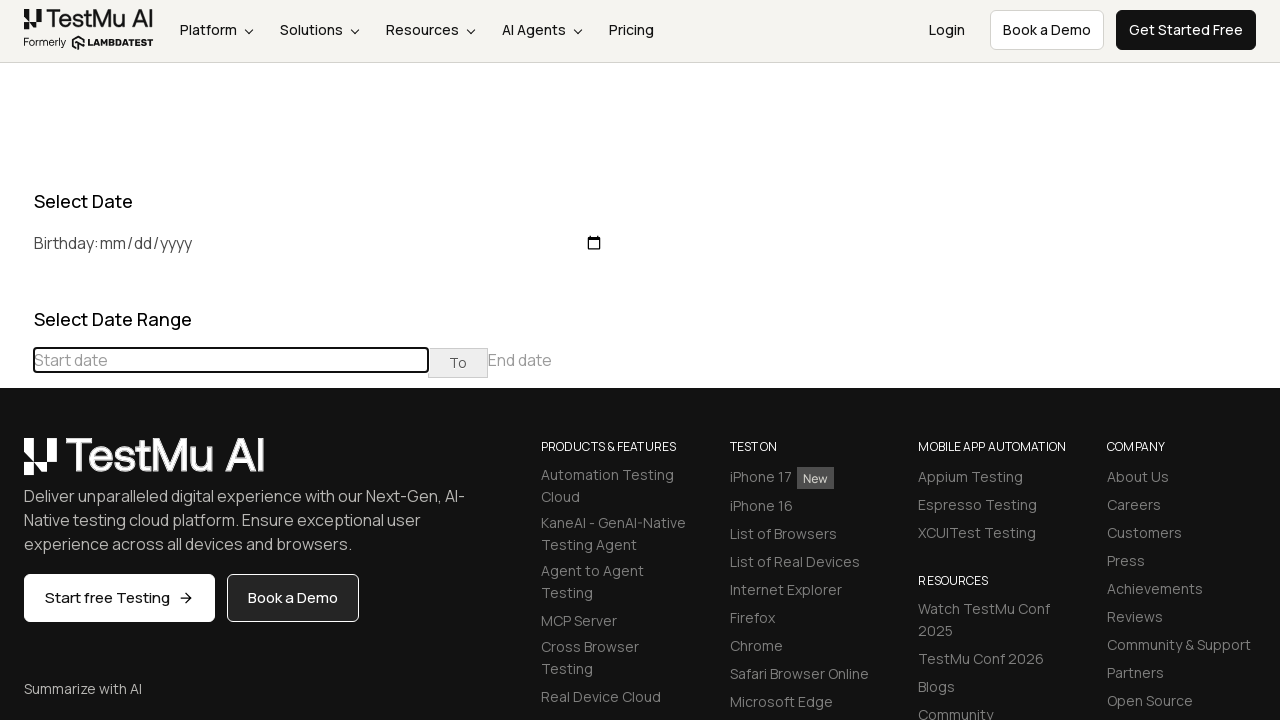

Clicked previous button to navigate to June 2019 at (16, 465) on div[class="datepicker-days"] th[class="prev"]
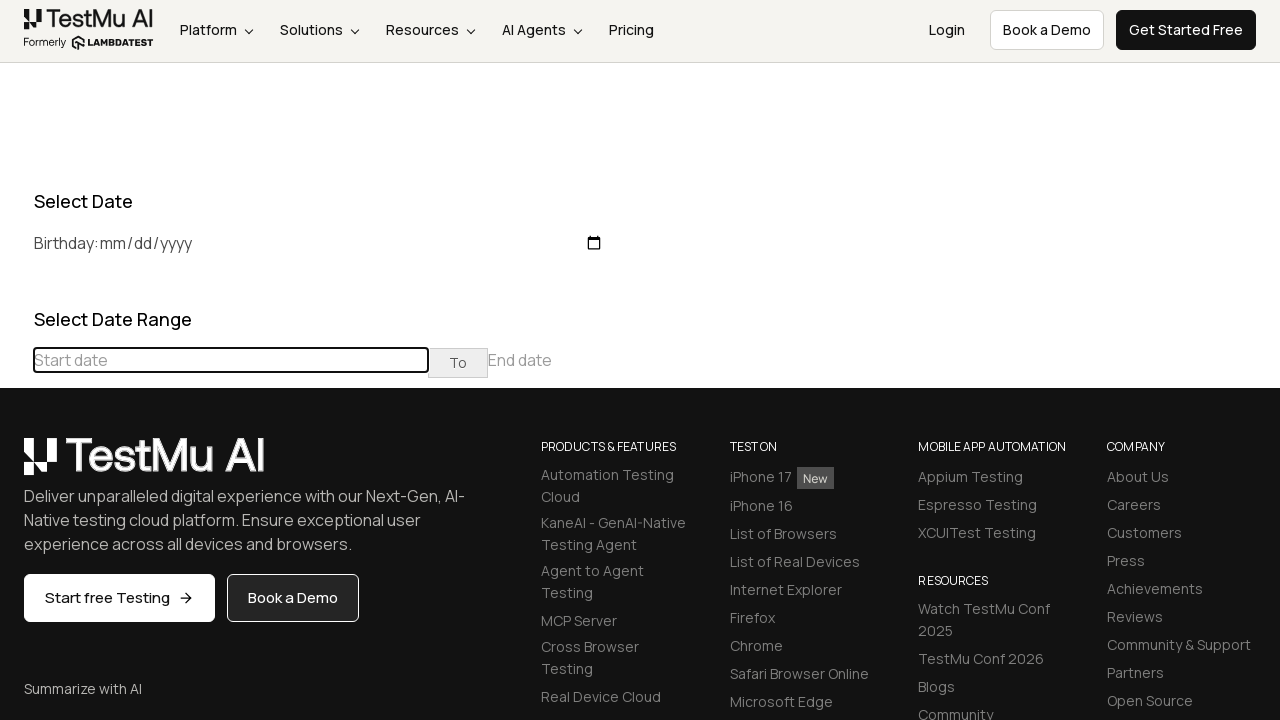

Clicked previous button to navigate to June 2019 at (16, 465) on div[class="datepicker-days"] th[class="prev"]
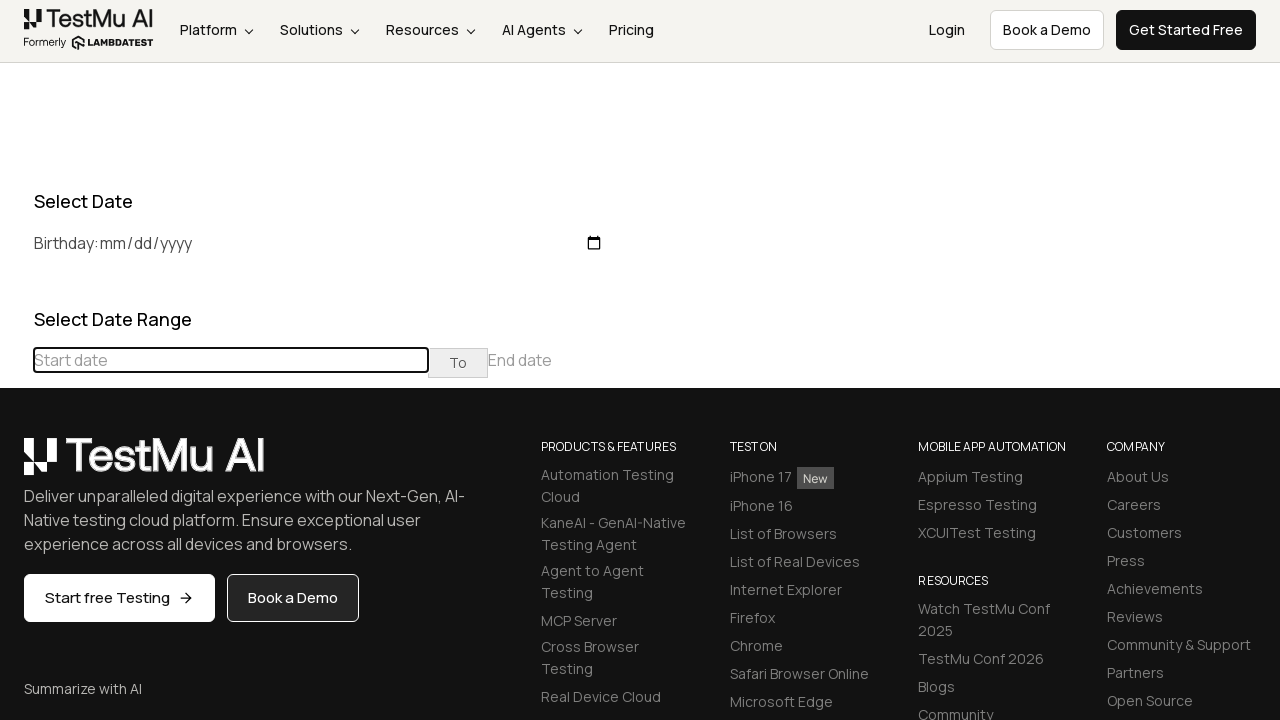

Clicked previous button to navigate to June 2019 at (16, 465) on div[class="datepicker-days"] th[class="prev"]
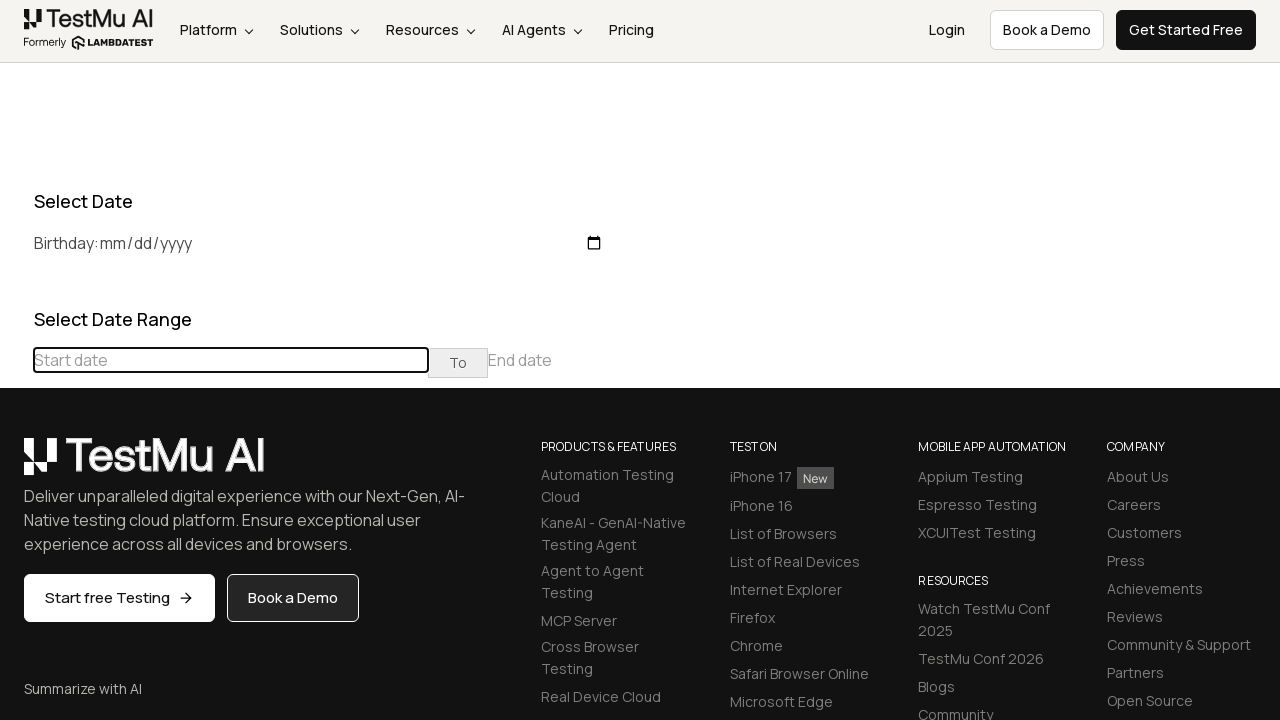

Clicked previous button to navigate to June 2019 at (16, 465) on div[class="datepicker-days"] th[class="prev"]
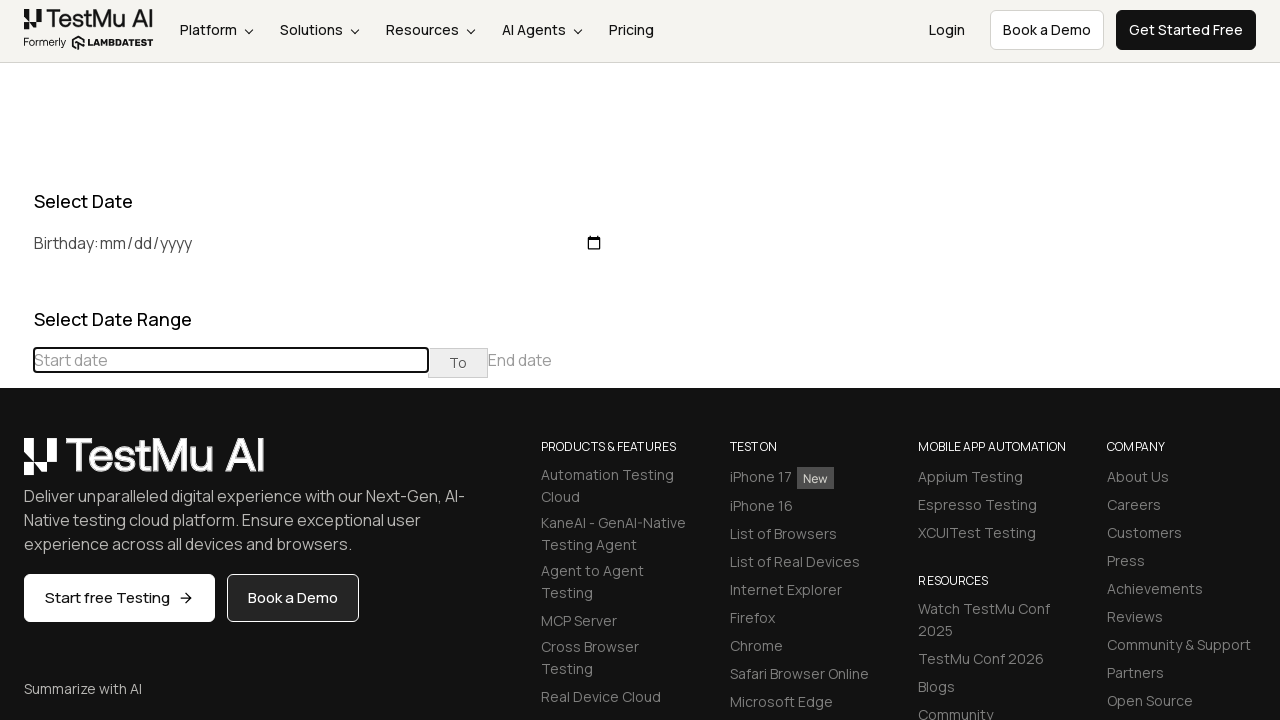

Clicked previous button to navigate to June 2019 at (16, 465) on div[class="datepicker-days"] th[class="prev"]
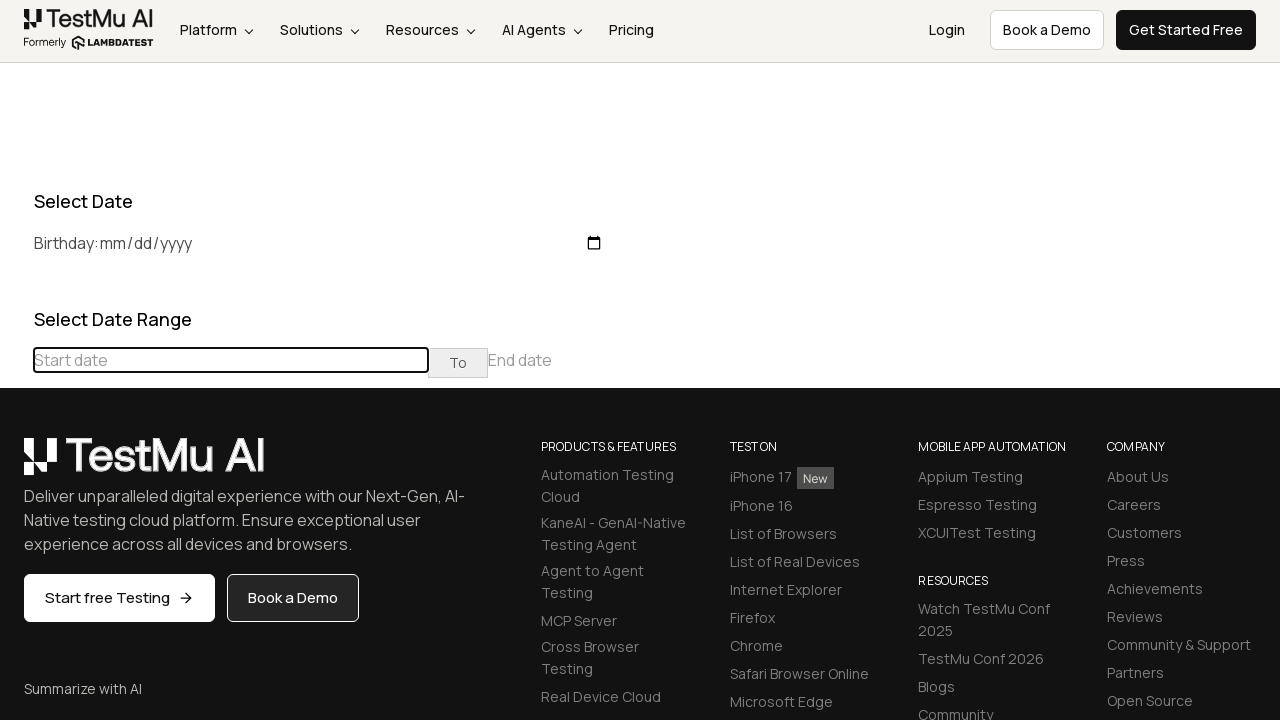

Clicked previous button to navigate to June 2019 at (16, 465) on div[class="datepicker-days"] th[class="prev"]
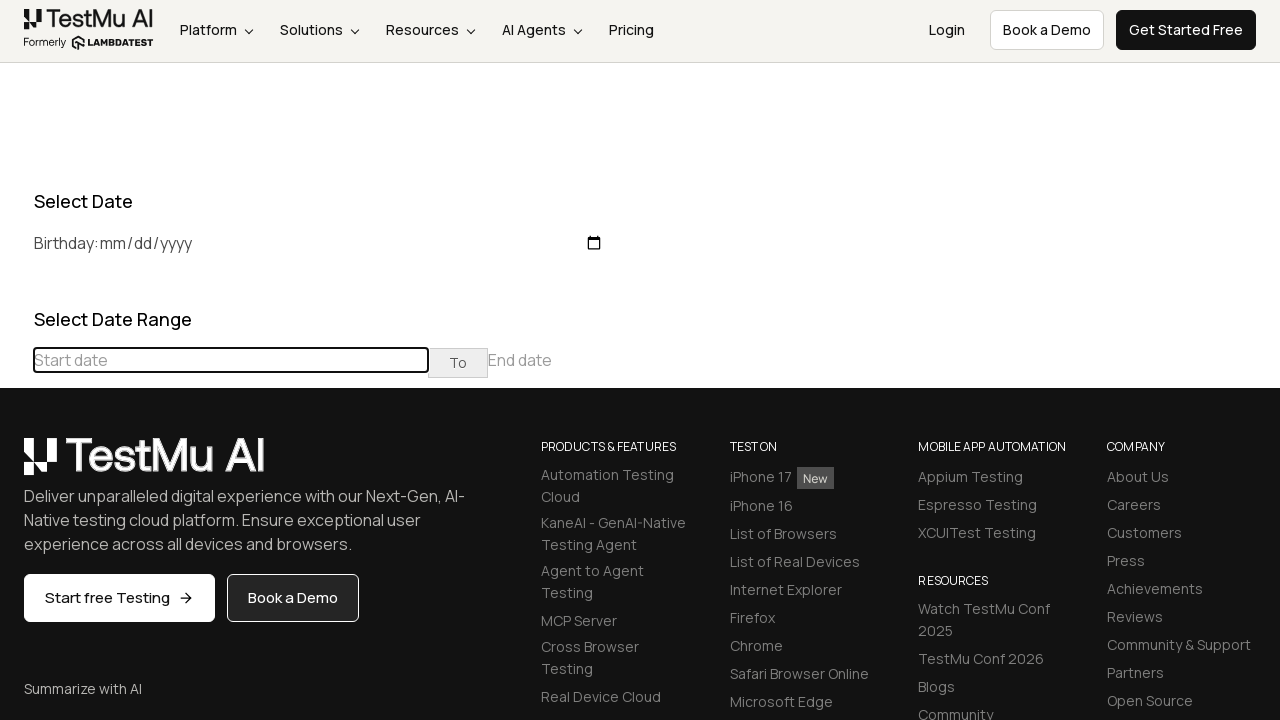

Clicked previous button to navigate to June 2019 at (16, 465) on div[class="datepicker-days"] th[class="prev"]
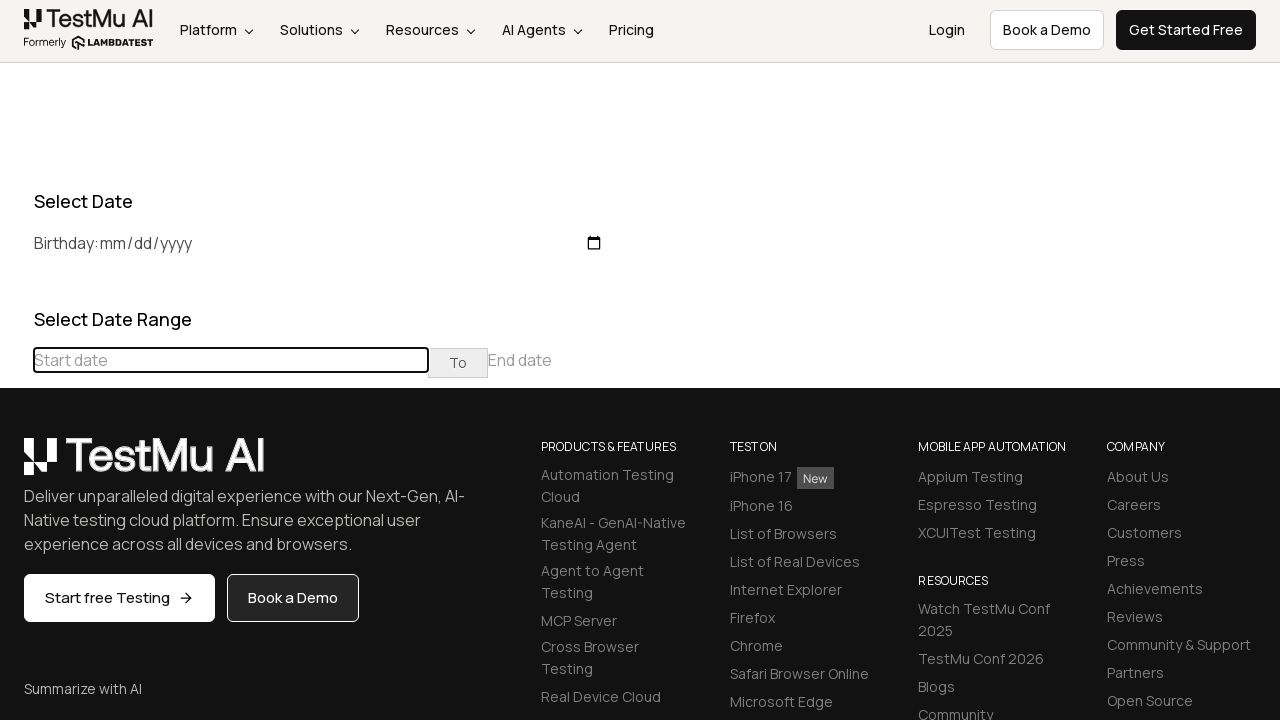

Selected date 20 from the calendar at (154, 635) on //td[@data-date][text()="20"]
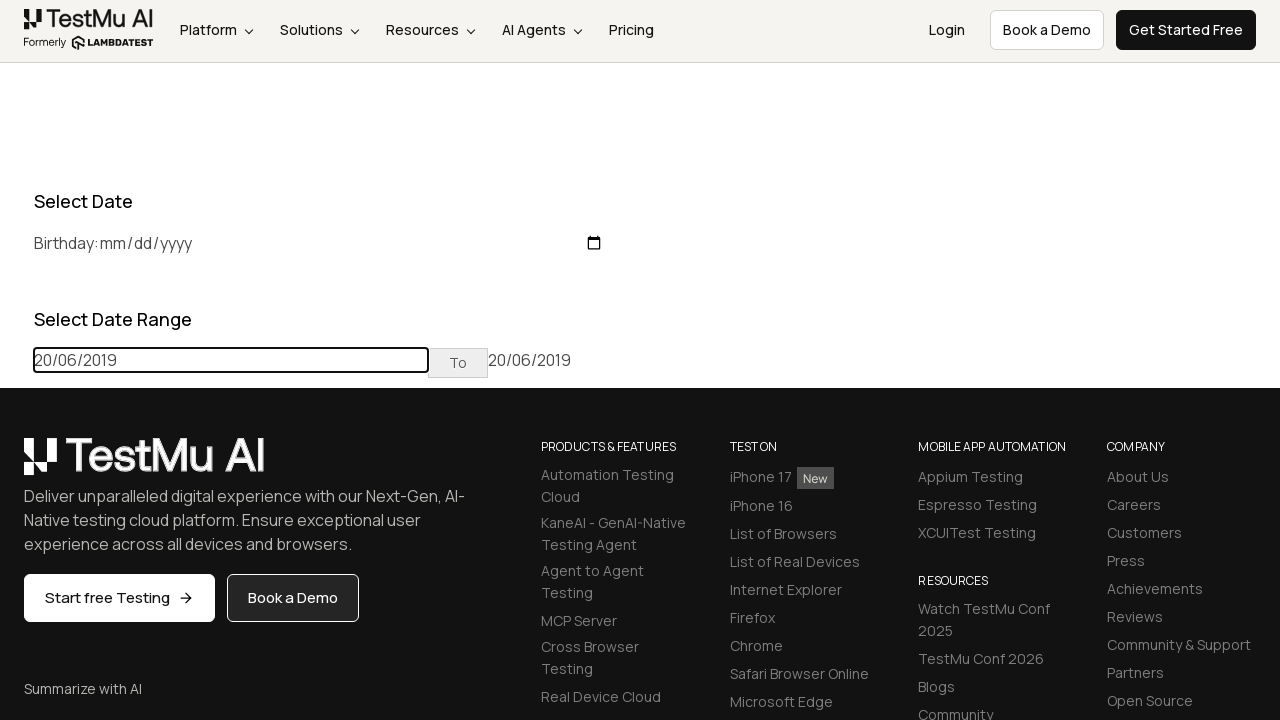

Reloaded page after selecting past date (June 20, 2019)
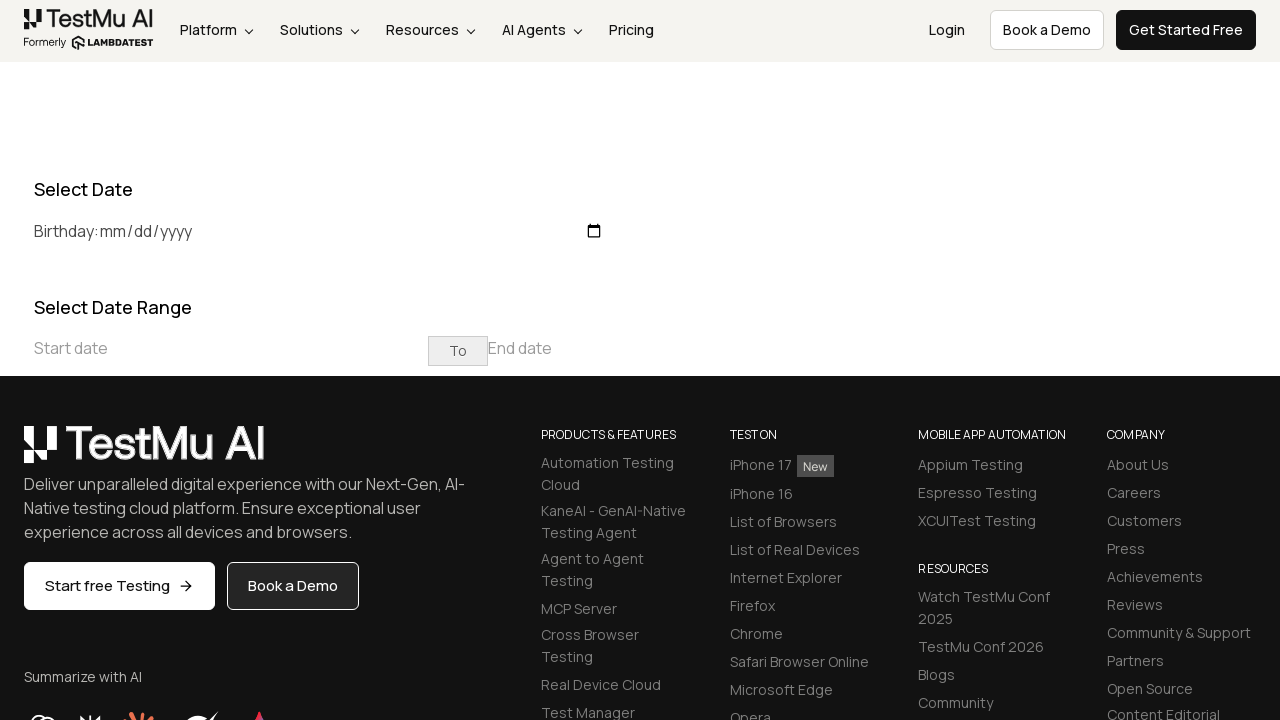

Clicked on Start date input field to open calendar picker at (231, 348) on input[placeholder="Start date"]
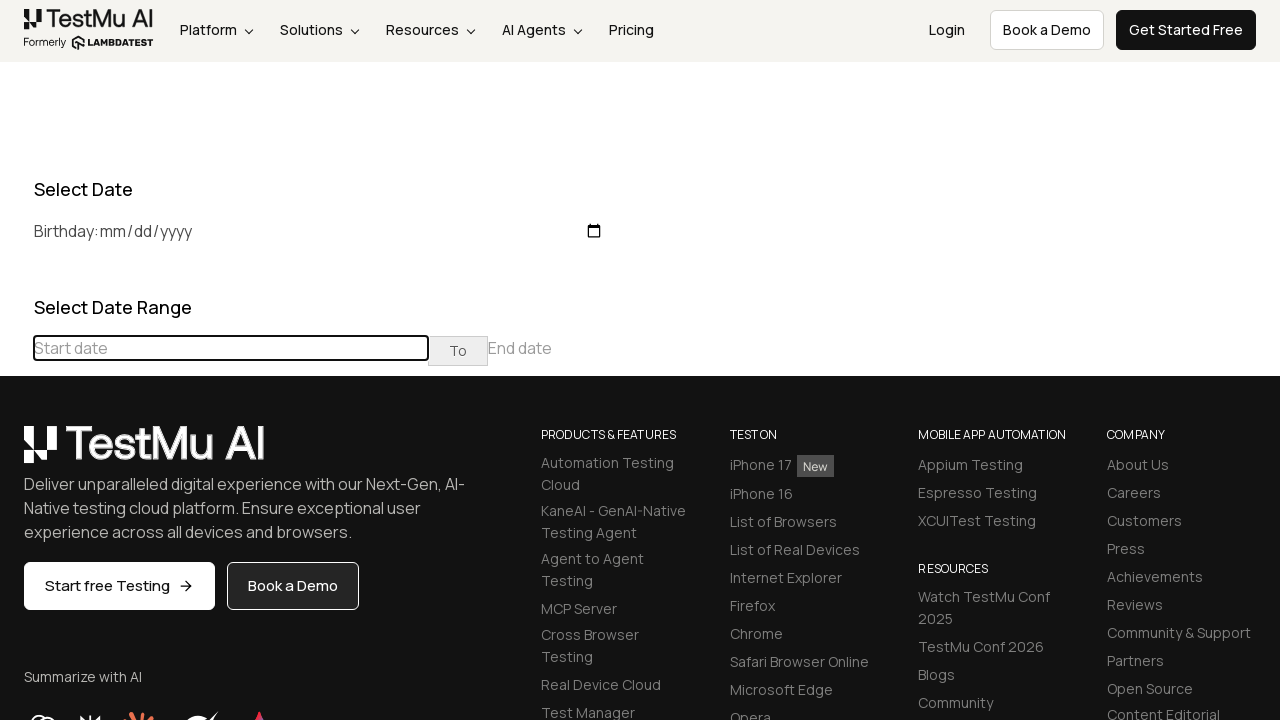

Clicked previous button to navigate to June 2024 at (16, 361) on div[class="datepicker-days"] th[class="prev"]
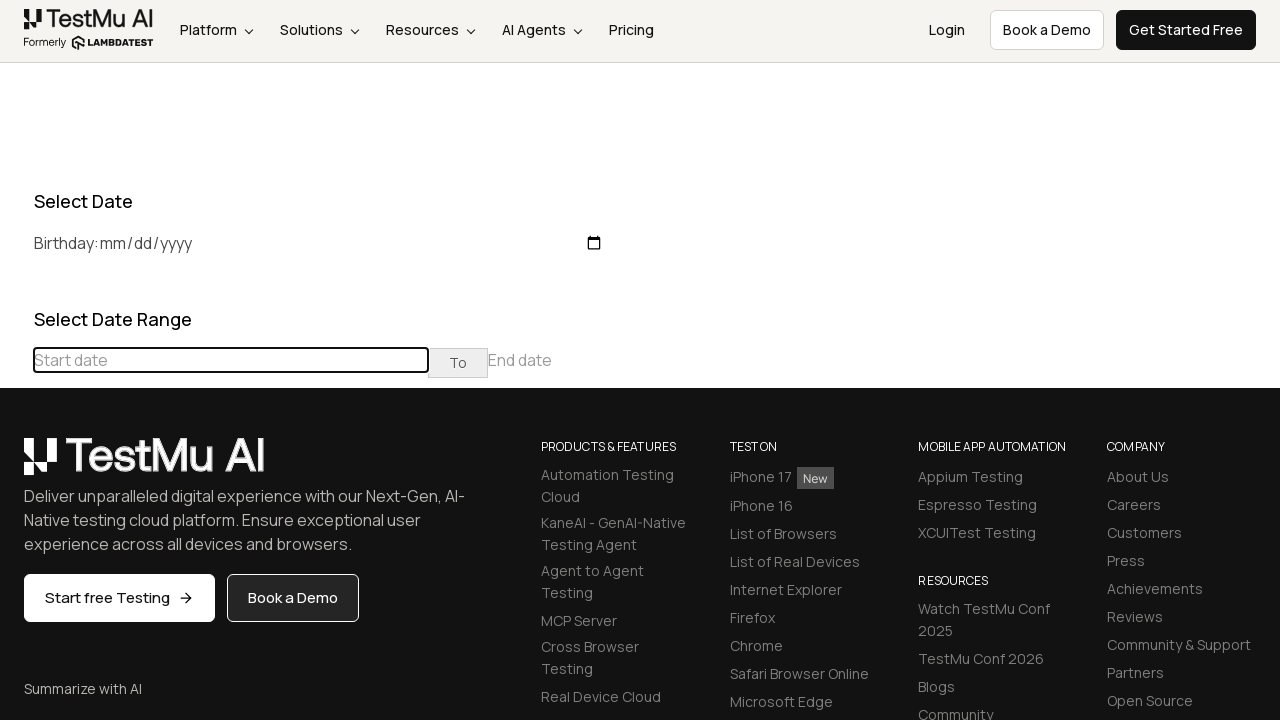

Clicked previous button to navigate to June 2024 at (16, 465) on div[class="datepicker-days"] th[class="prev"]
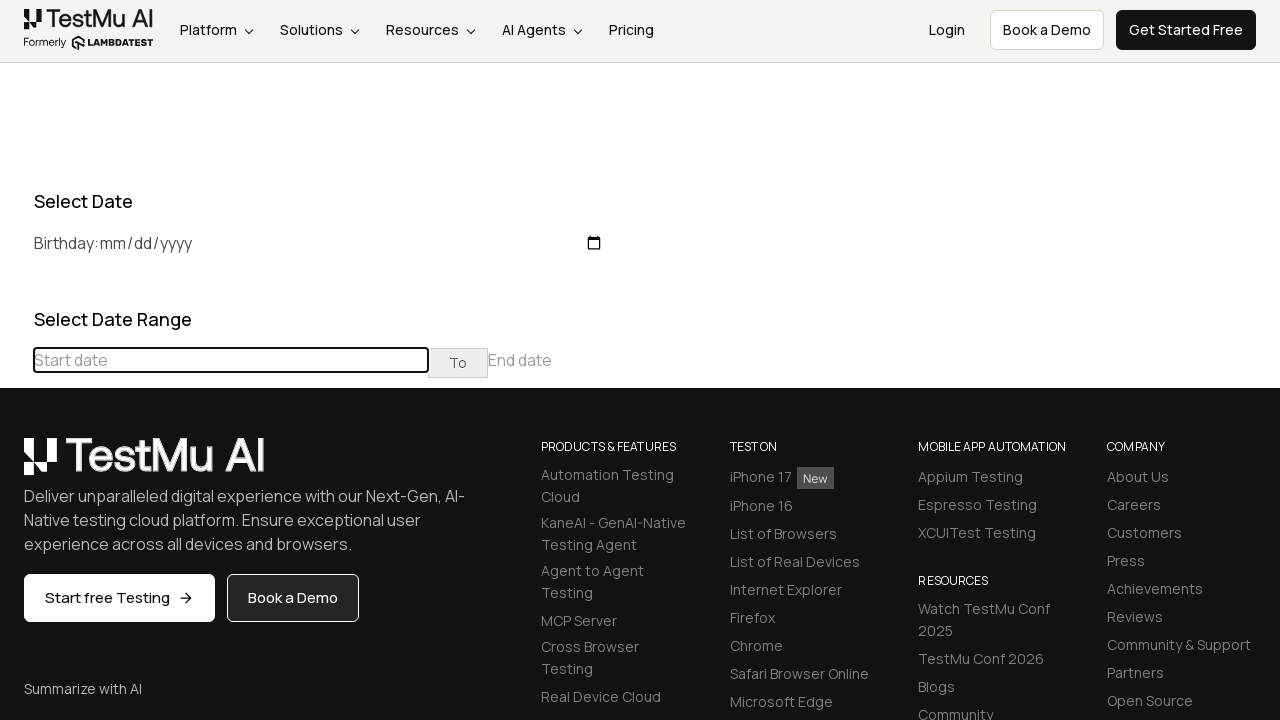

Clicked previous button to navigate to June 2024 at (16, 465) on div[class="datepicker-days"] th[class="prev"]
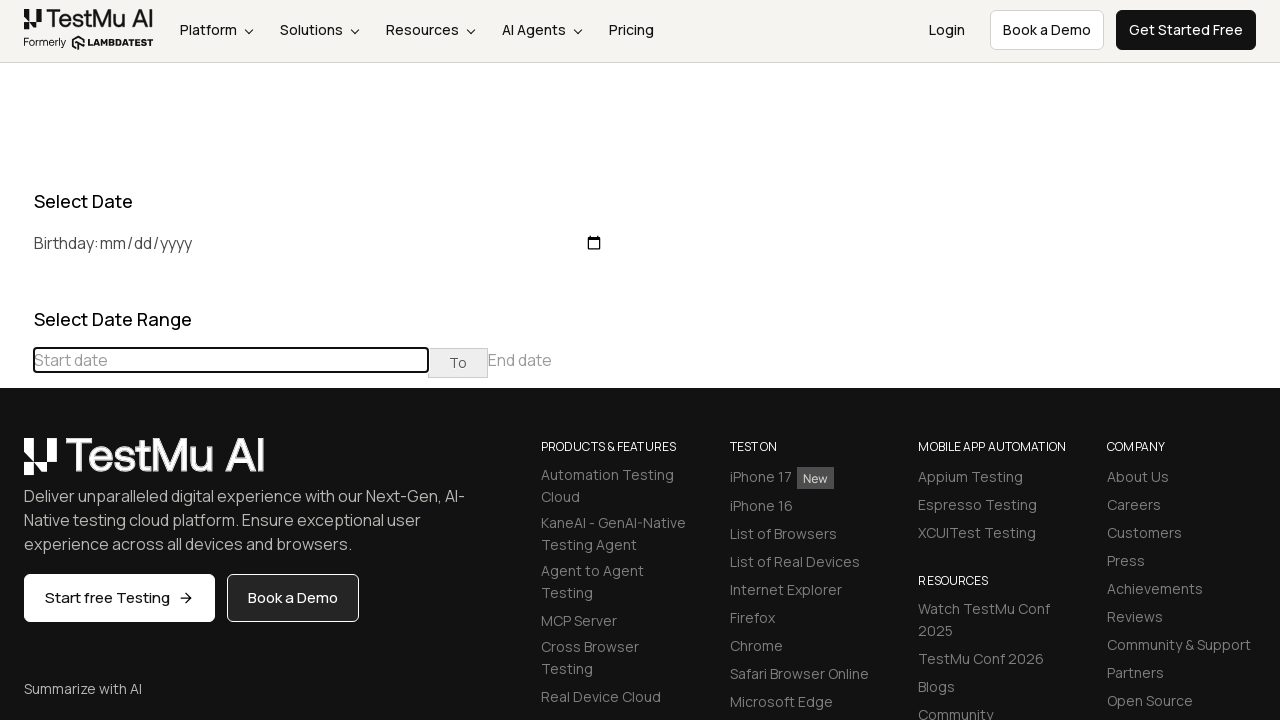

Clicked previous button to navigate to June 2024 at (16, 465) on div[class="datepicker-days"] th[class="prev"]
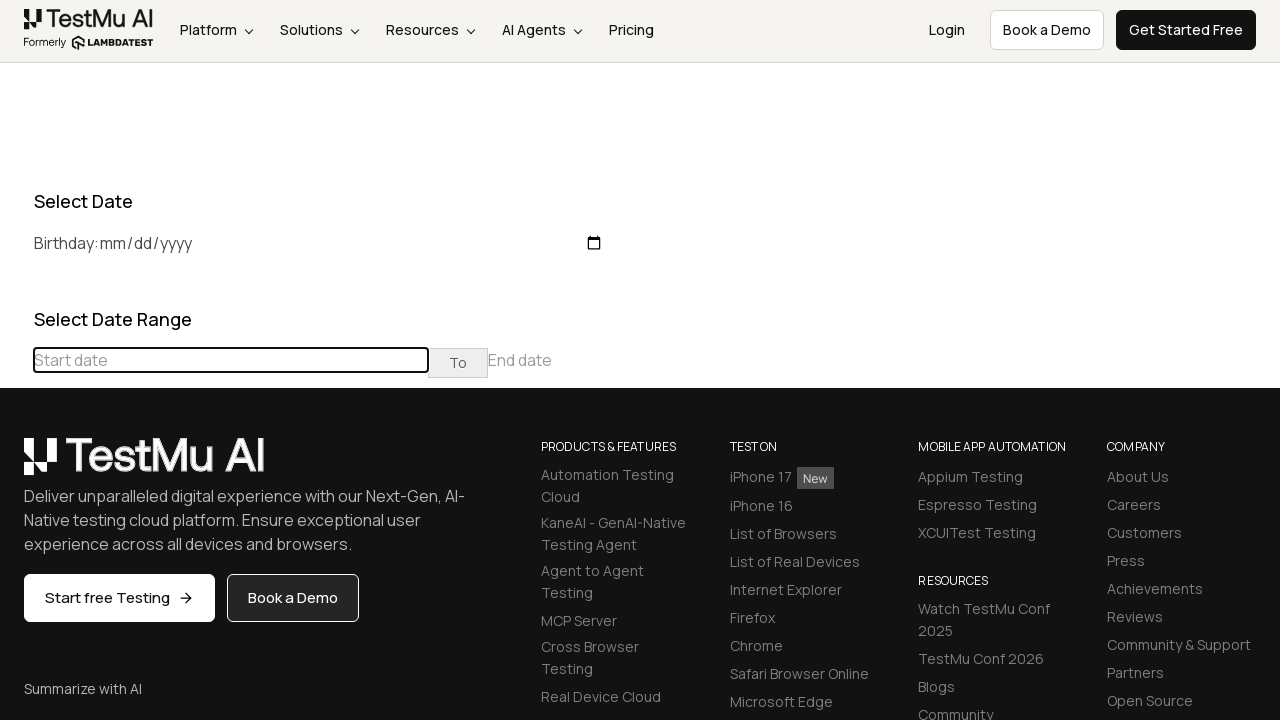

Clicked previous button to navigate to June 2024 at (16, 465) on div[class="datepicker-days"] th[class="prev"]
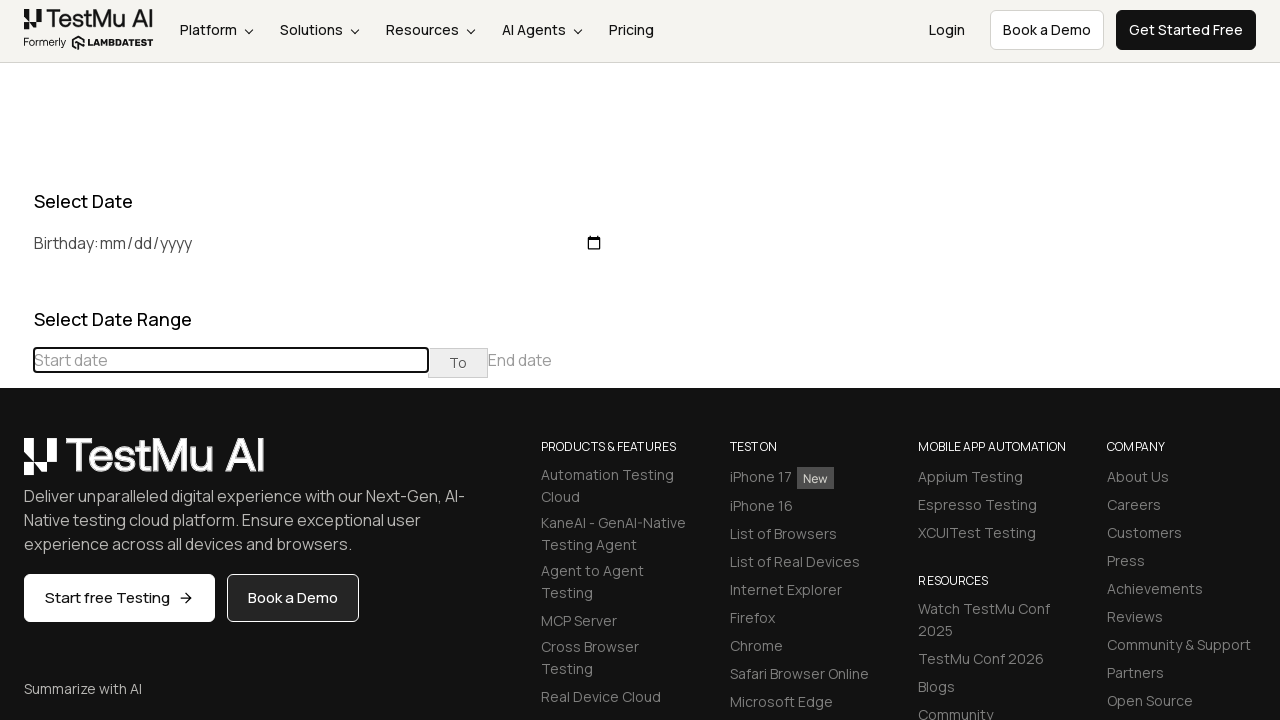

Clicked previous button to navigate to June 2024 at (16, 465) on div[class="datepicker-days"] th[class="prev"]
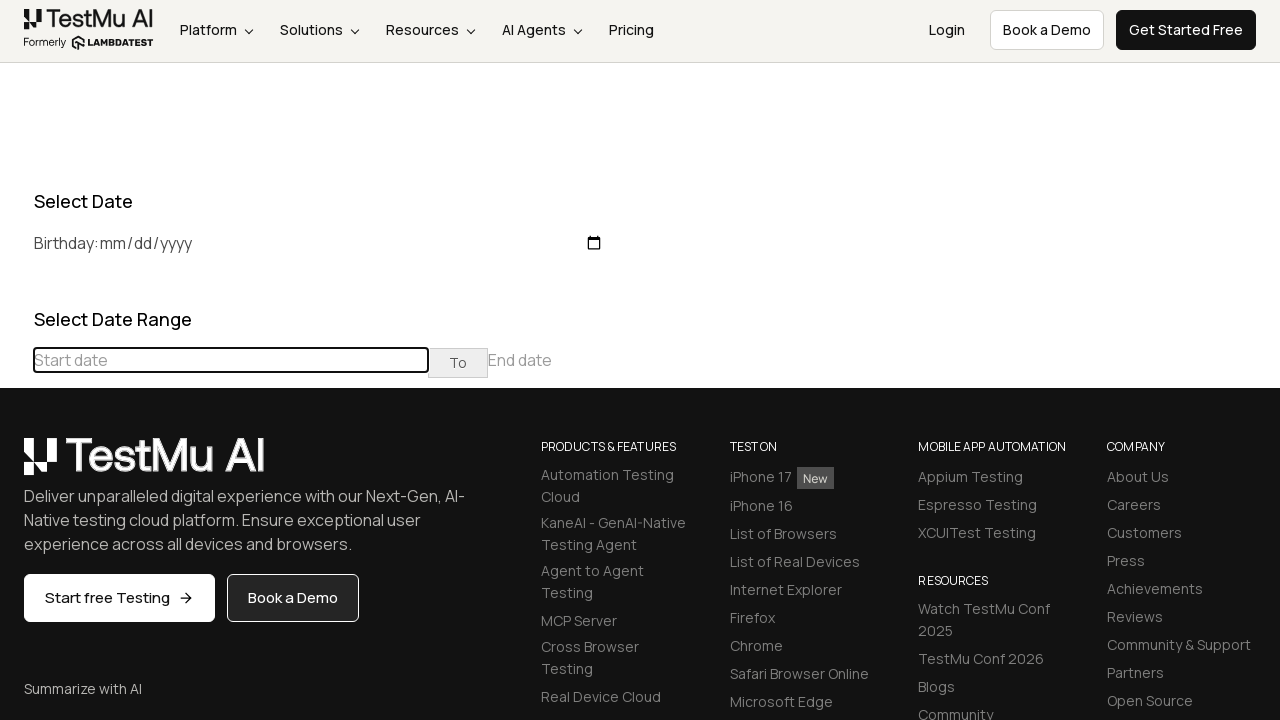

Clicked previous button to navigate to June 2024 at (16, 465) on div[class="datepicker-days"] th[class="prev"]
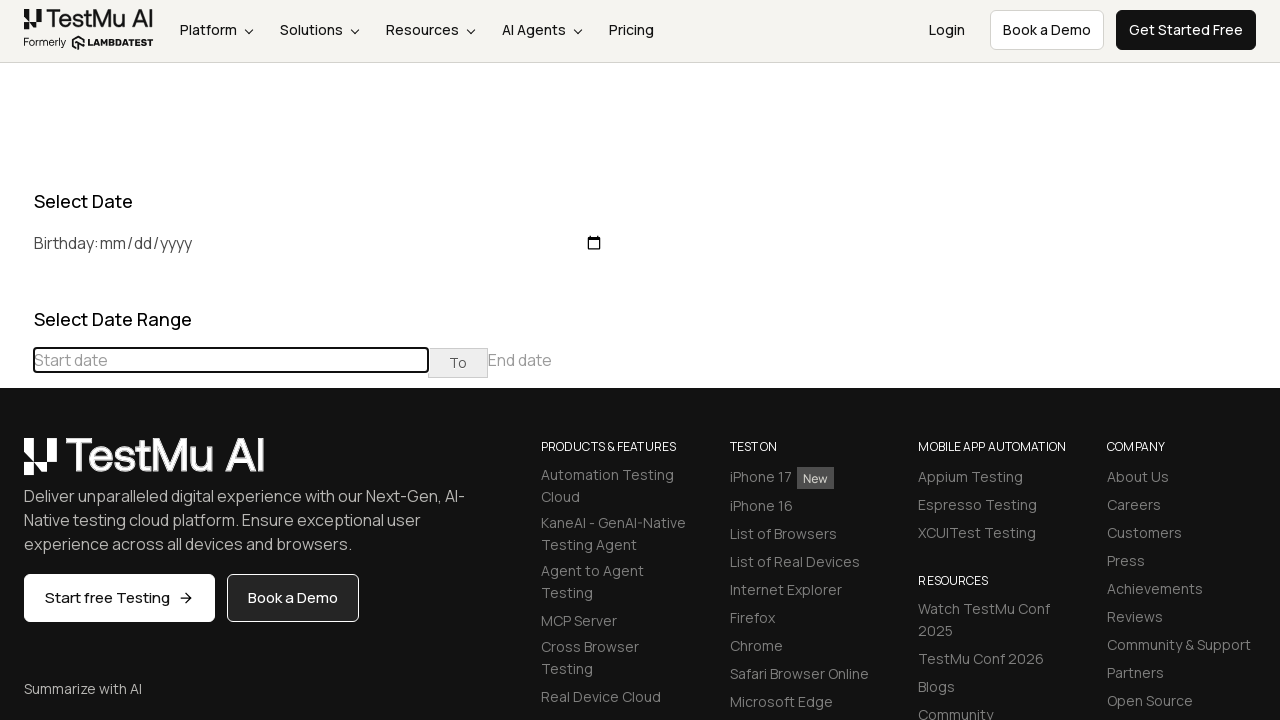

Clicked previous button to navigate to June 2024 at (16, 465) on div[class="datepicker-days"] th[class="prev"]
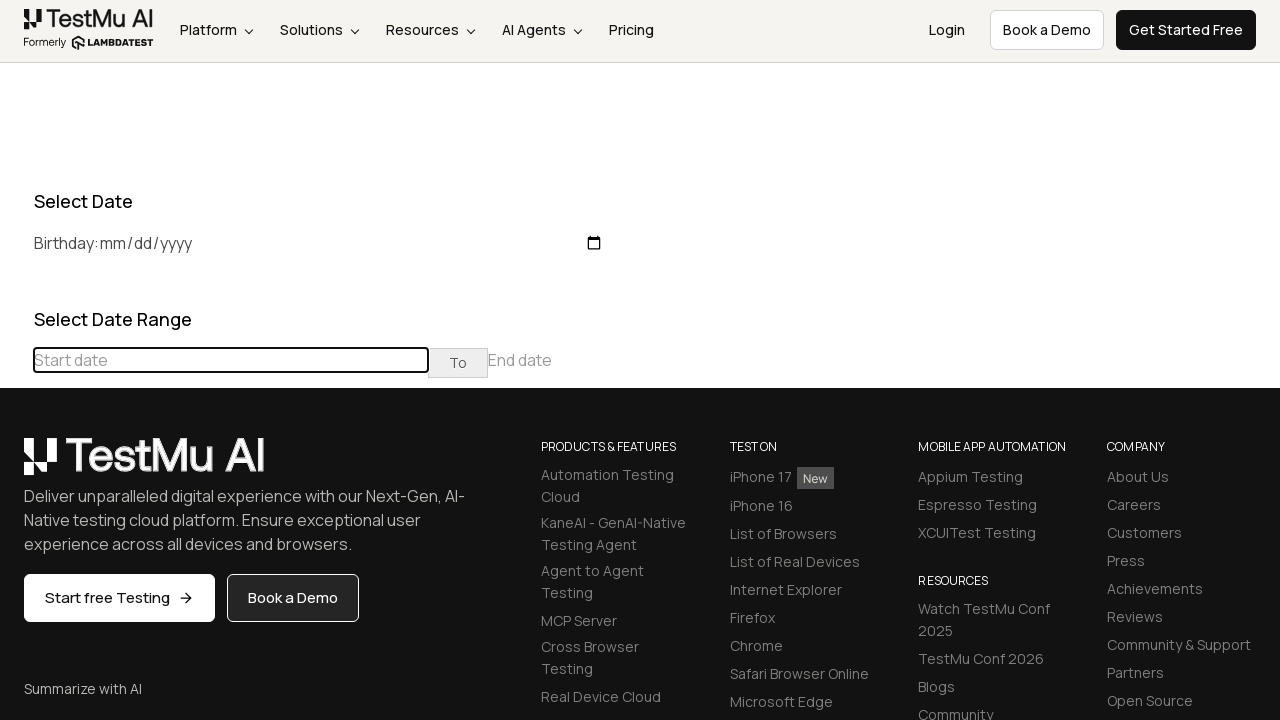

Clicked previous button to navigate to June 2024 at (16, 465) on div[class="datepicker-days"] th[class="prev"]
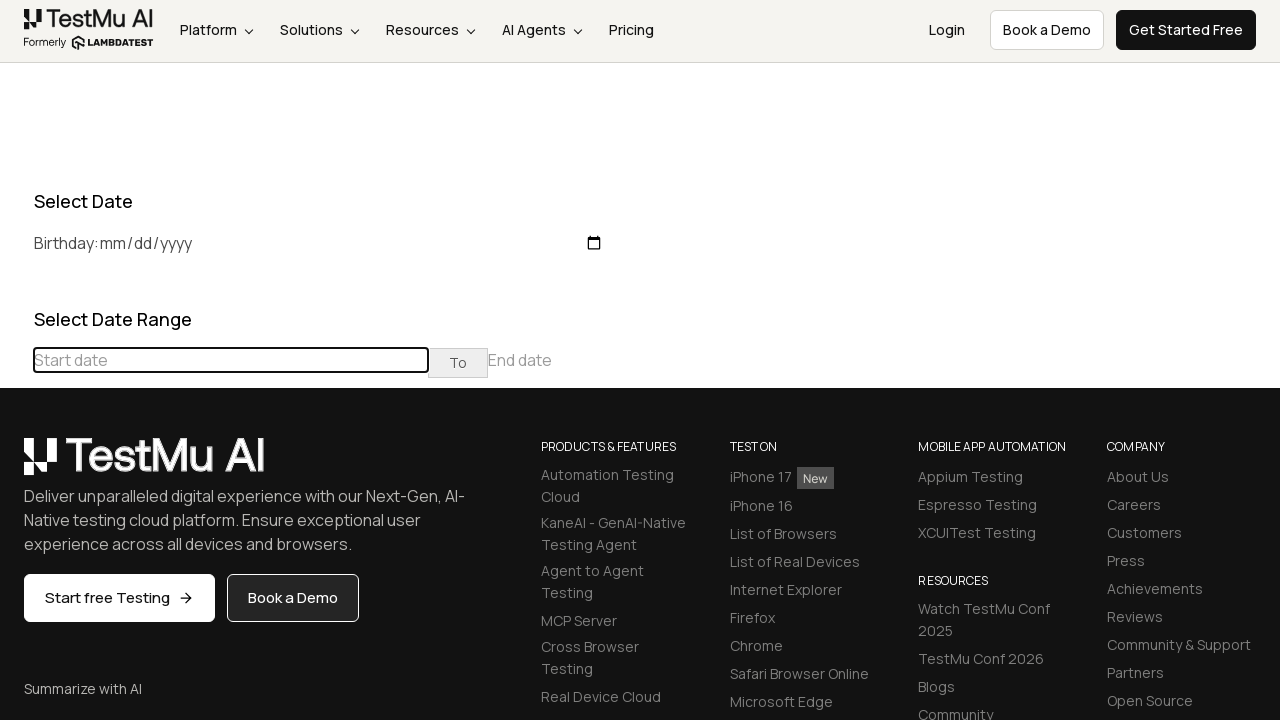

Clicked previous button to navigate to June 2024 at (16, 465) on div[class="datepicker-days"] th[class="prev"]
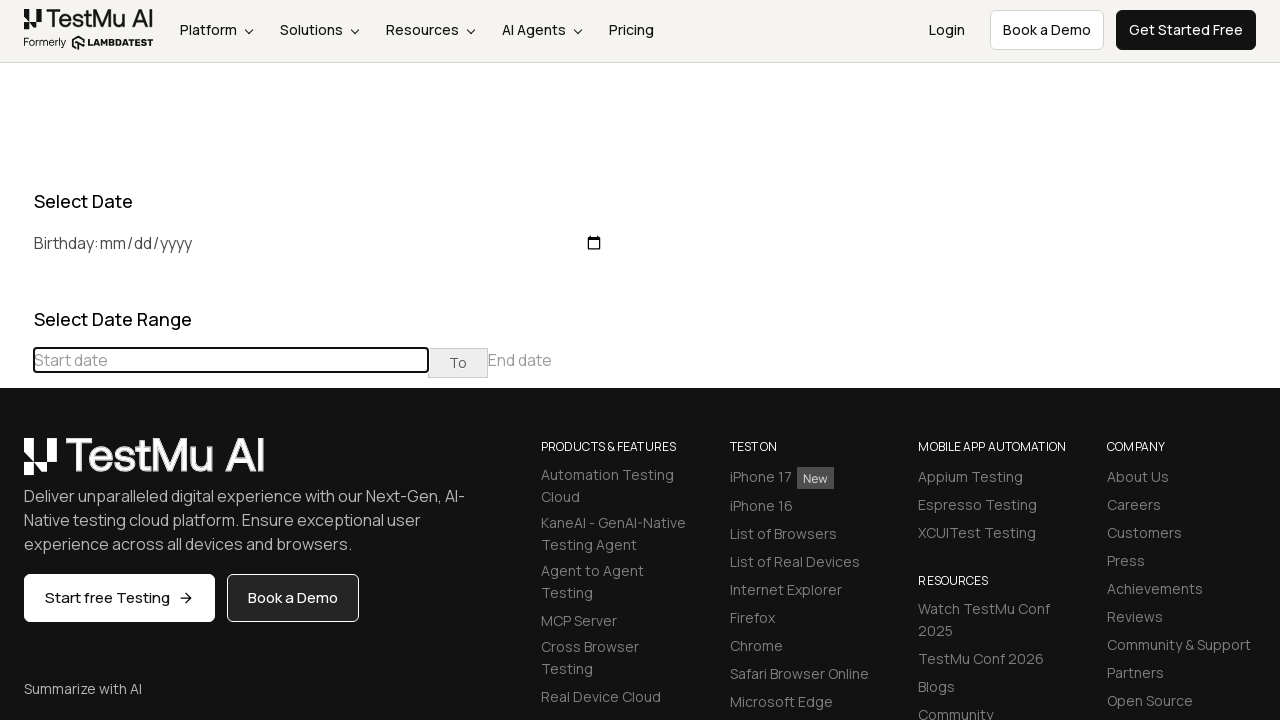

Clicked previous button to navigate to June 2024 at (16, 465) on div[class="datepicker-days"] th[class="prev"]
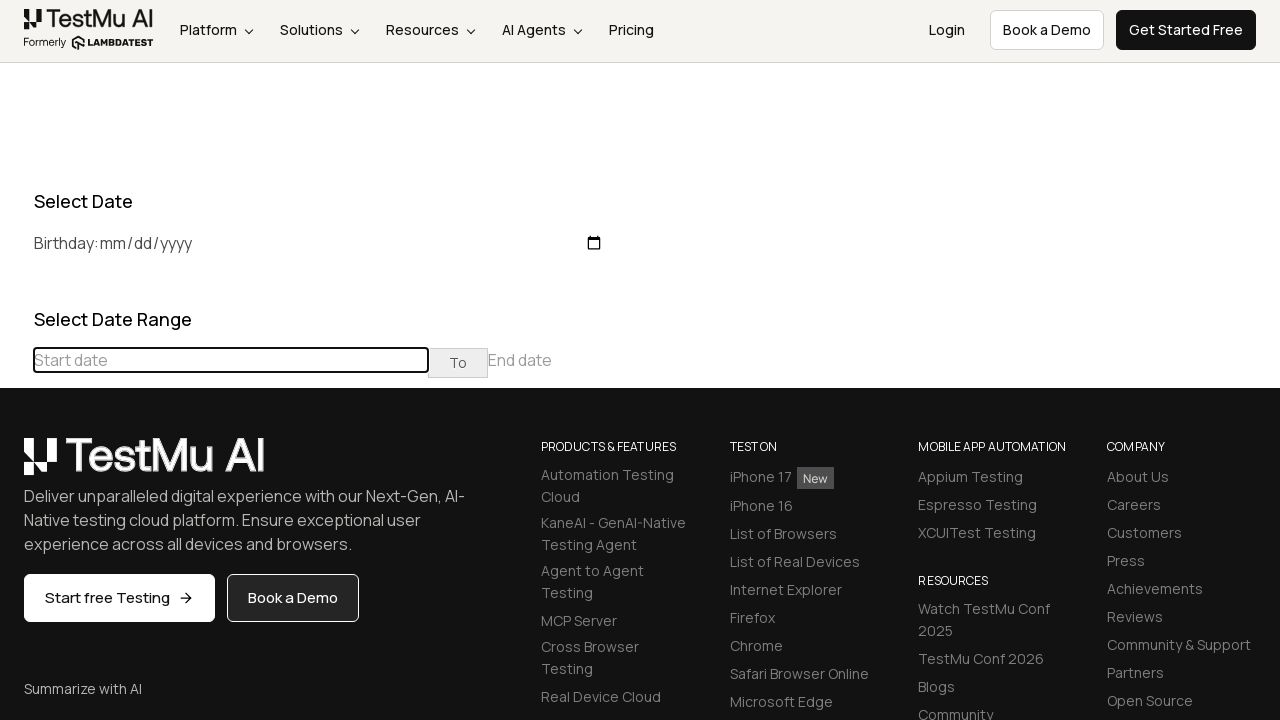

Clicked previous button to navigate to June 2024 at (16, 465) on div[class="datepicker-days"] th[class="prev"]
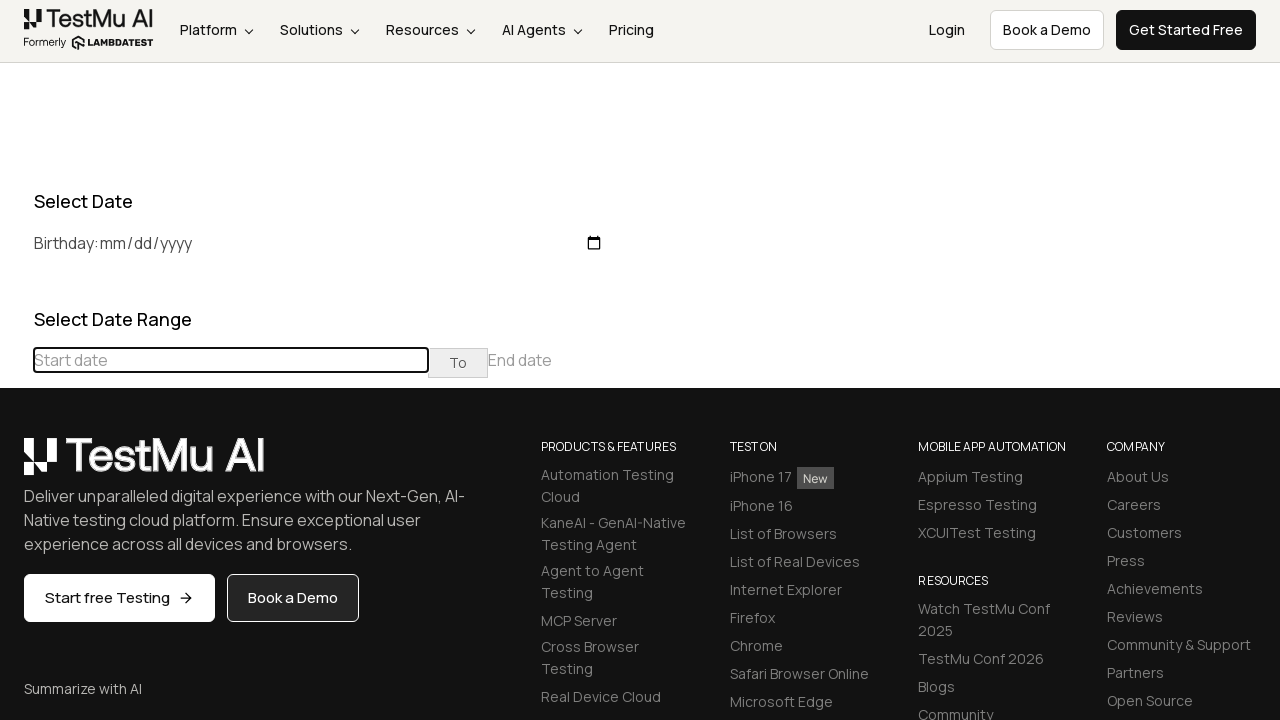

Clicked previous button to navigate to June 2024 at (16, 465) on div[class="datepicker-days"] th[class="prev"]
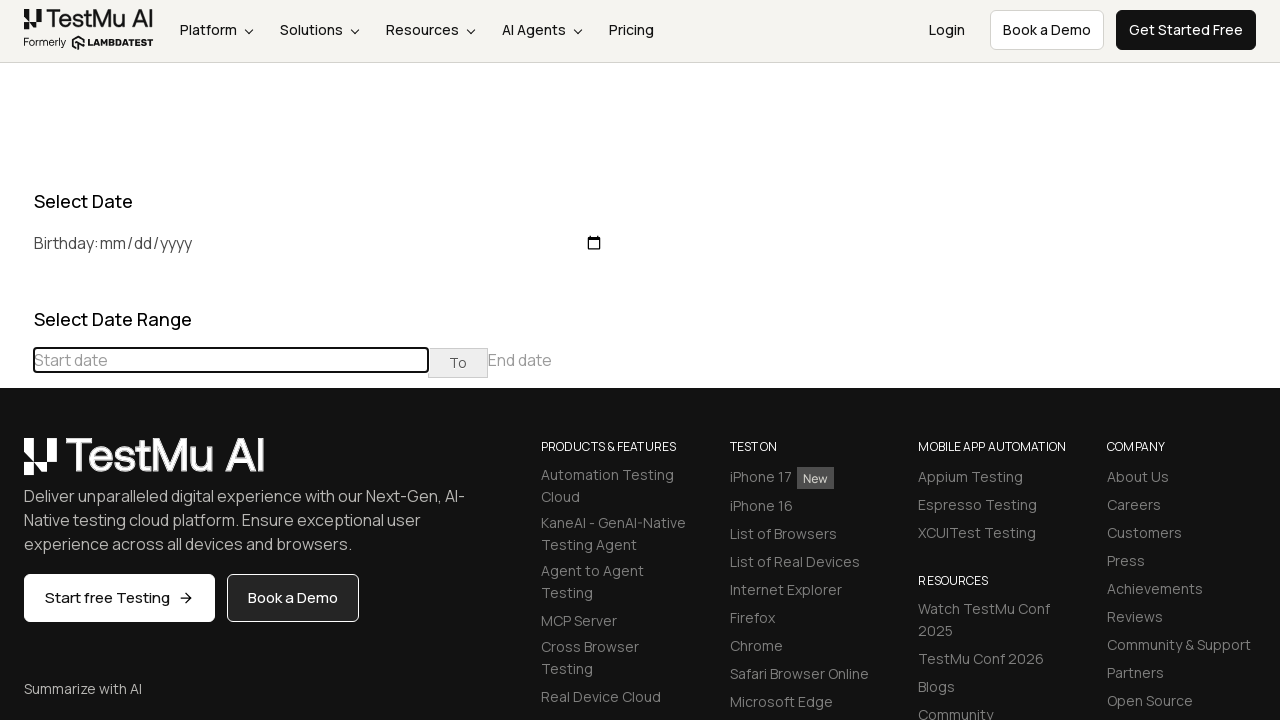

Clicked previous button to navigate to June 2024 at (16, 465) on div[class="datepicker-days"] th[class="prev"]
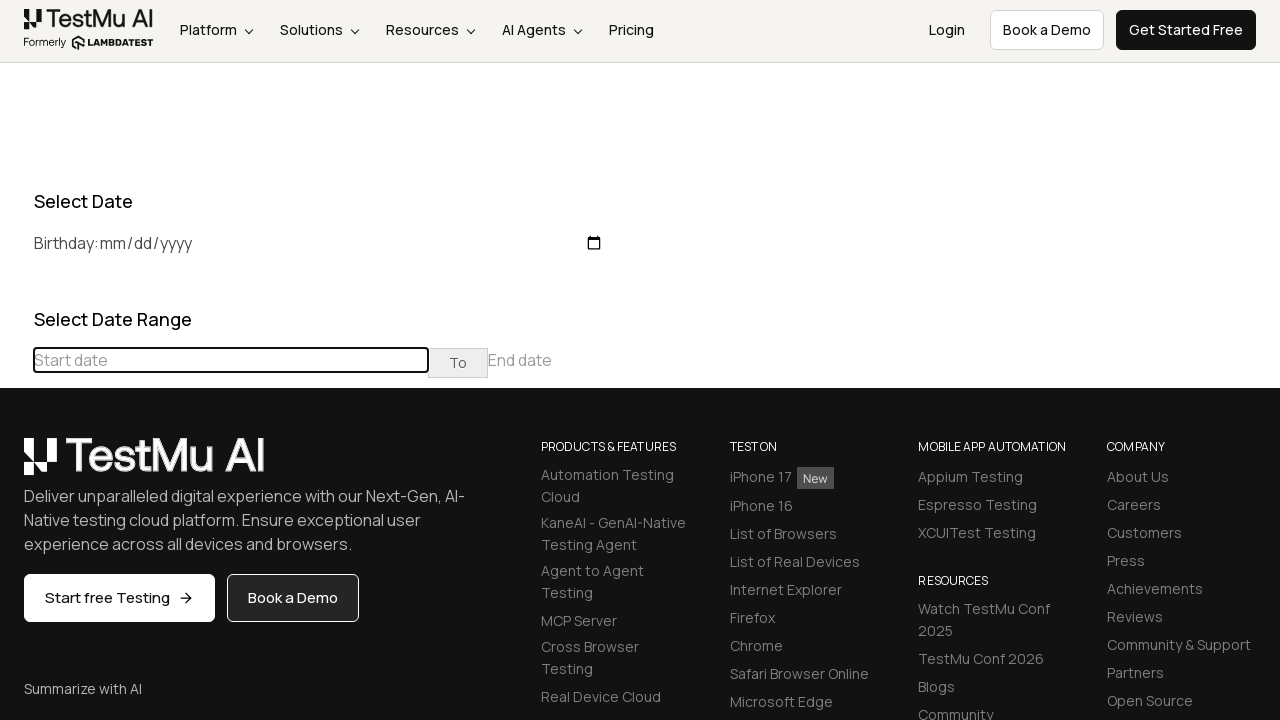

Clicked previous button to navigate to June 2024 at (16, 465) on div[class="datepicker-days"] th[class="prev"]
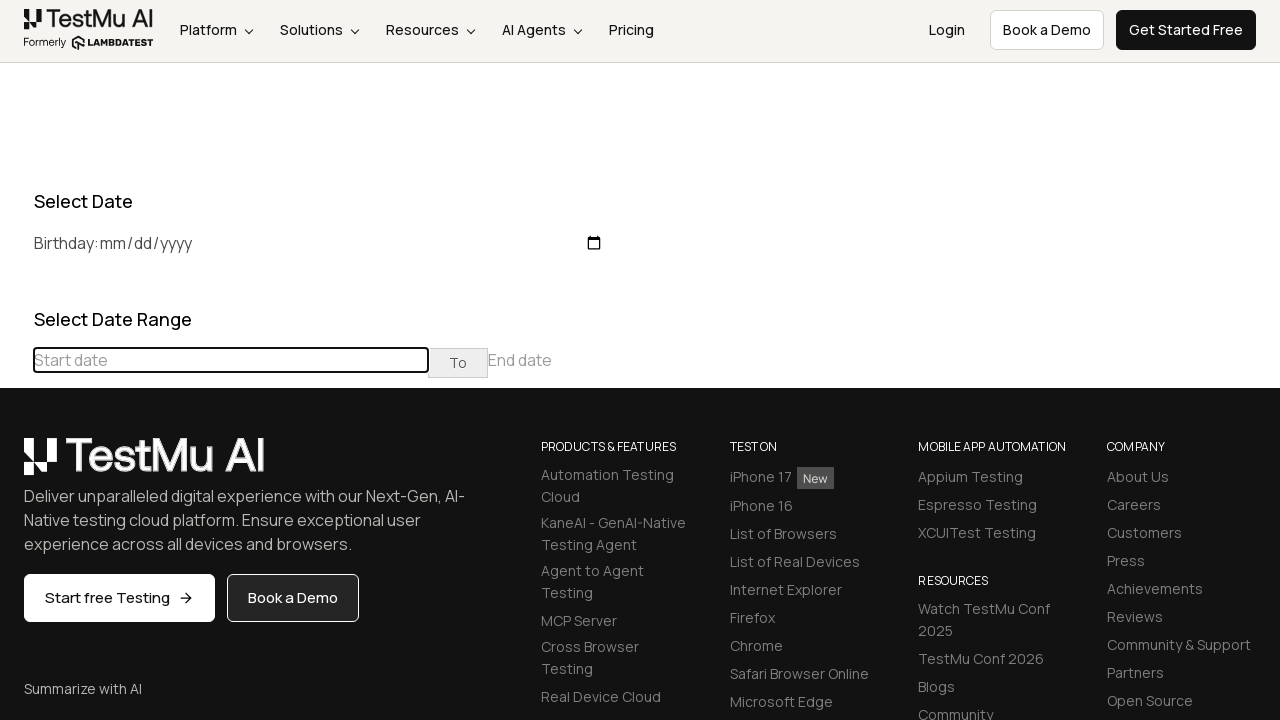

Clicked previous button to navigate to June 2024 at (16, 465) on div[class="datepicker-days"] th[class="prev"]
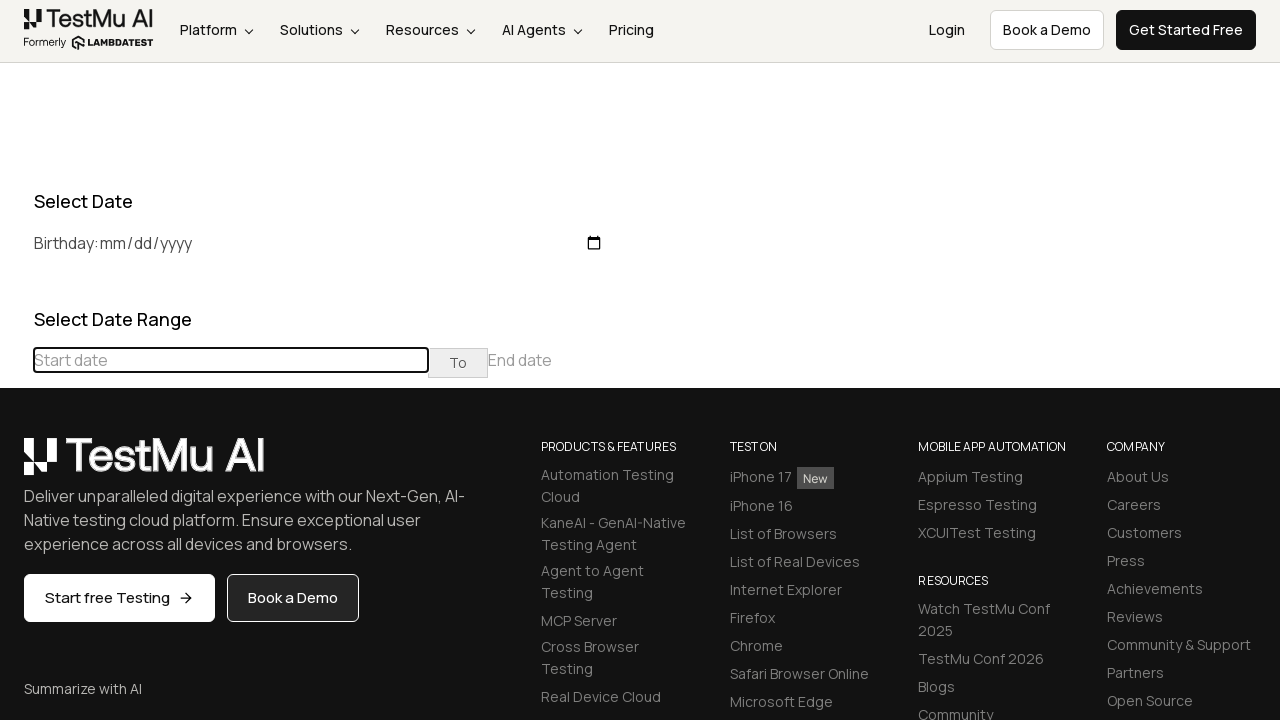

Clicked previous button to navigate to June 2024 at (16, 465) on div[class="datepicker-days"] th[class="prev"]
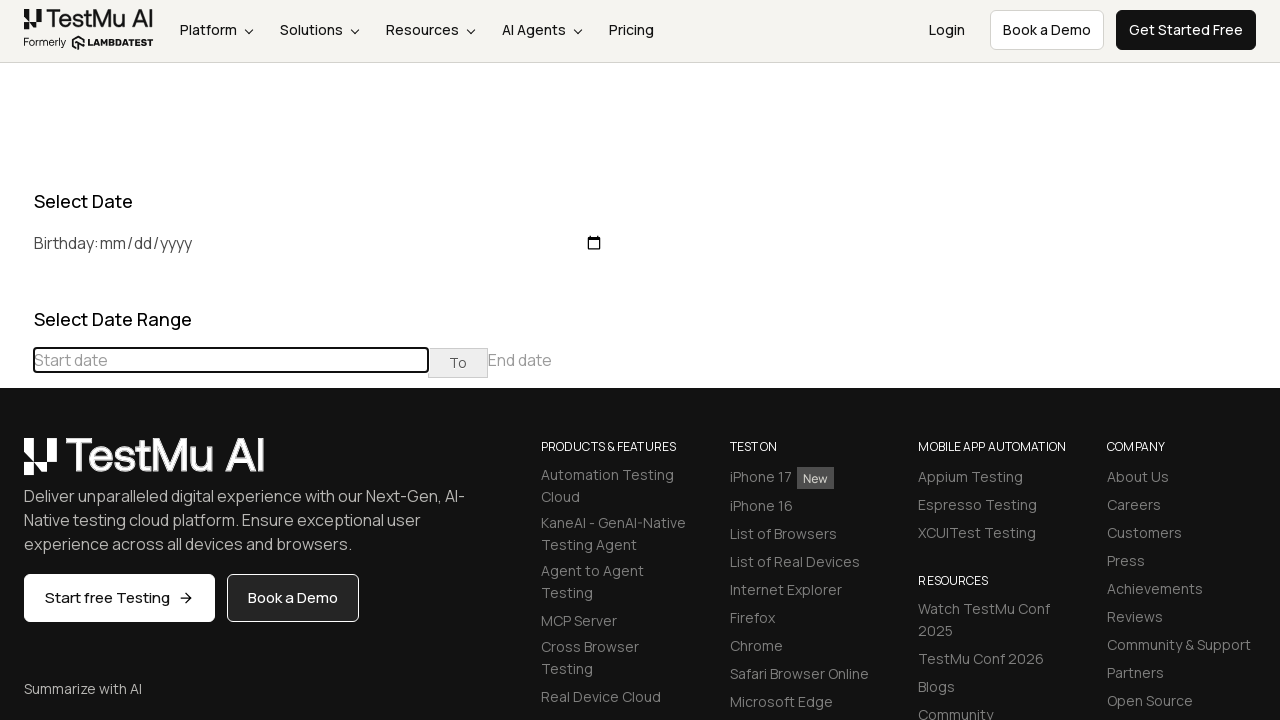

Clicked previous button to navigate to June 2024 at (16, 465) on div[class="datepicker-days"] th[class="prev"]
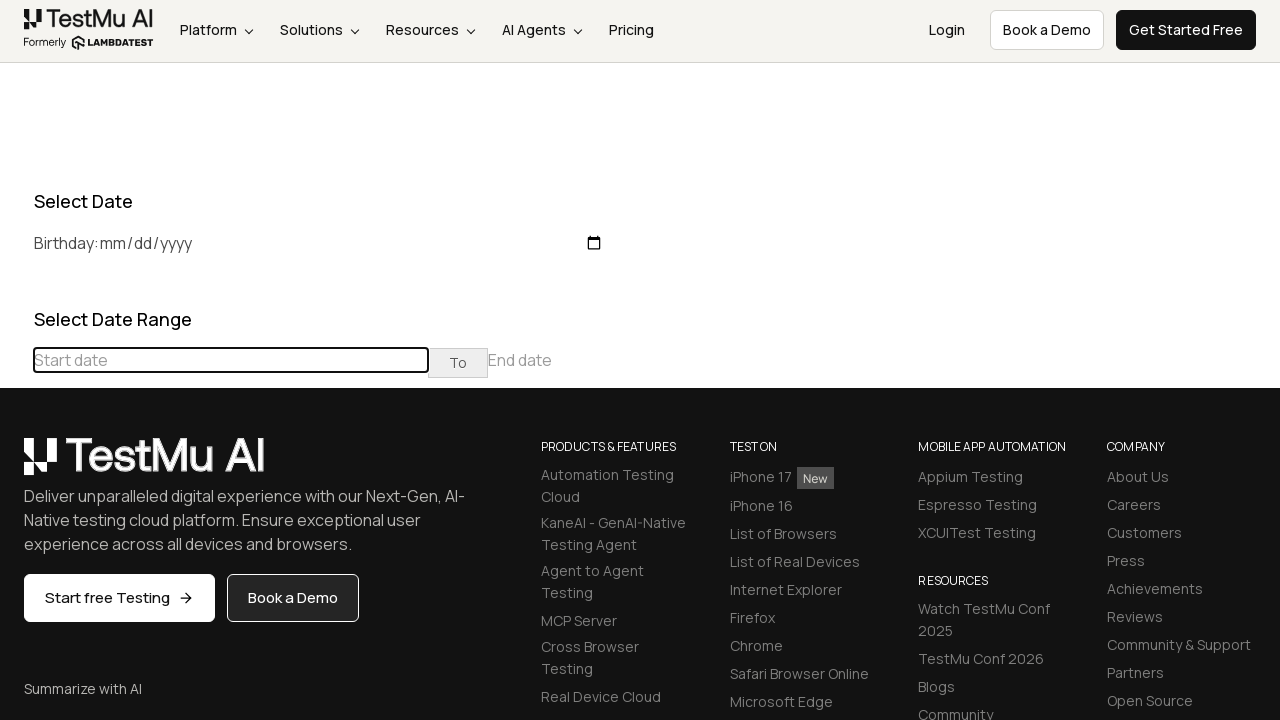

Clicked previous button to navigate to June 2024 at (16, 465) on div[class="datepicker-days"] th[class="prev"]
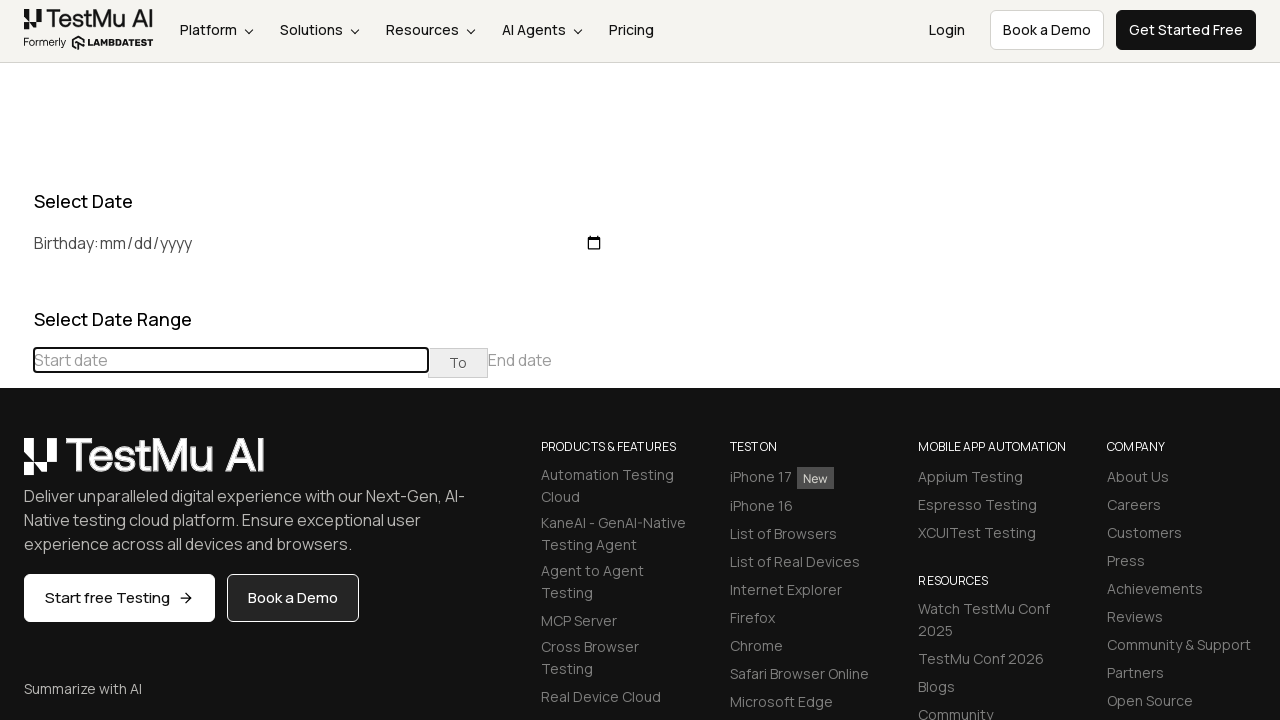

Clicked previous button to navigate to June 2024 at (16, 465) on div[class="datepicker-days"] th[class="prev"]
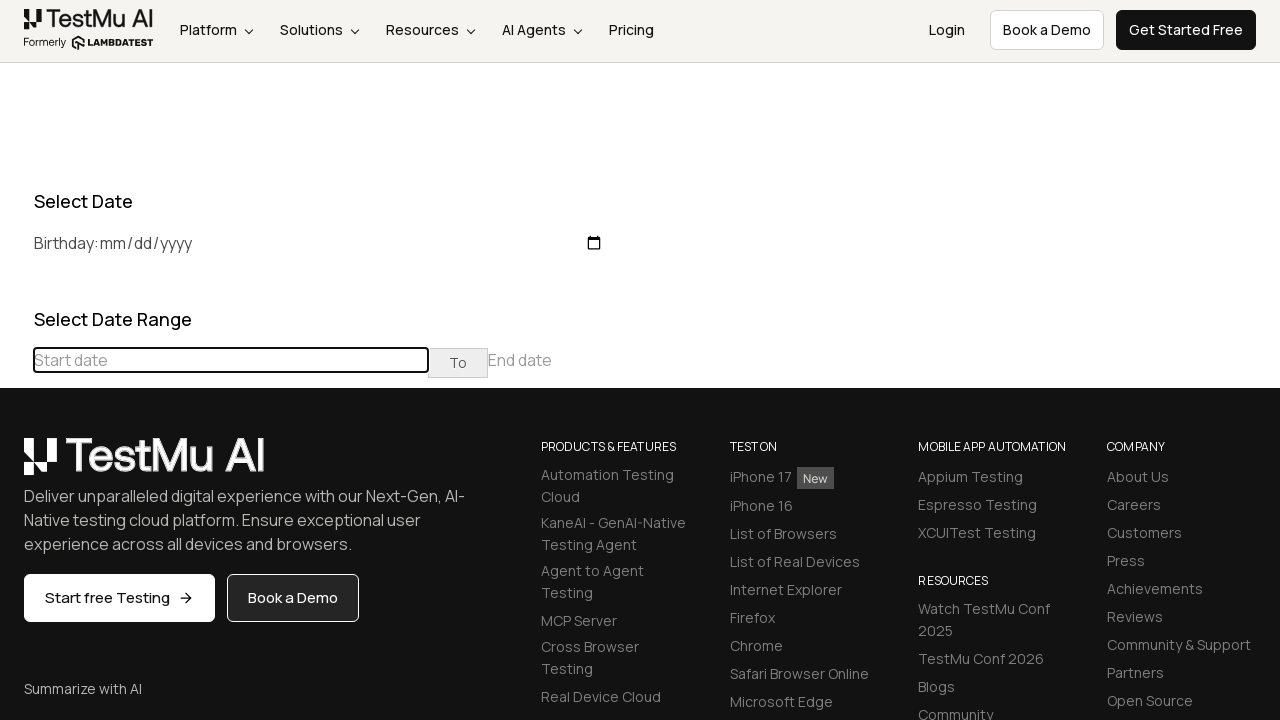

Selected date 20 from the calendar at (154, 635) on //td[@data-date][text()="20"]
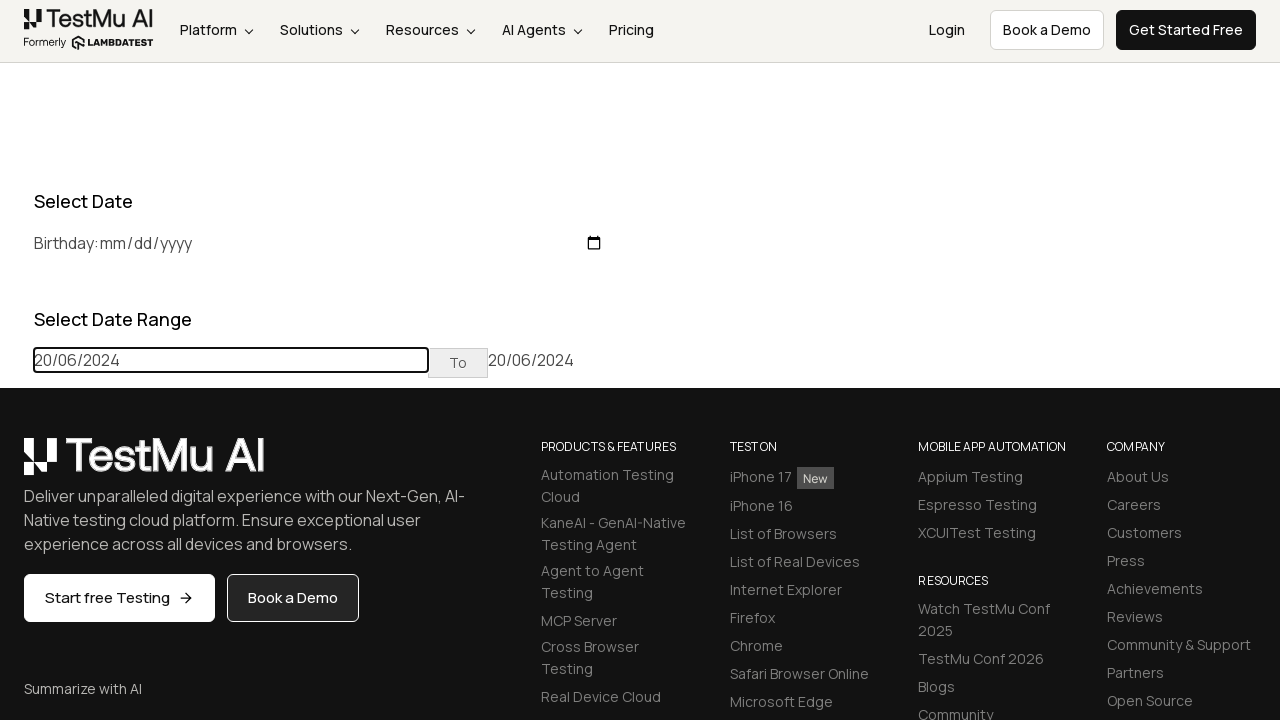

Reloaded page after selecting future date (June 20, 2024)
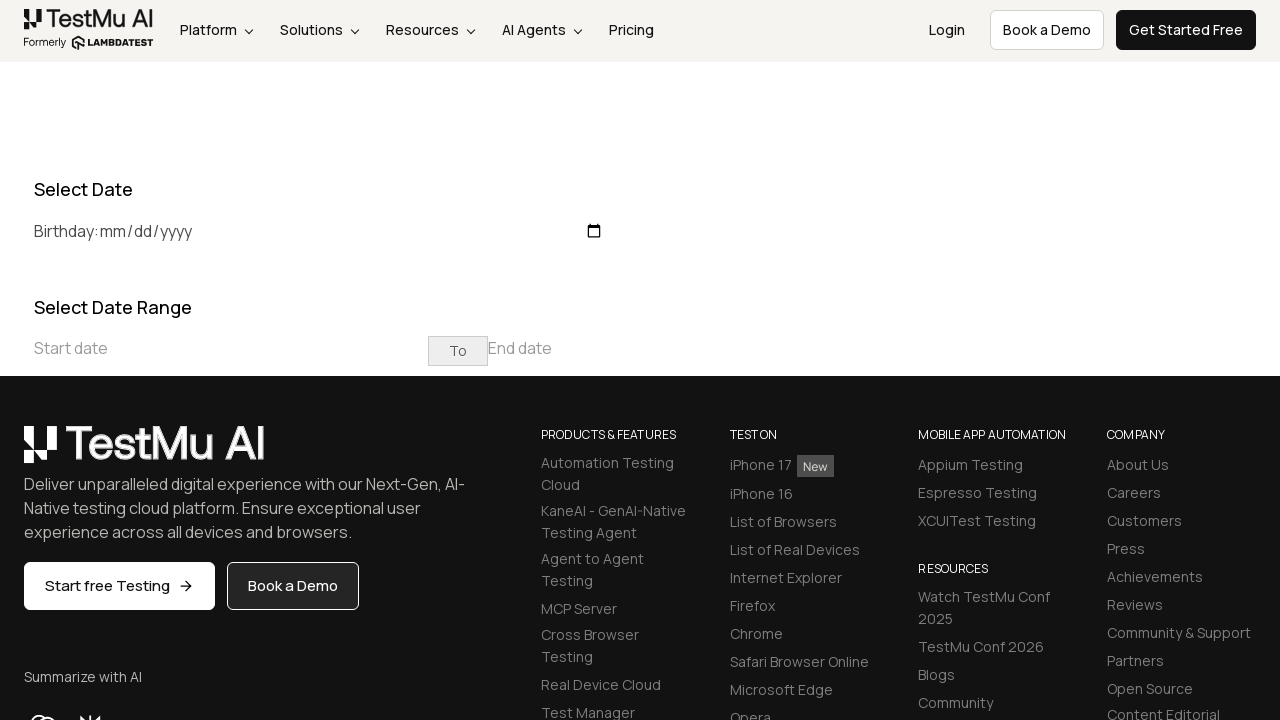

Clicked on Start date input field to open calendar picker at (231, 348) on input[placeholder="Start date"]
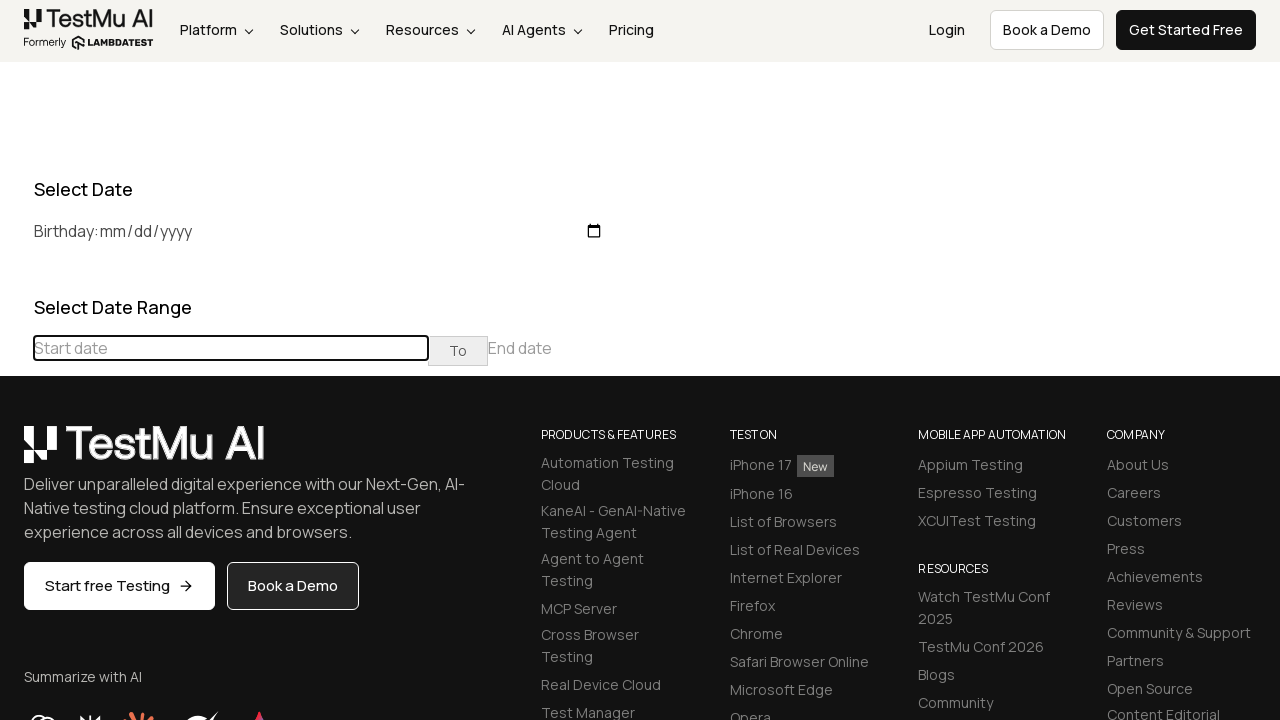

Clicked previous button to navigate to April 2024 at (16, 361) on div[class="datepicker-days"] th[class="prev"]
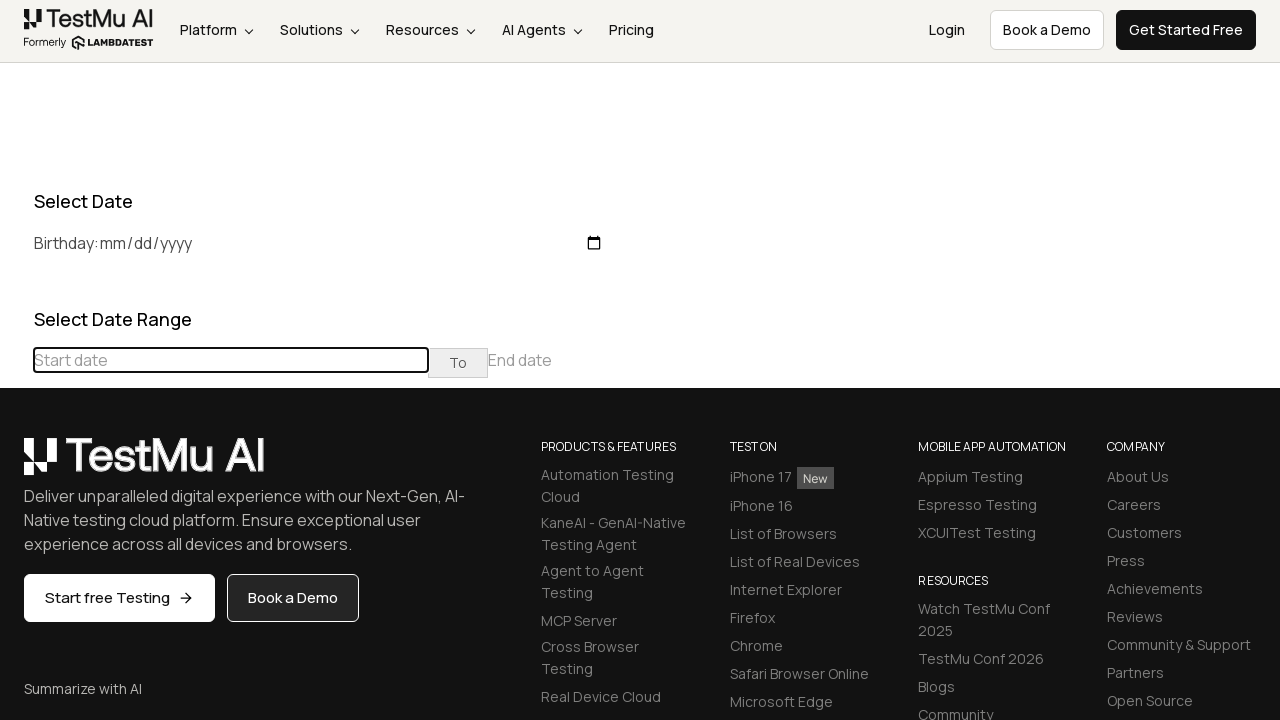

Clicked previous button to navigate to April 2024 at (16, 465) on div[class="datepicker-days"] th[class="prev"]
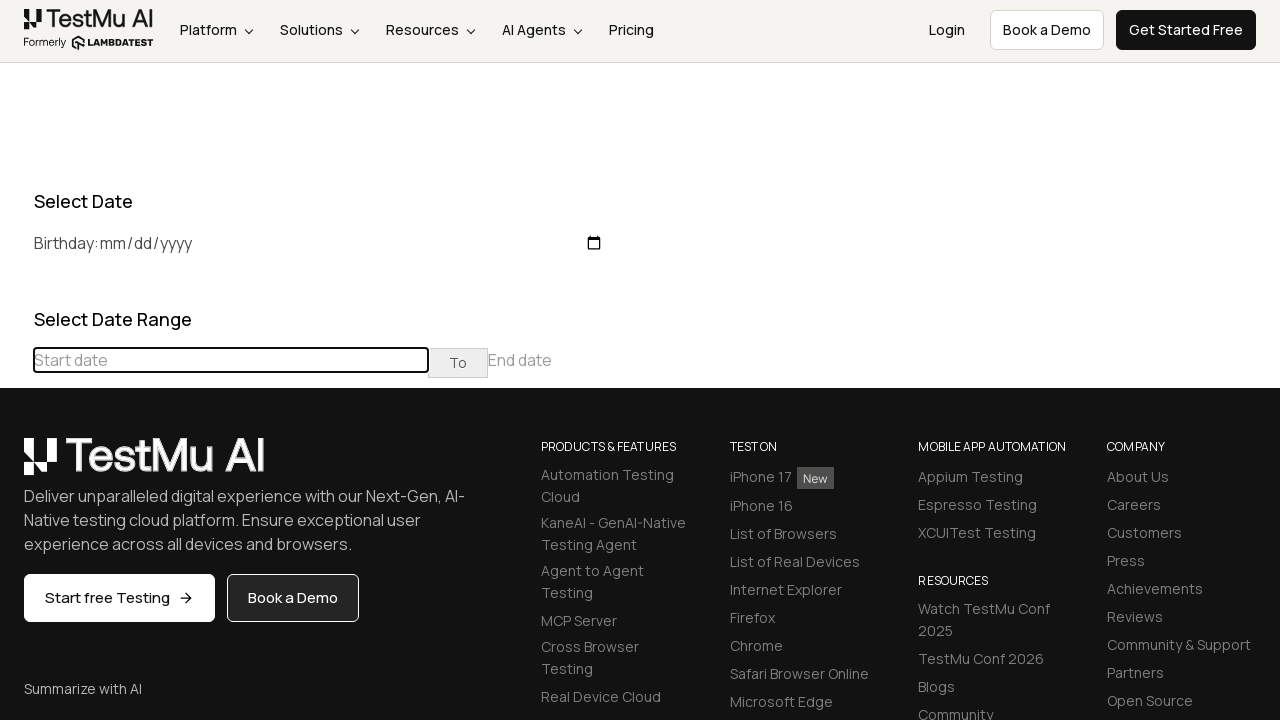

Clicked previous button to navigate to April 2024 at (16, 465) on div[class="datepicker-days"] th[class="prev"]
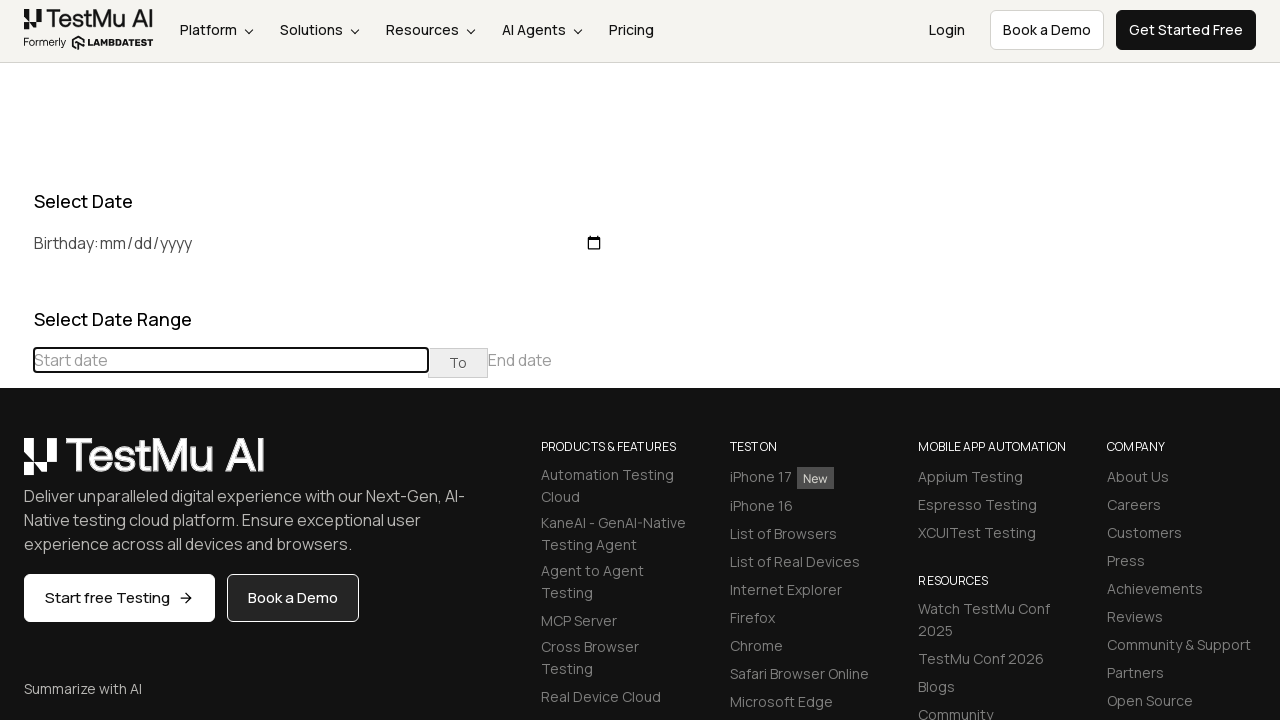

Clicked previous button to navigate to April 2024 at (16, 465) on div[class="datepicker-days"] th[class="prev"]
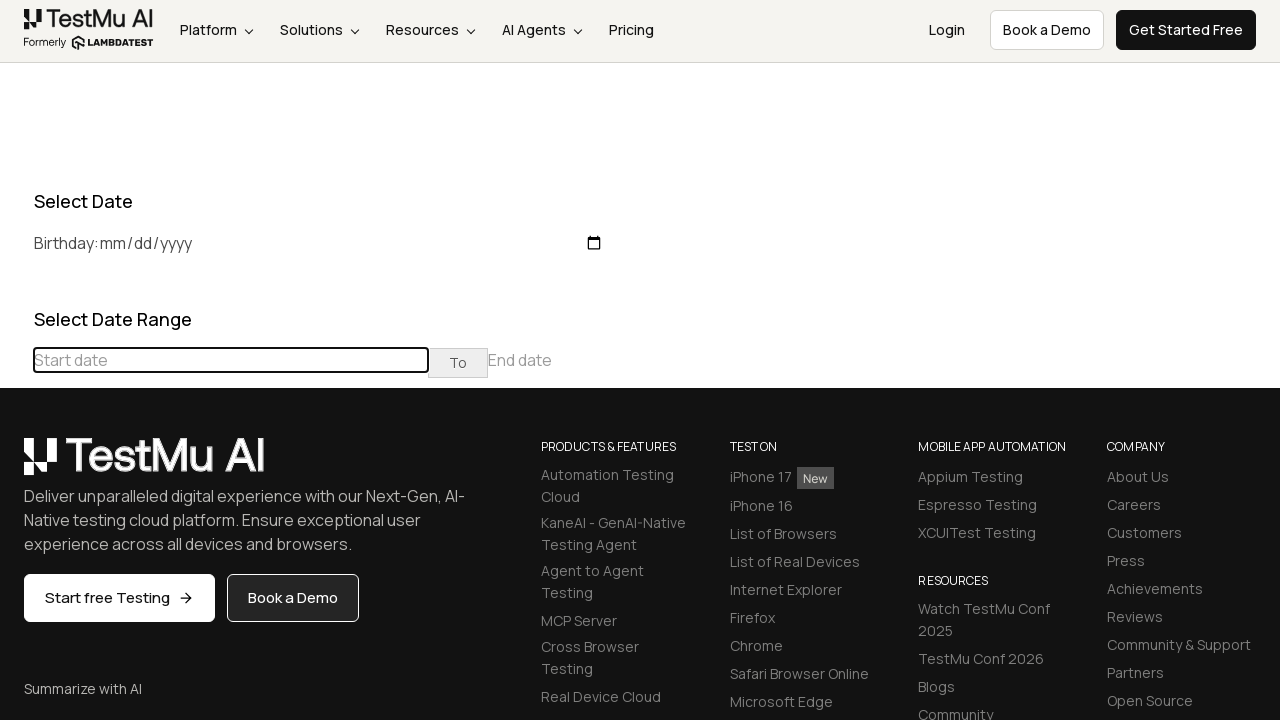

Clicked previous button to navigate to April 2024 at (16, 465) on div[class="datepicker-days"] th[class="prev"]
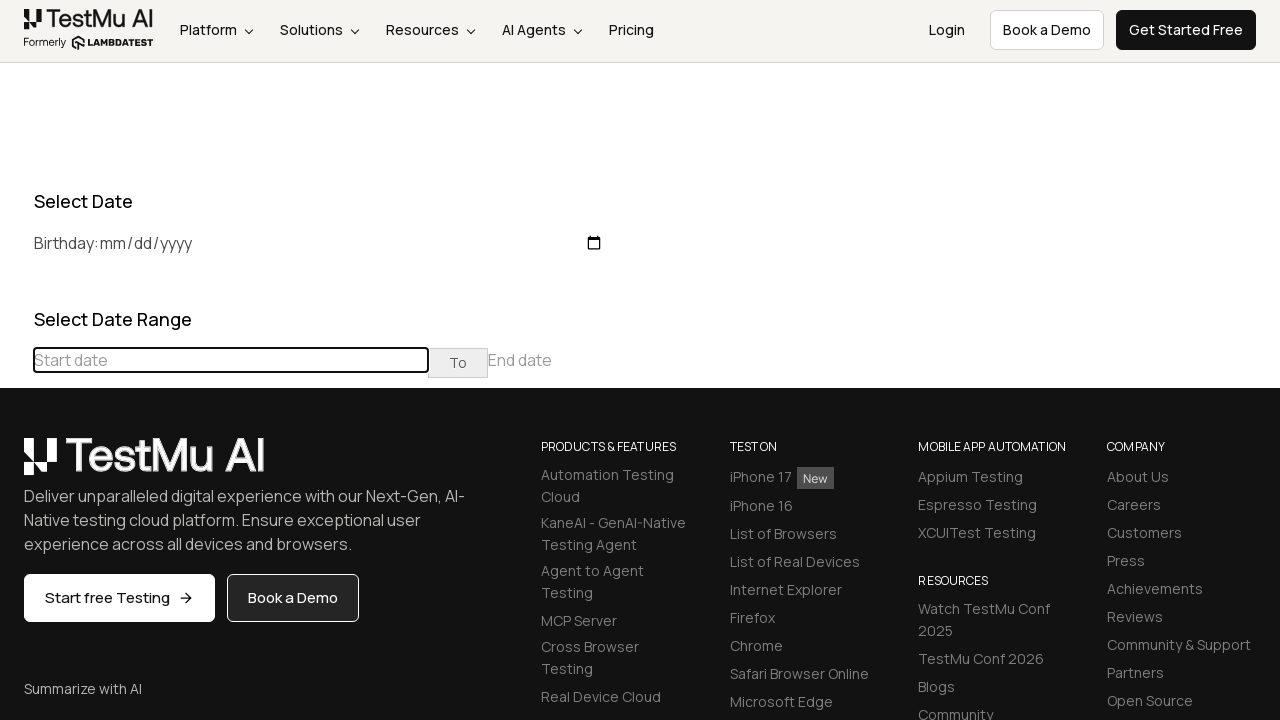

Clicked previous button to navigate to April 2024 at (16, 465) on div[class="datepicker-days"] th[class="prev"]
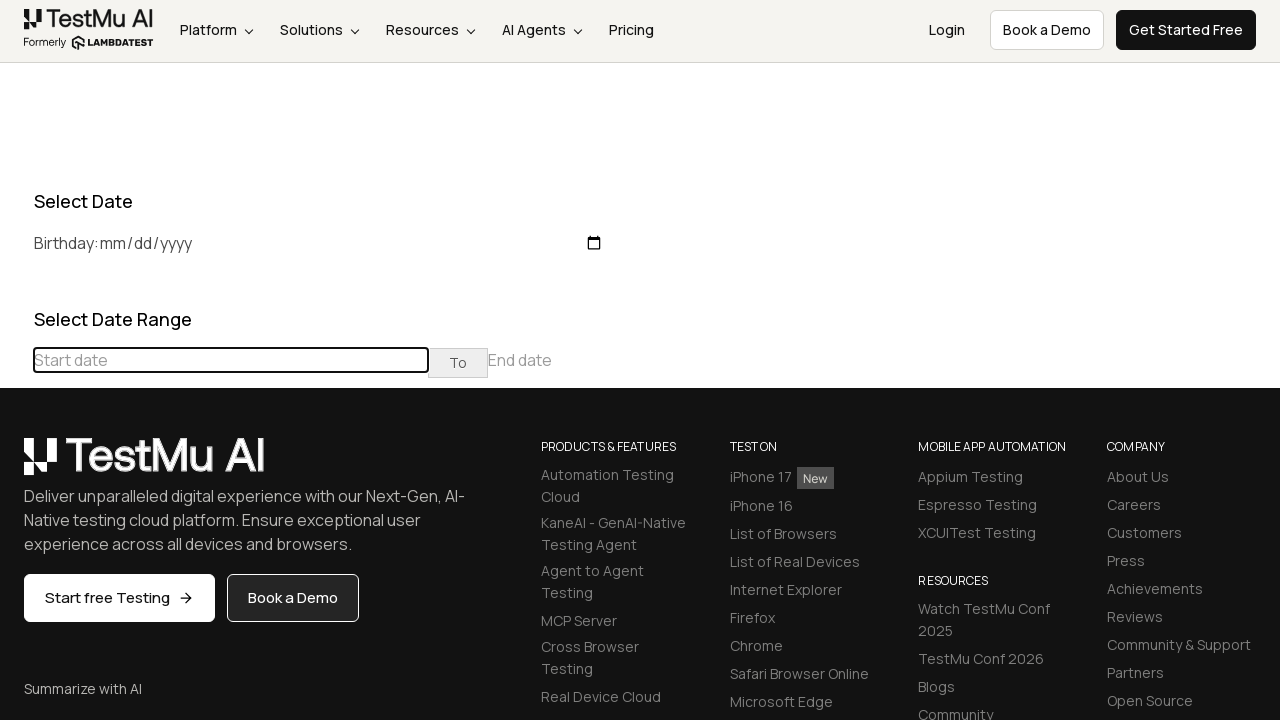

Clicked previous button to navigate to April 2024 at (16, 465) on div[class="datepicker-days"] th[class="prev"]
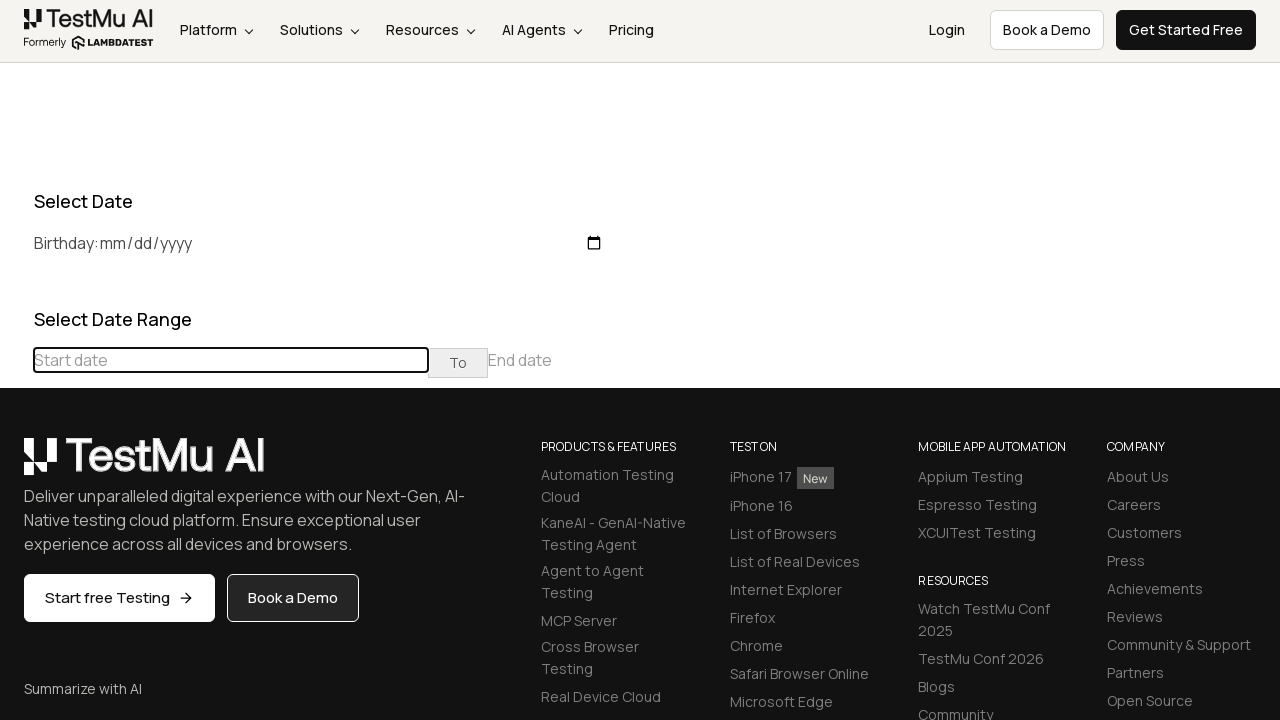

Clicked previous button to navigate to April 2024 at (16, 465) on div[class="datepicker-days"] th[class="prev"]
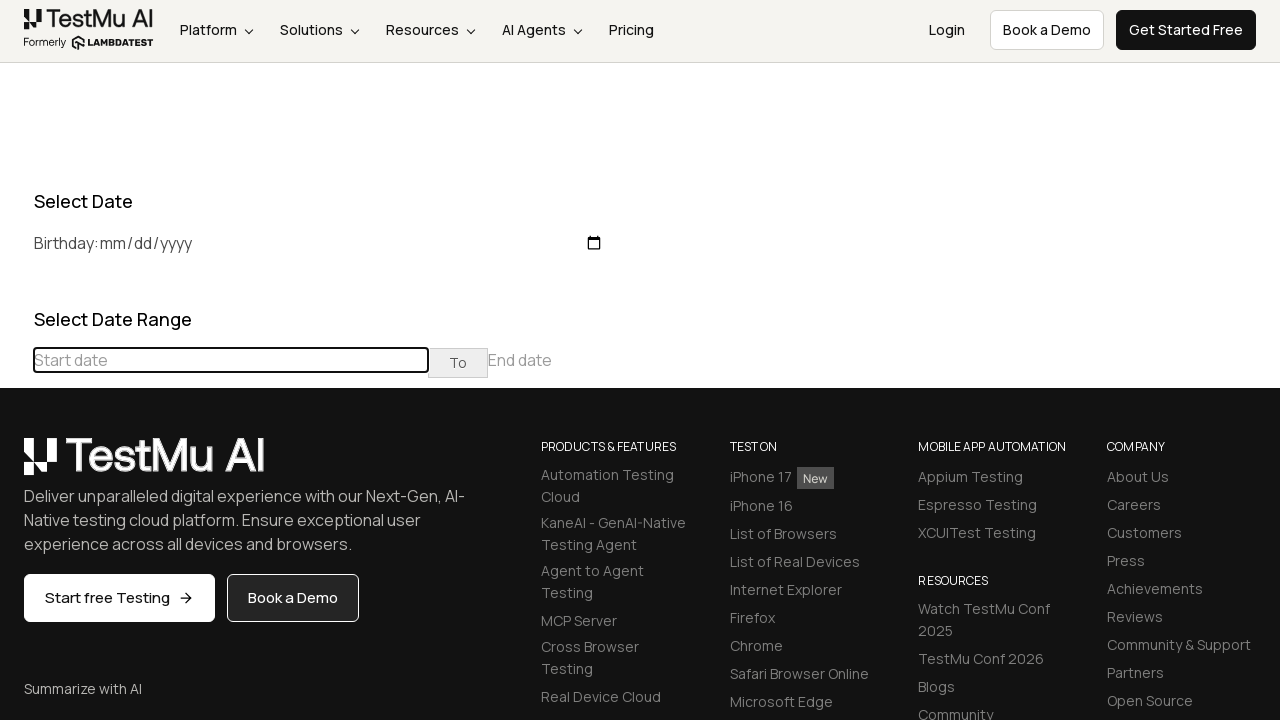

Clicked previous button to navigate to April 2024 at (16, 465) on div[class="datepicker-days"] th[class="prev"]
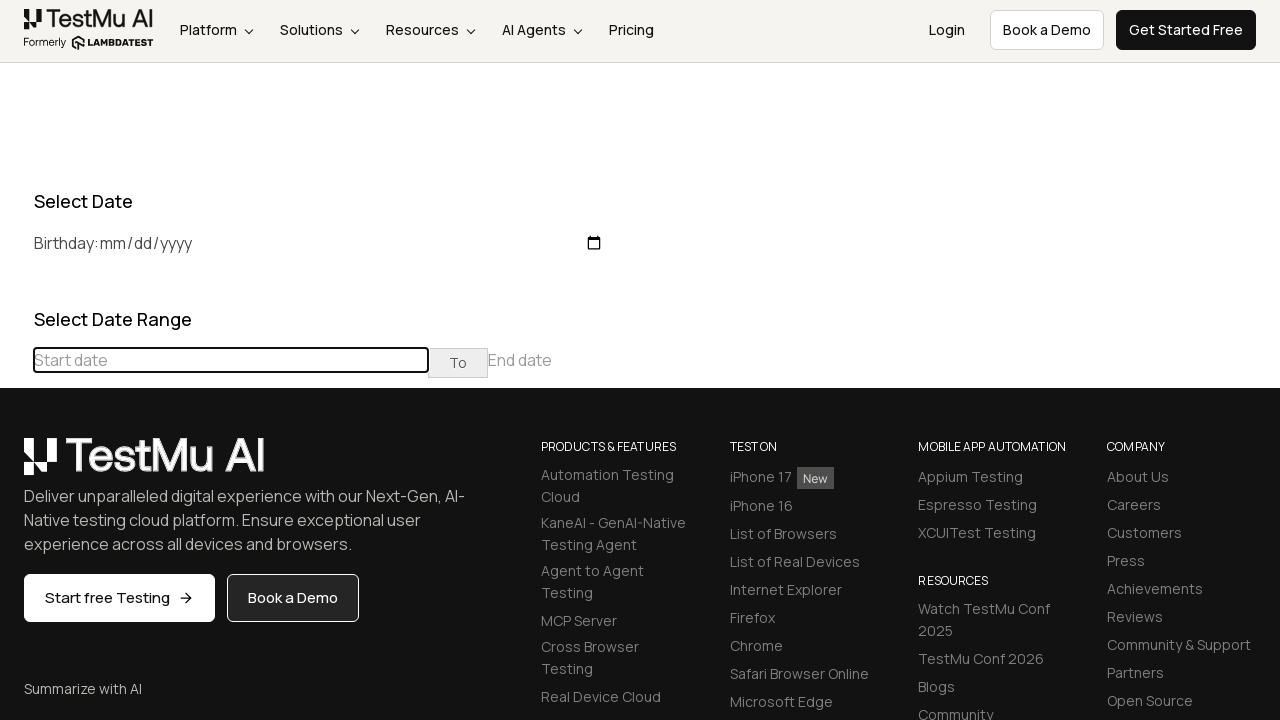

Clicked previous button to navigate to April 2024 at (16, 465) on div[class="datepicker-days"] th[class="prev"]
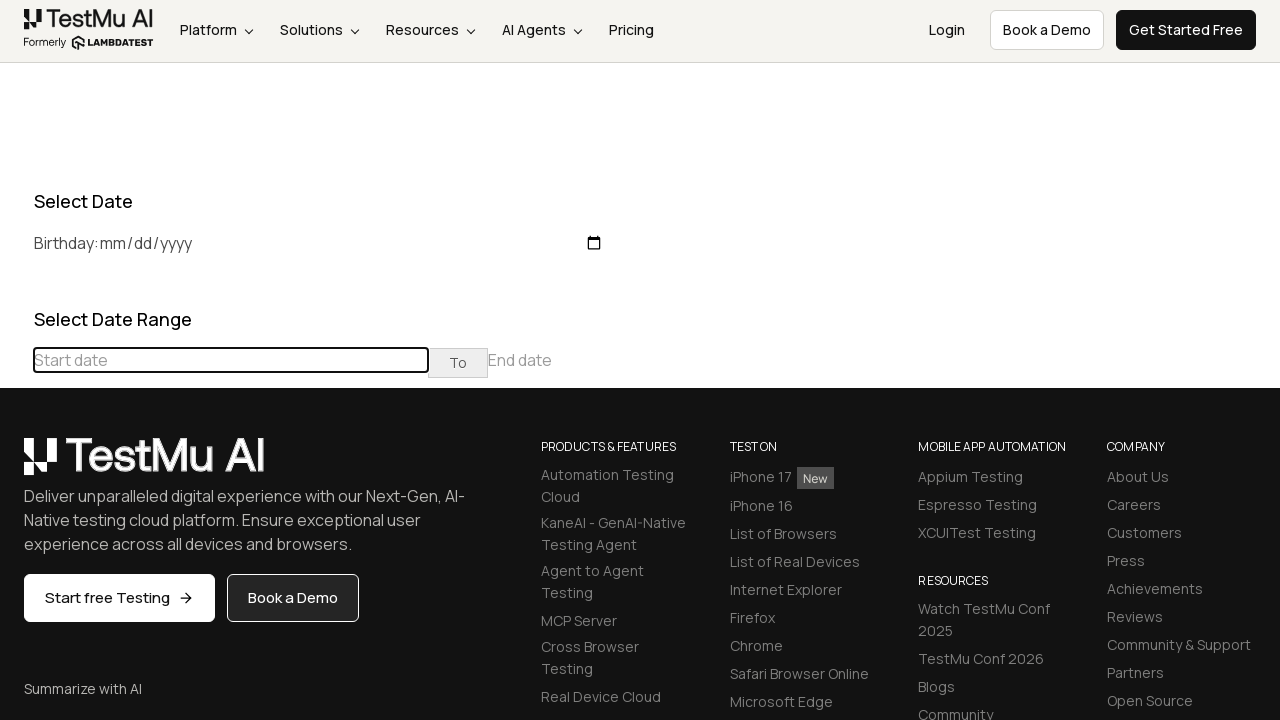

Clicked previous button to navigate to April 2024 at (16, 465) on div[class="datepicker-days"] th[class="prev"]
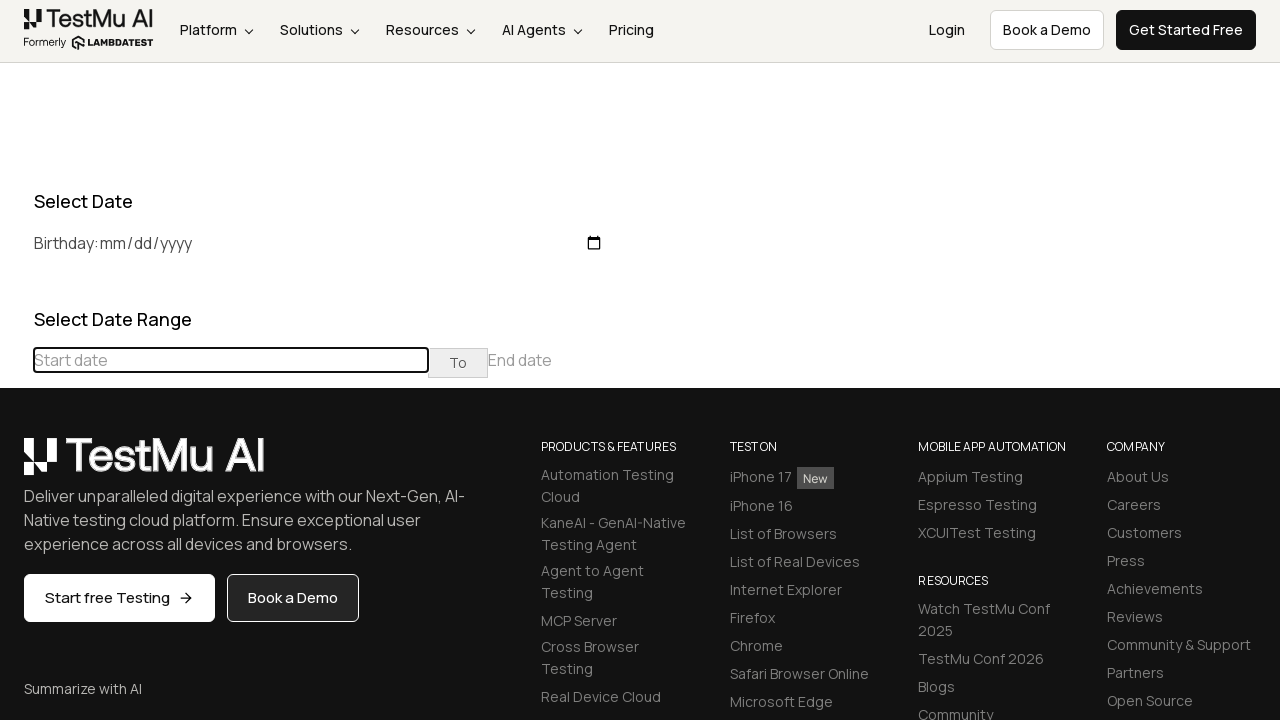

Clicked previous button to navigate to April 2024 at (16, 465) on div[class="datepicker-days"] th[class="prev"]
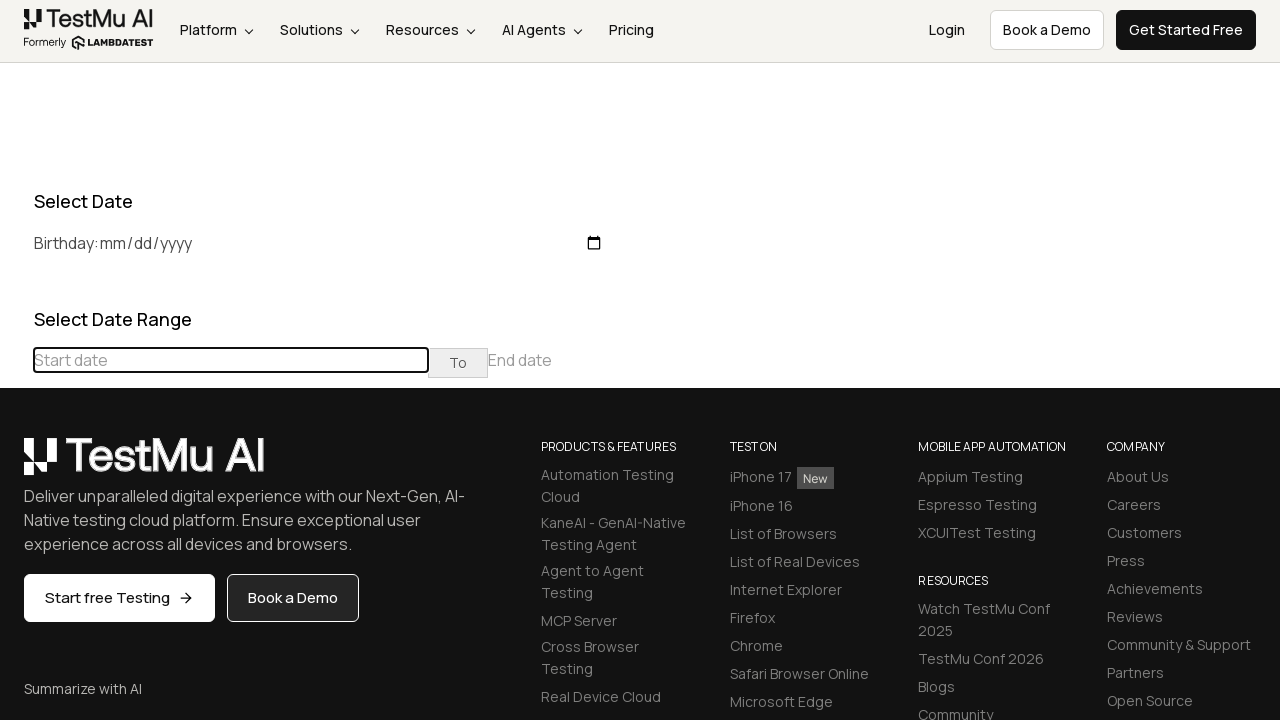

Clicked previous button to navigate to April 2024 at (16, 465) on div[class="datepicker-days"] th[class="prev"]
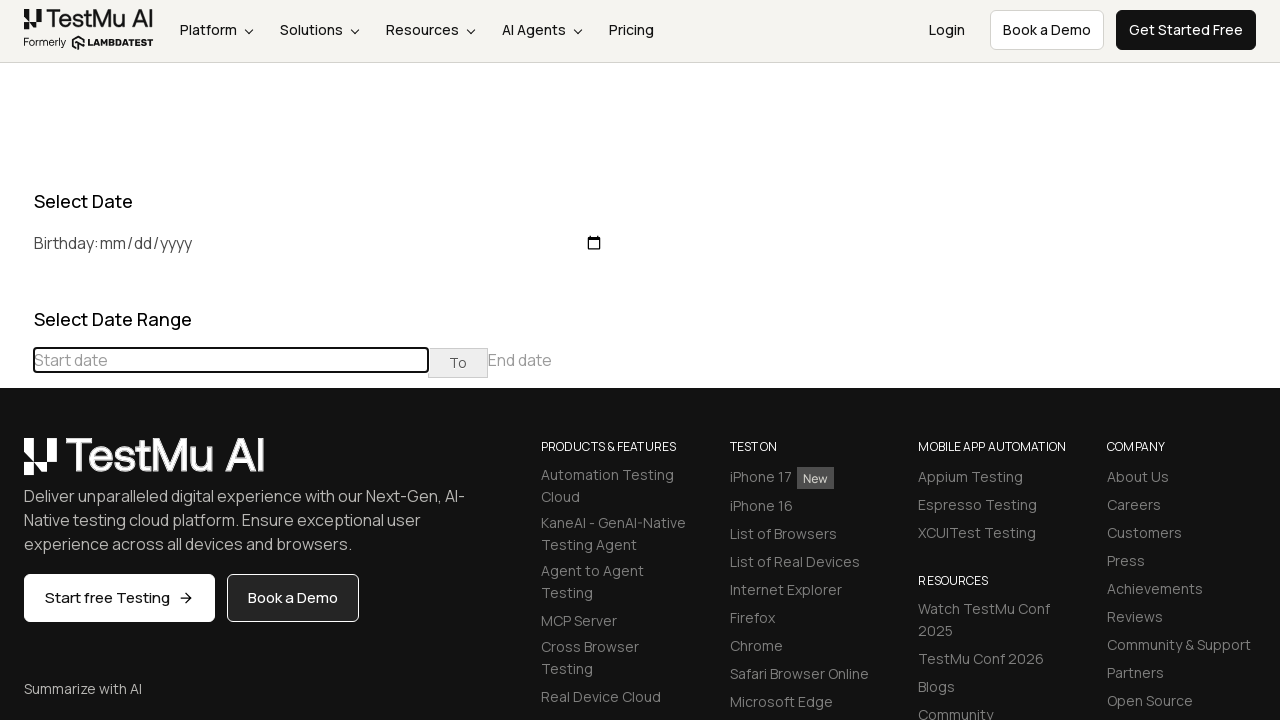

Clicked previous button to navigate to April 2024 at (16, 465) on div[class="datepicker-days"] th[class="prev"]
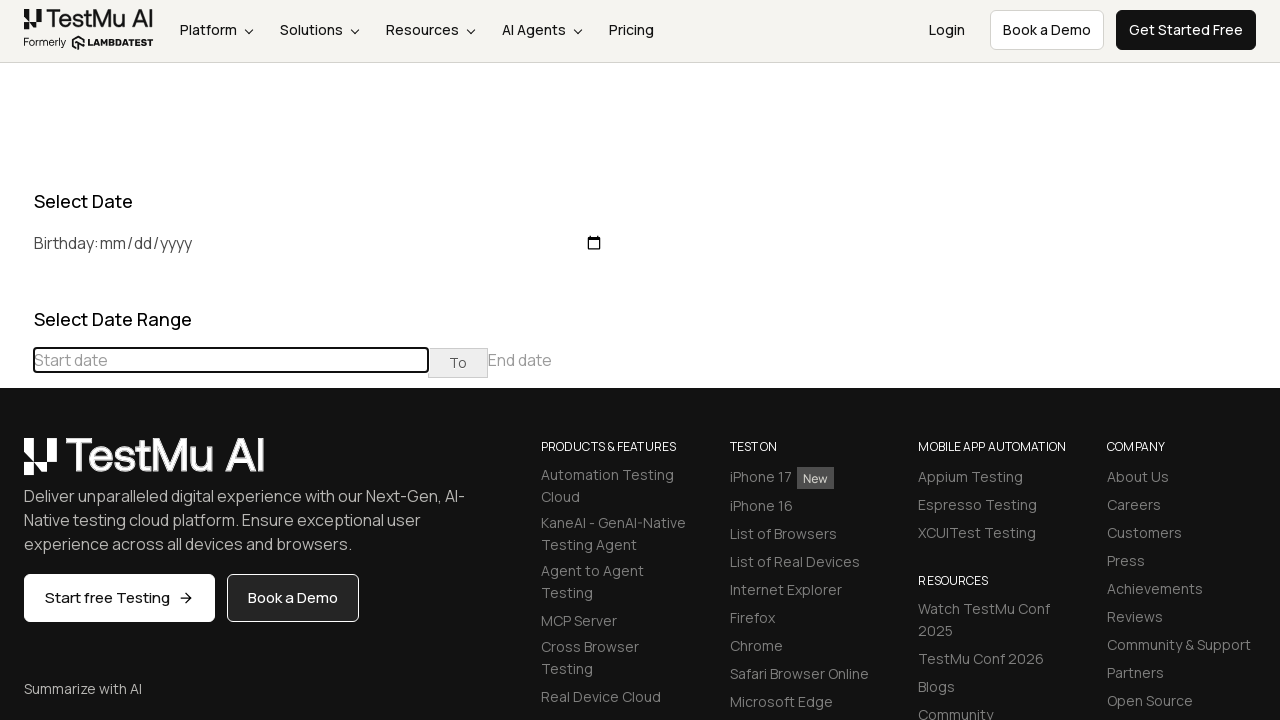

Clicked previous button to navigate to April 2024 at (16, 465) on div[class="datepicker-days"] th[class="prev"]
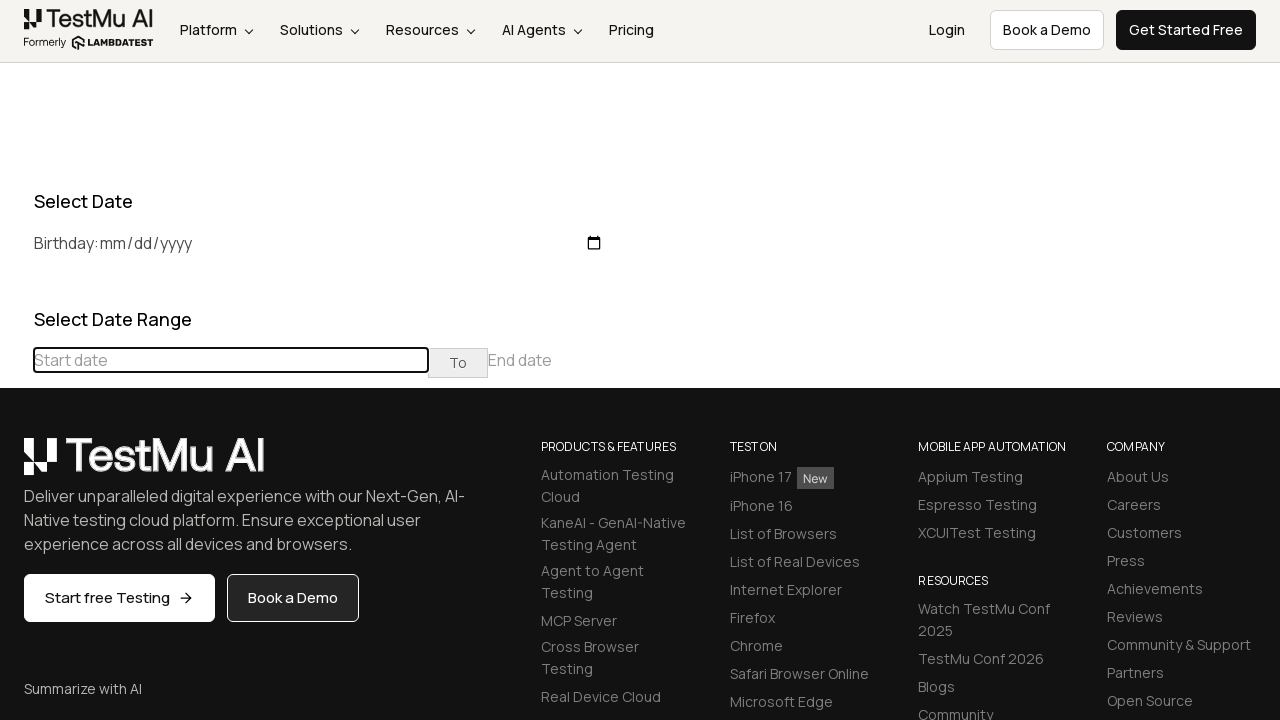

Clicked previous button to navigate to April 2024 at (16, 465) on div[class="datepicker-days"] th[class="prev"]
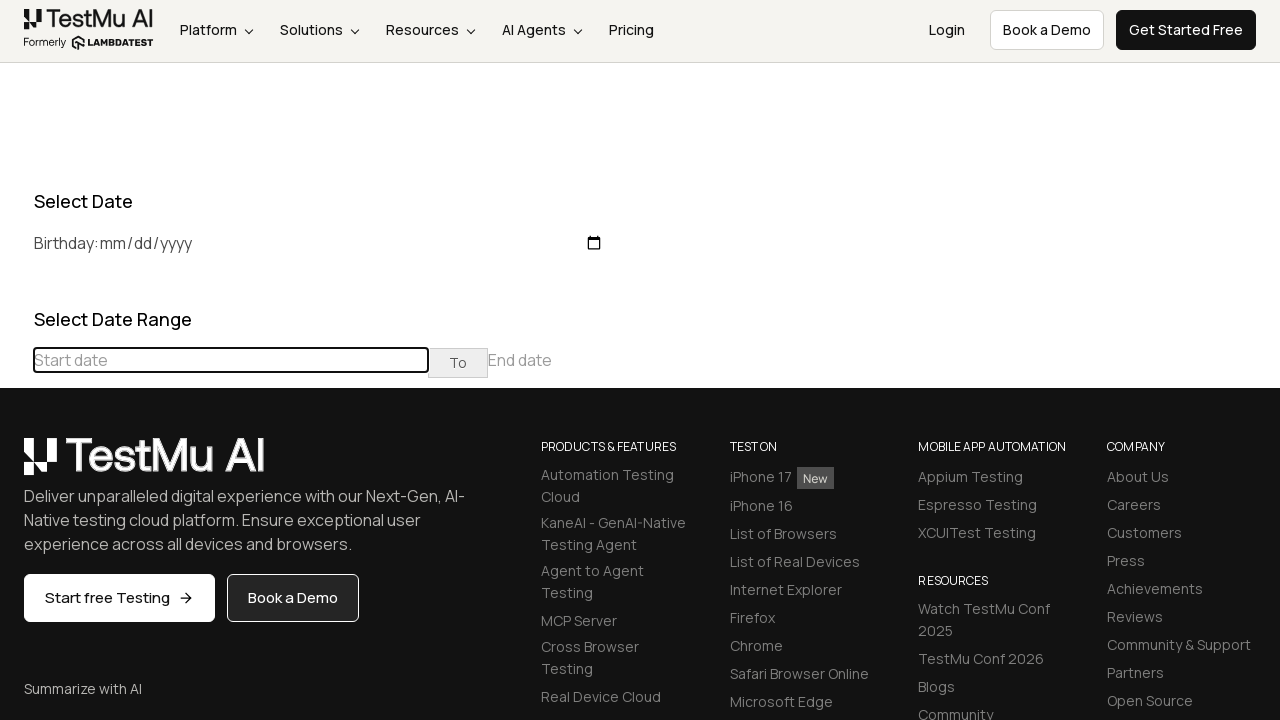

Clicked previous button to navigate to April 2024 at (16, 465) on div[class="datepicker-days"] th[class="prev"]
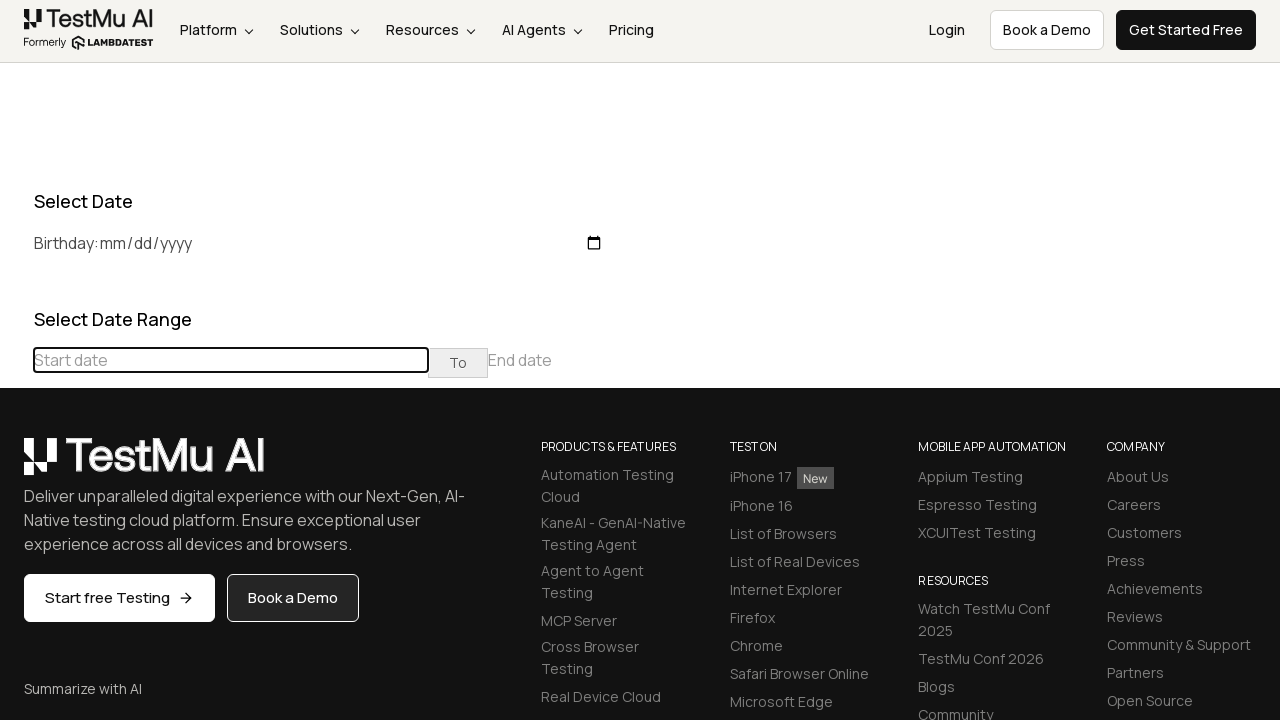

Clicked previous button to navigate to April 2024 at (16, 465) on div[class="datepicker-days"] th[class="prev"]
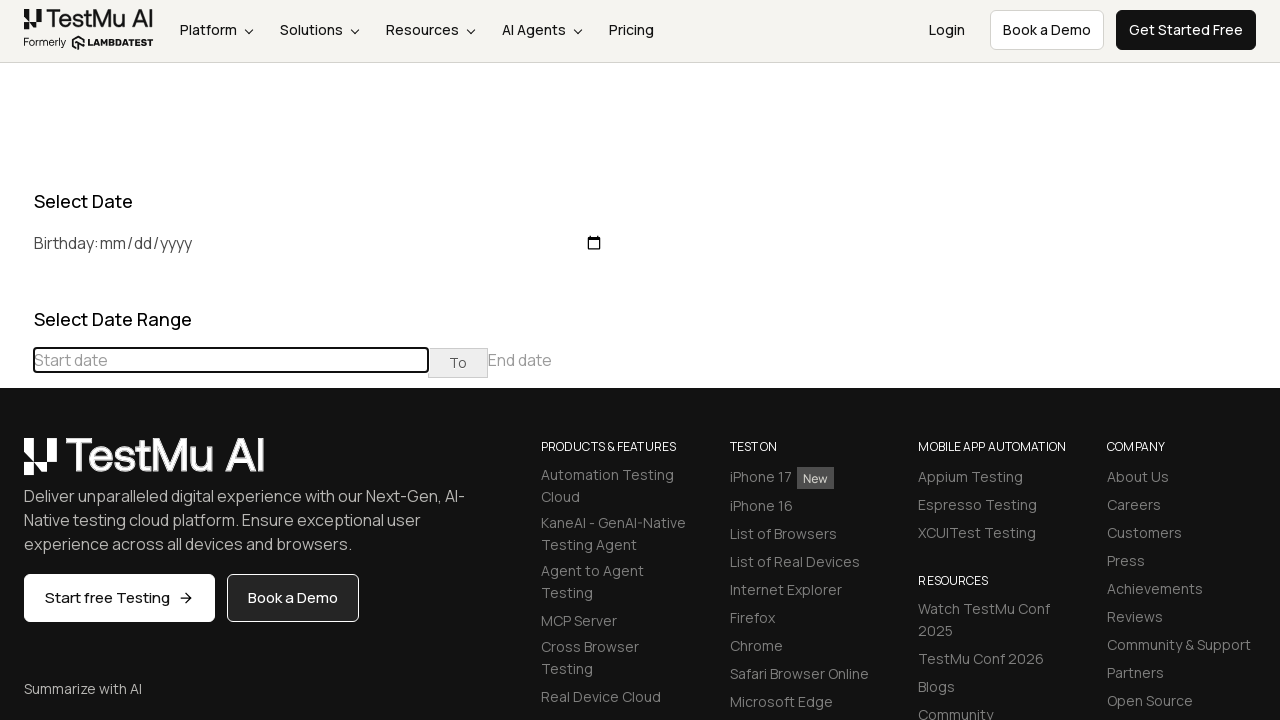

Clicked previous button to navigate to April 2024 at (16, 465) on div[class="datepicker-days"] th[class="prev"]
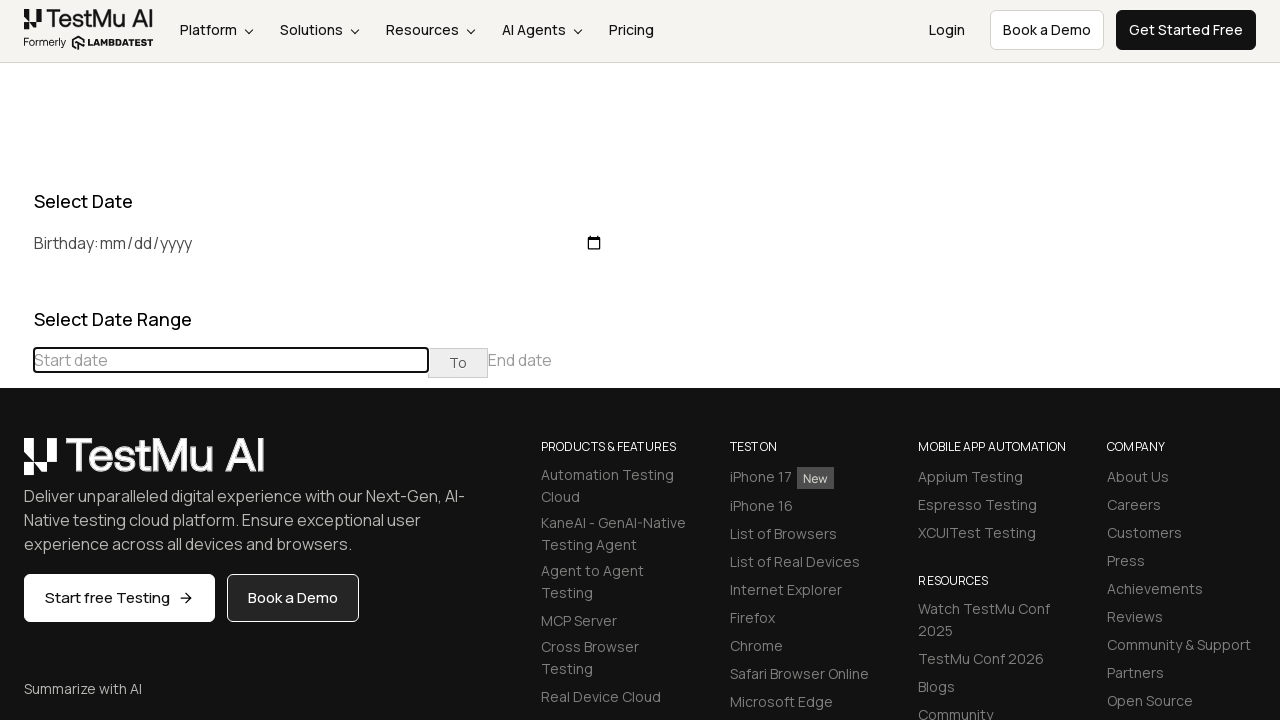

Clicked previous button to navigate to April 2024 at (16, 465) on div[class="datepicker-days"] th[class="prev"]
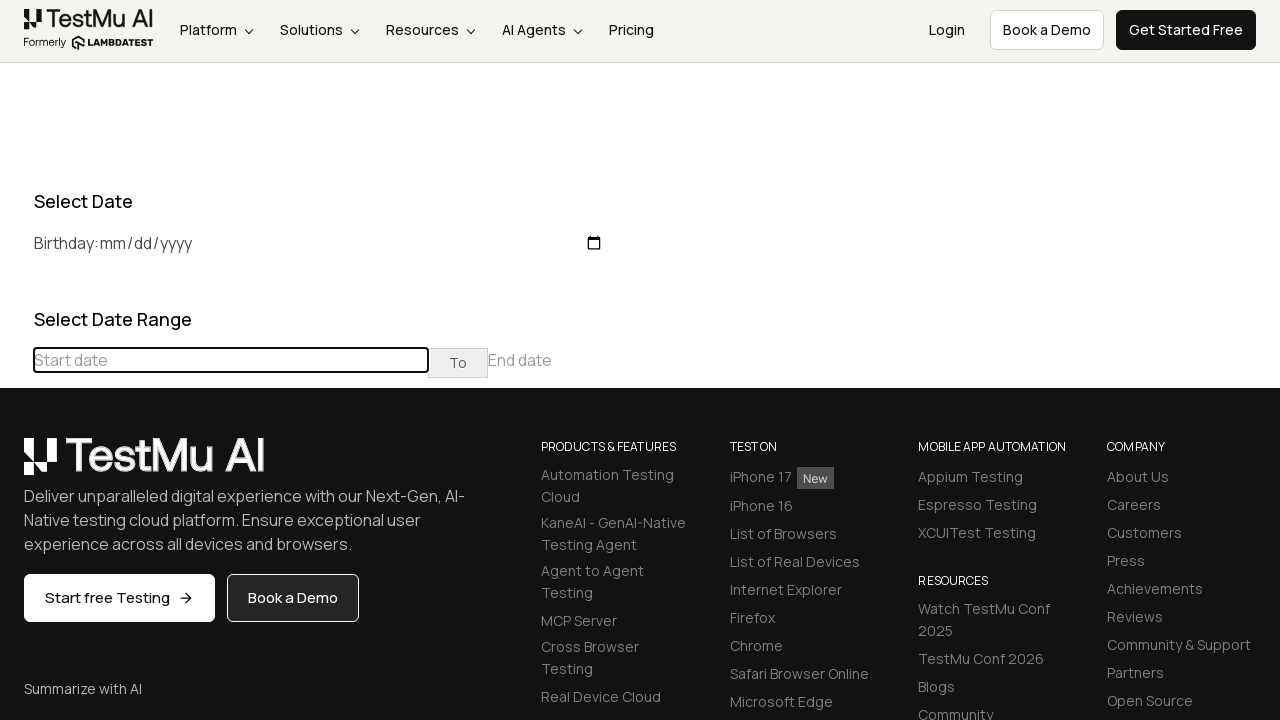

Clicked previous button to navigate to April 2024 at (16, 465) on div[class="datepicker-days"] th[class="prev"]
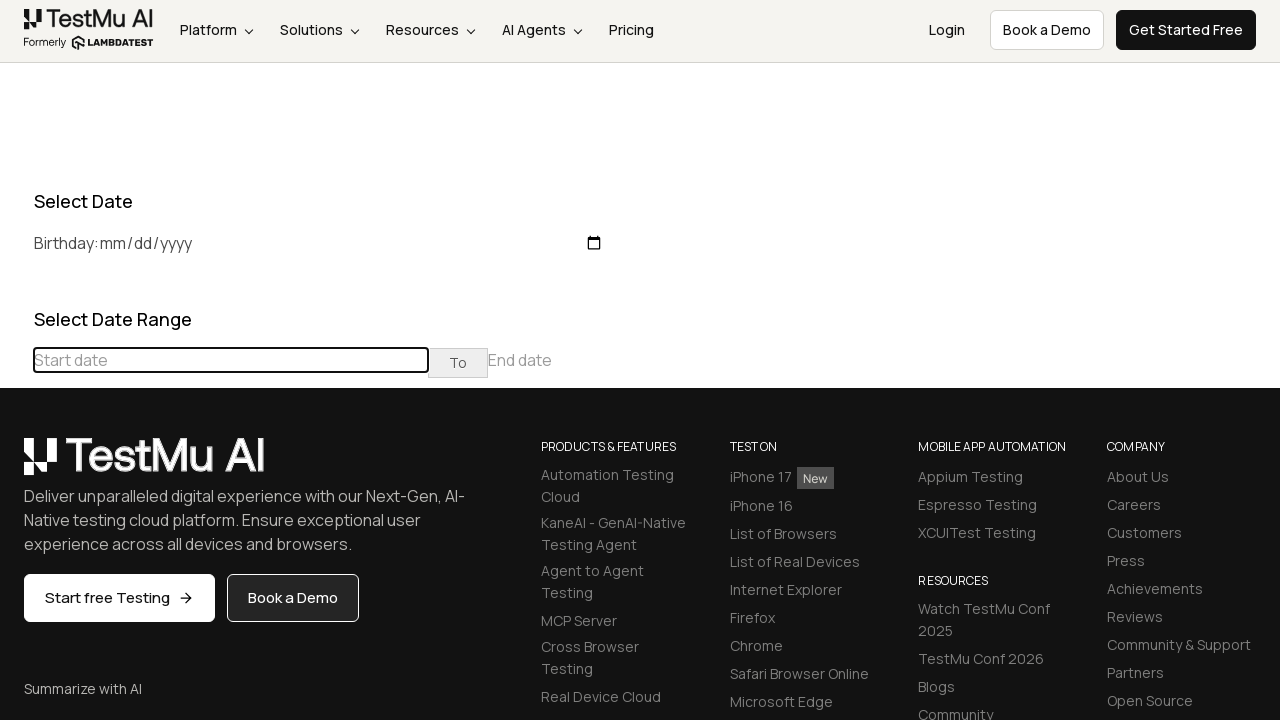

Clicked previous button to navigate to April 2024 at (16, 465) on div[class="datepicker-days"] th[class="prev"]
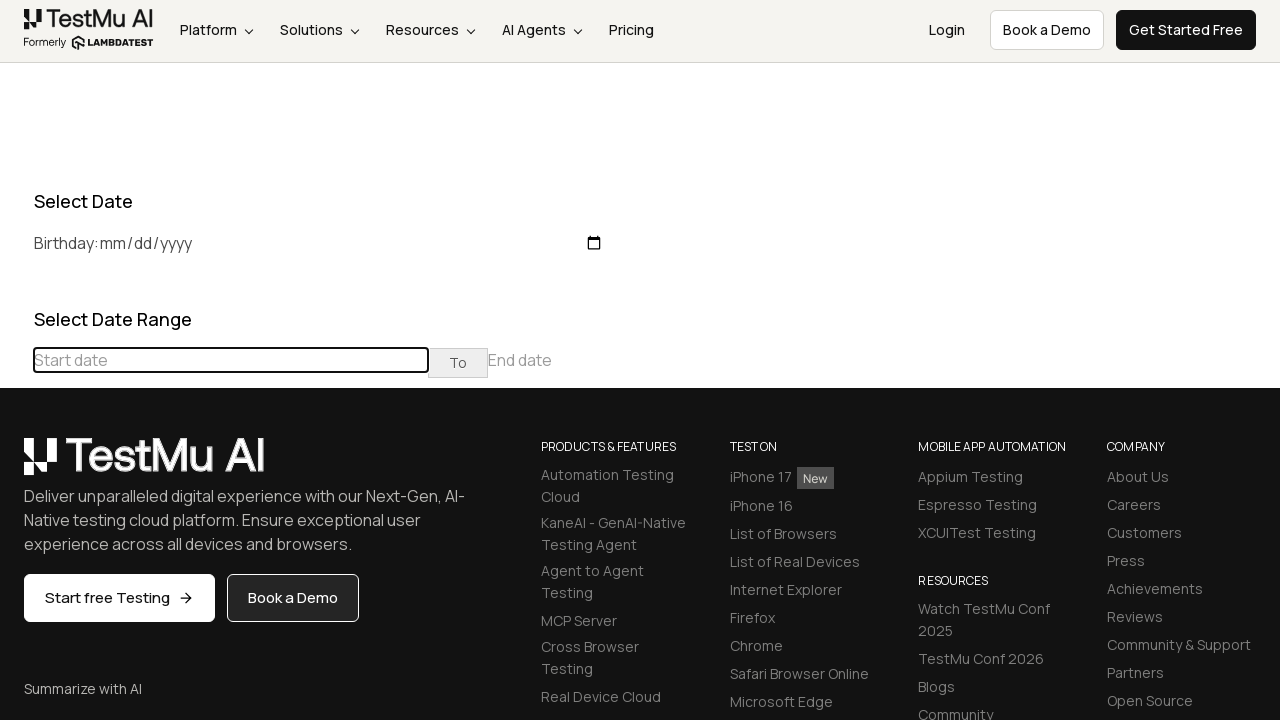

Selected date 27 from the calendar at (216, 635) on //td[@data-date][text()="27"]
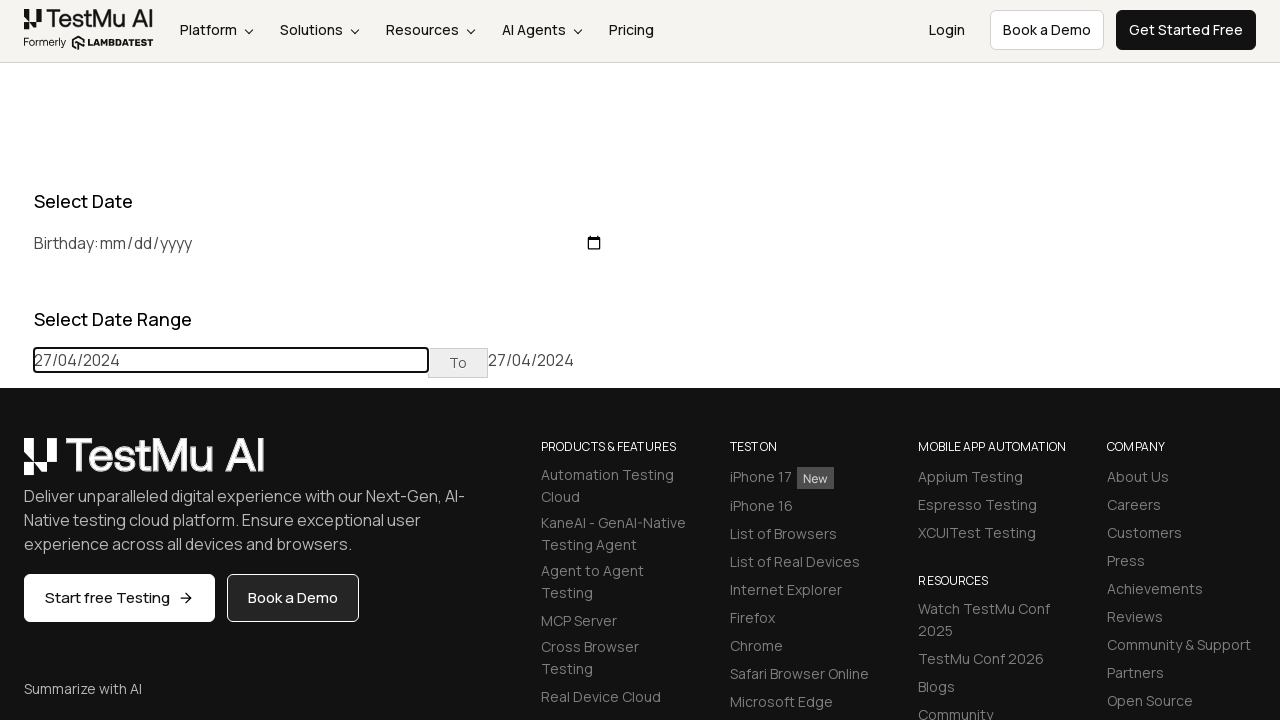

Reloaded page after selecting current date (April 27, 2024)
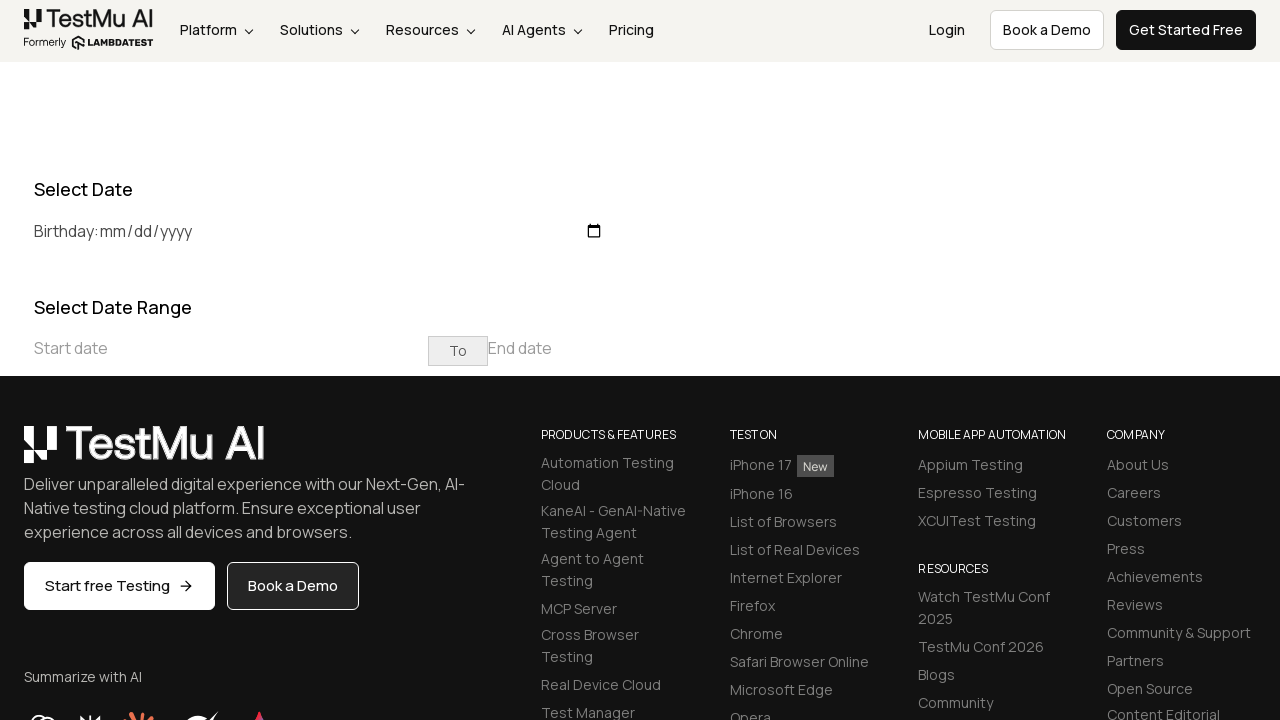

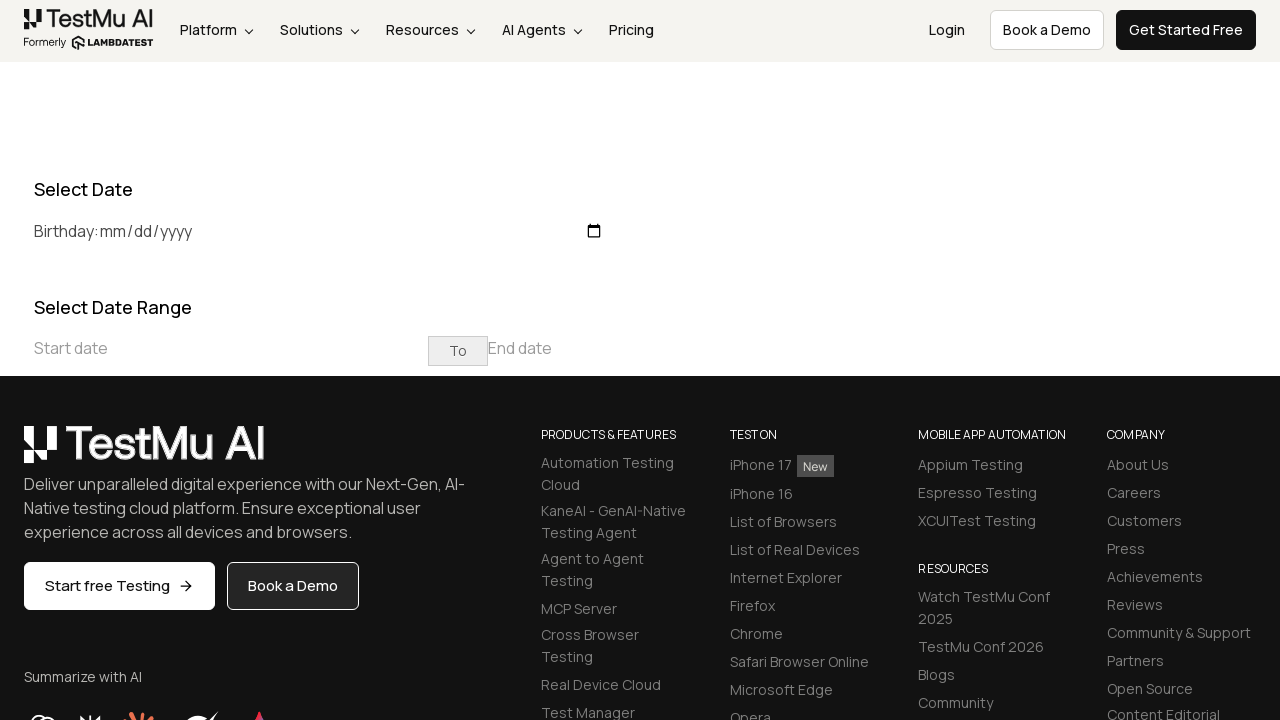